Tests filling out a large form by entering text into all input fields and submitting the form via button click.

Starting URL: http://suninjuly.github.io/huge_form.html

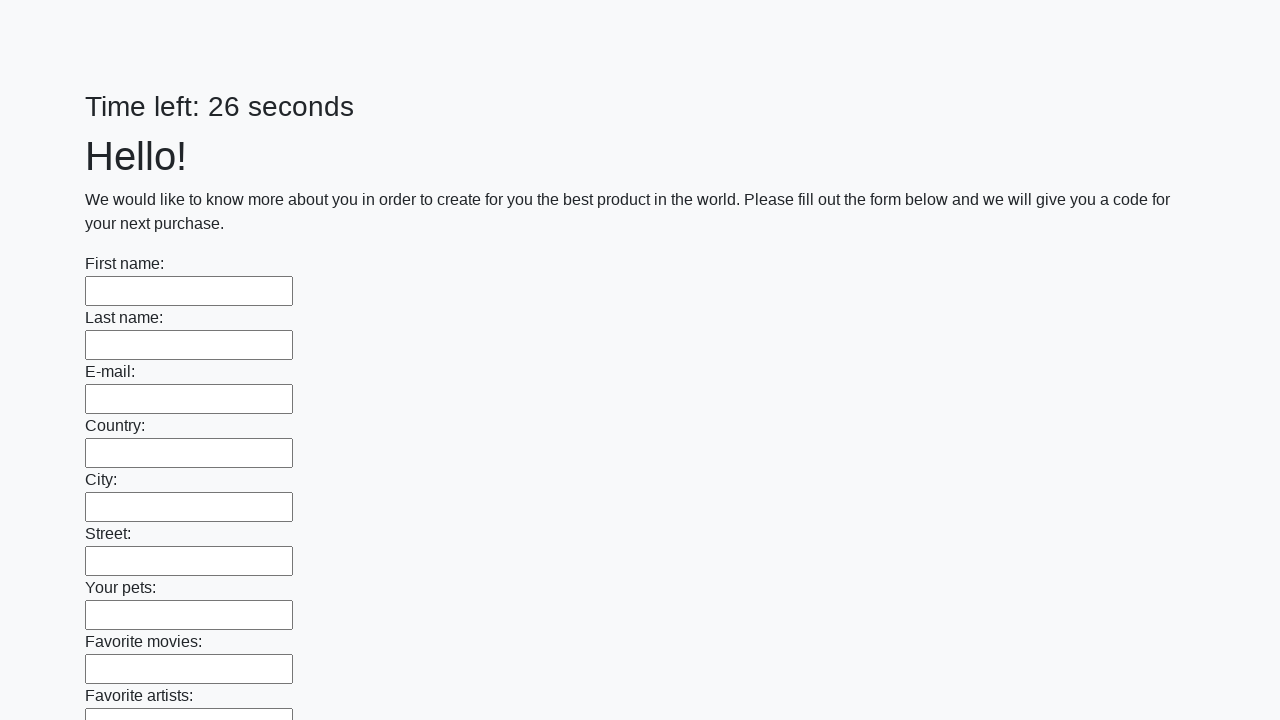

Waited for form input fields to be available
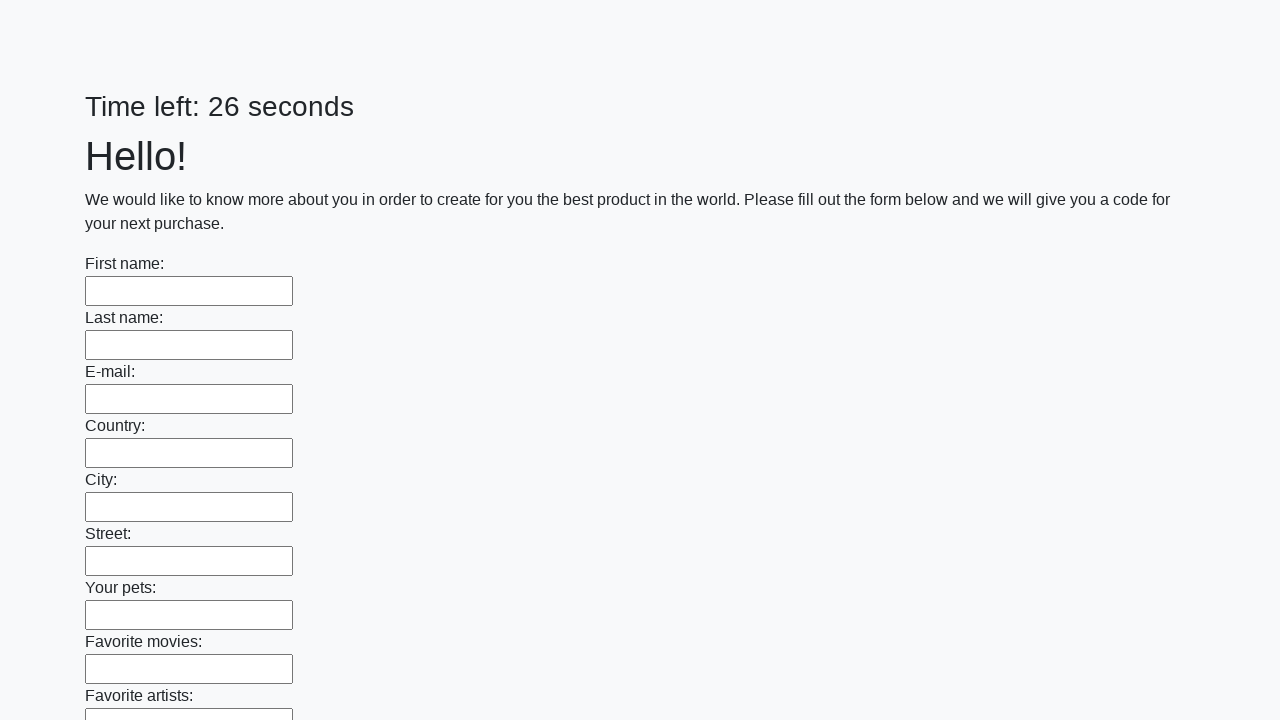

Located all input fields in the huge form
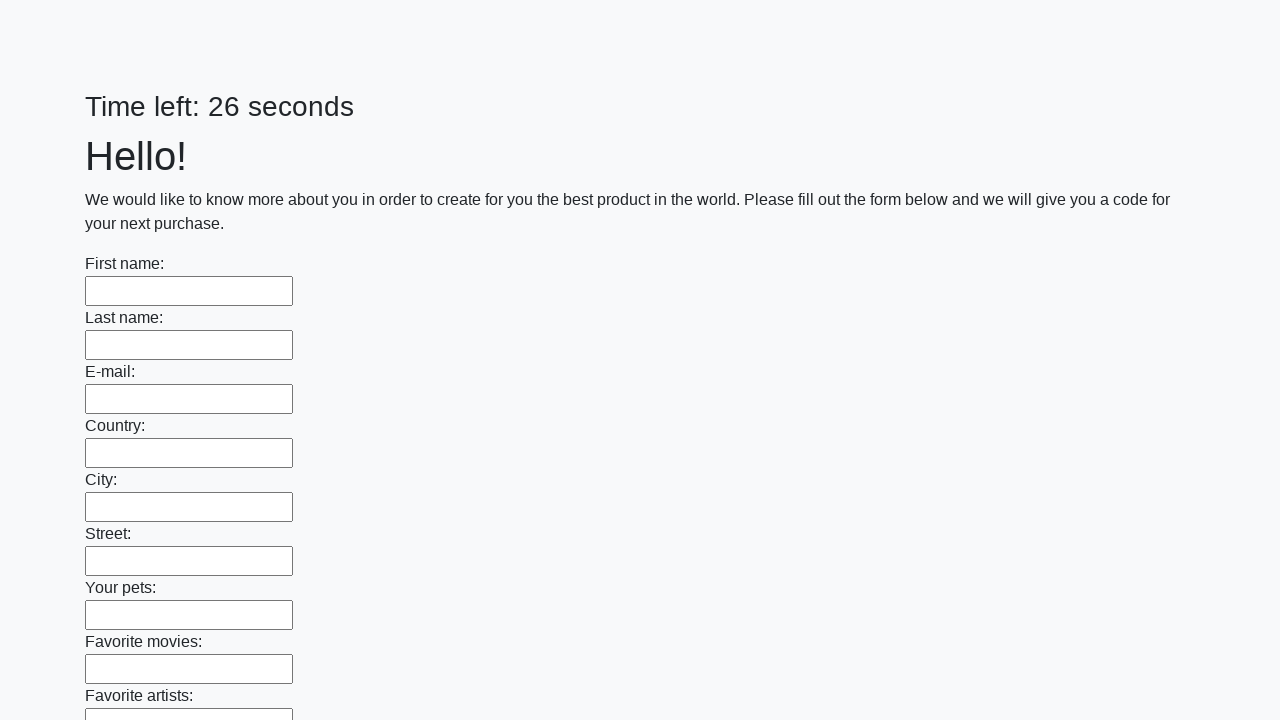

Filled an input field with 'Test Answer 123' on input >> nth=0
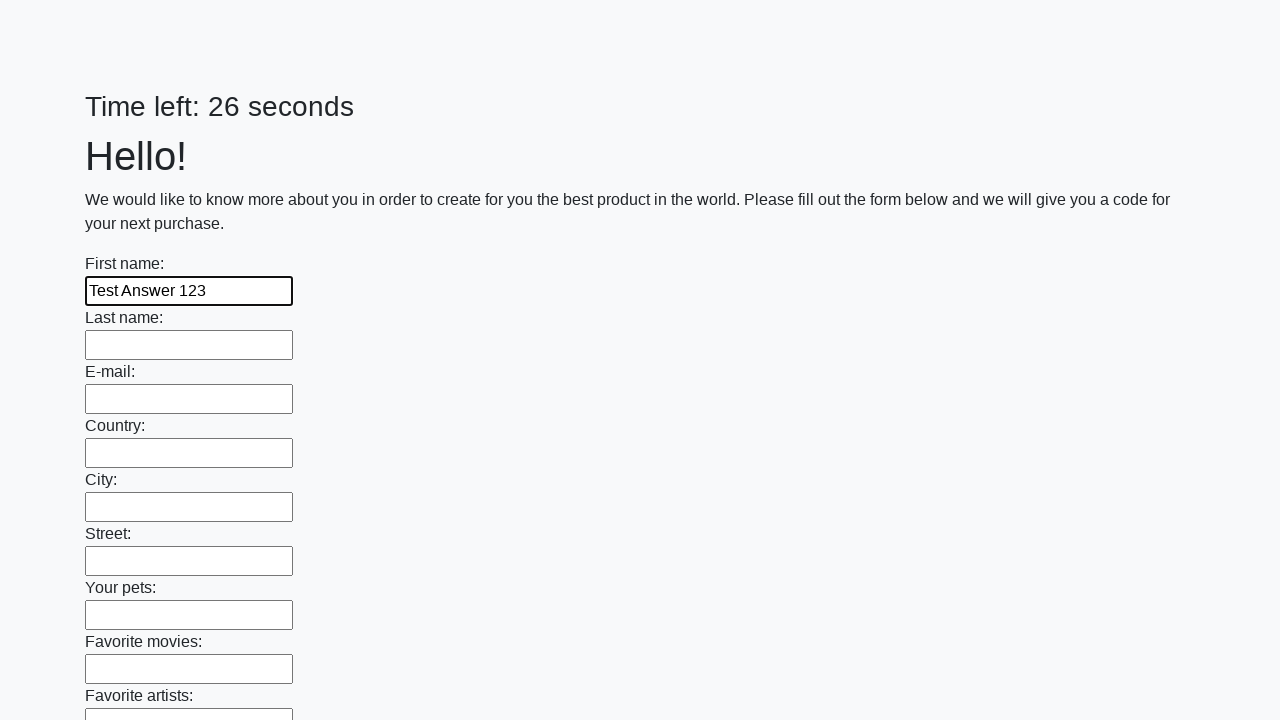

Filled an input field with 'Test Answer 123' on input >> nth=1
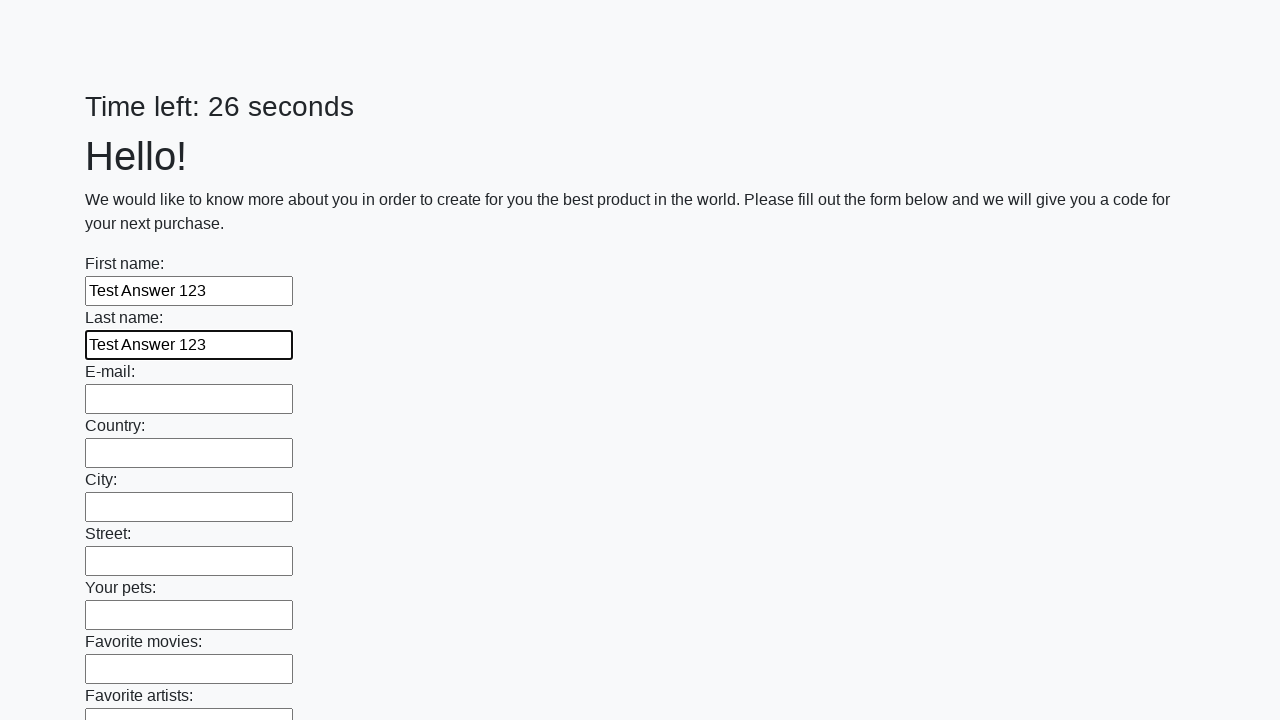

Filled an input field with 'Test Answer 123' on input >> nth=2
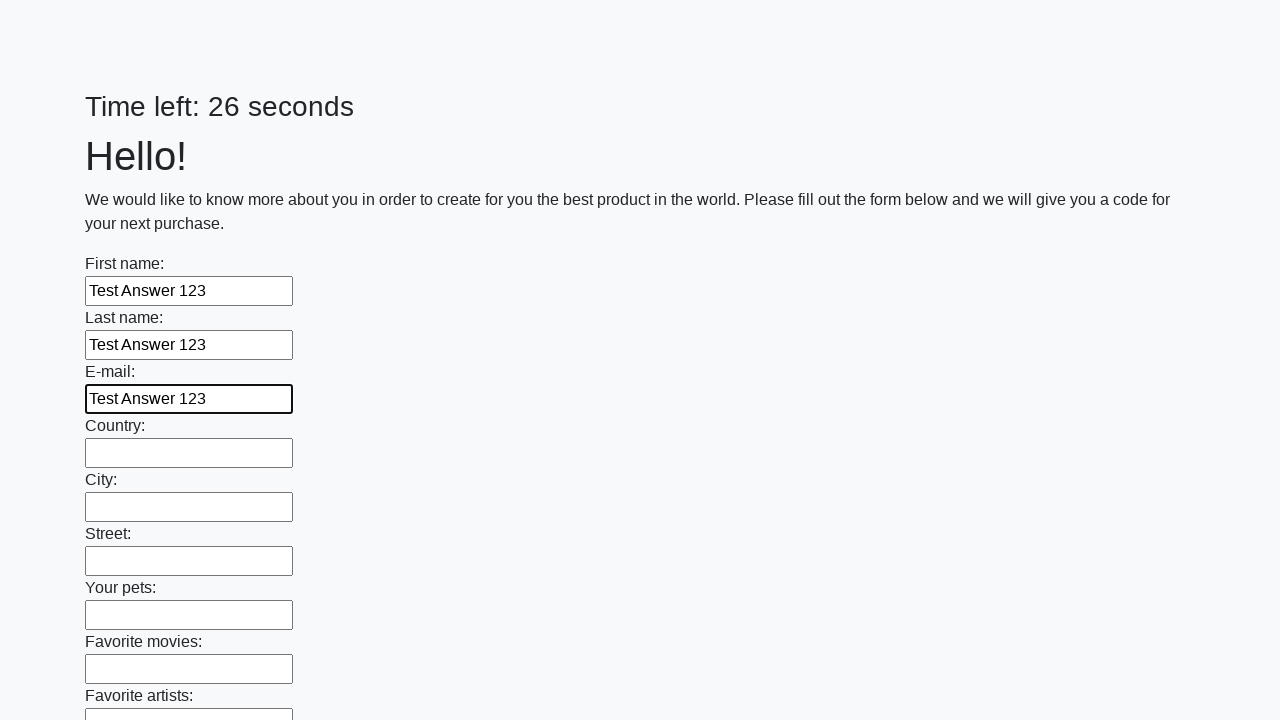

Filled an input field with 'Test Answer 123' on input >> nth=3
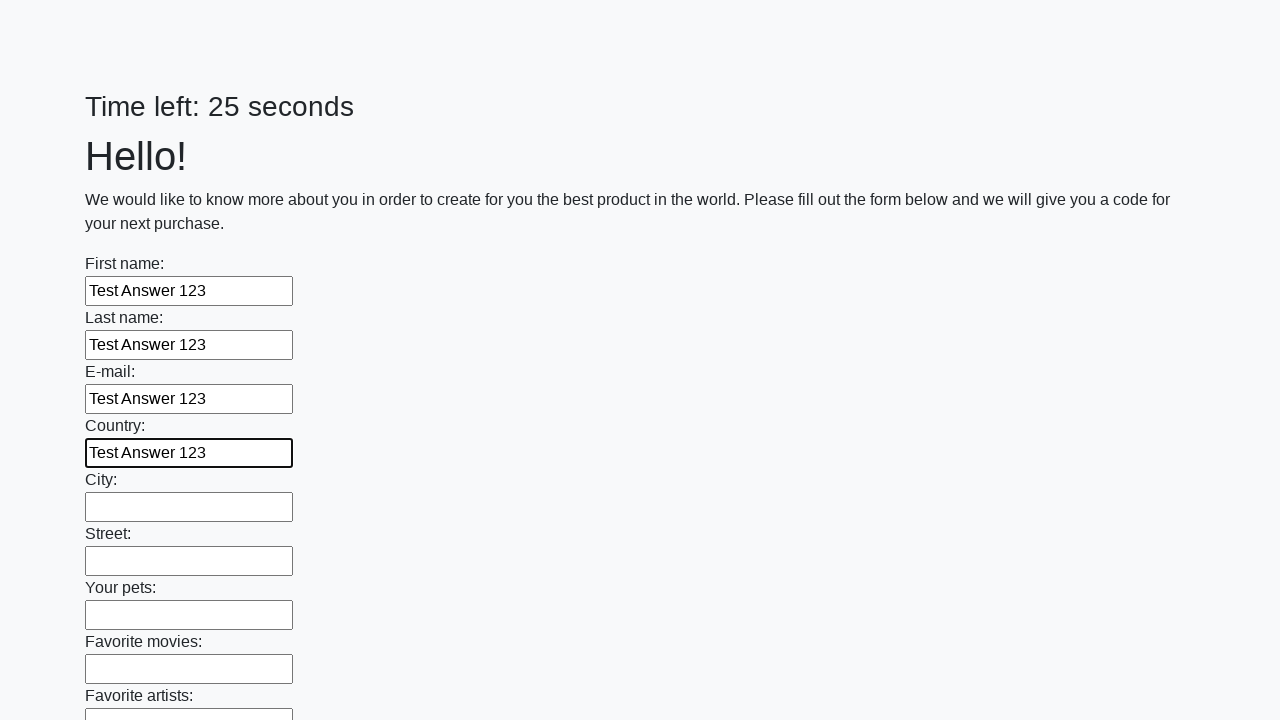

Filled an input field with 'Test Answer 123' on input >> nth=4
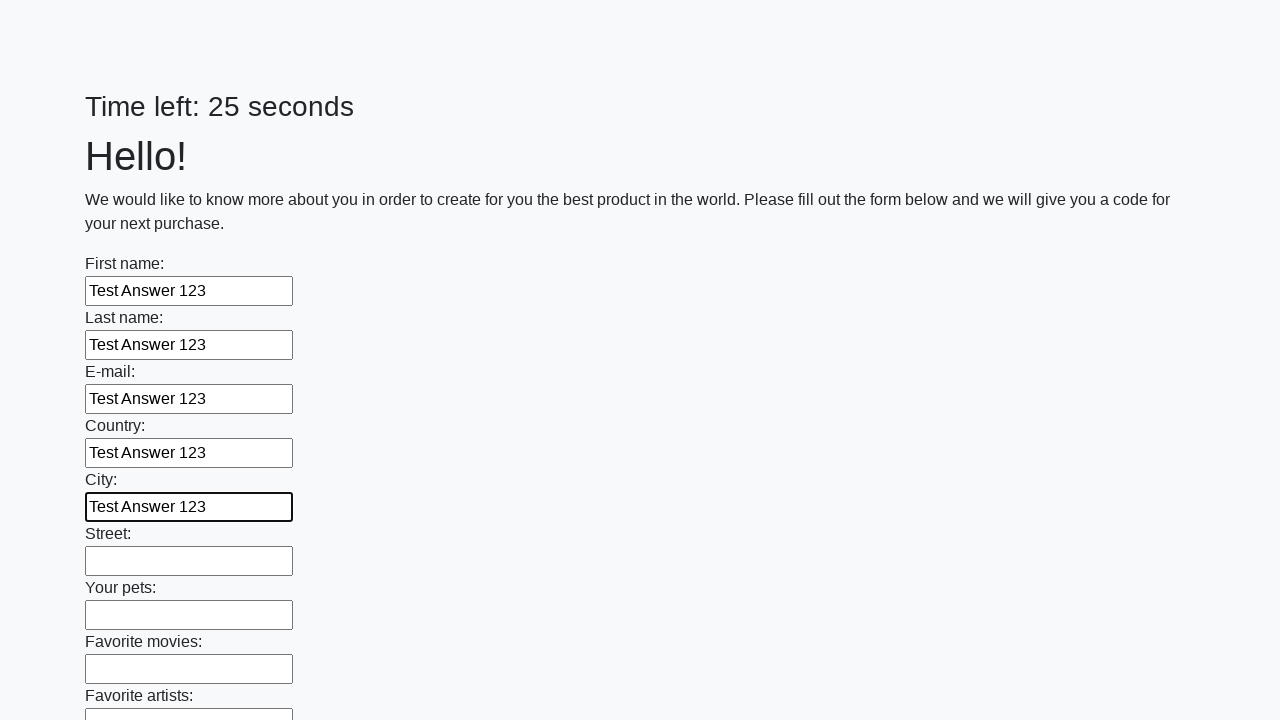

Filled an input field with 'Test Answer 123' on input >> nth=5
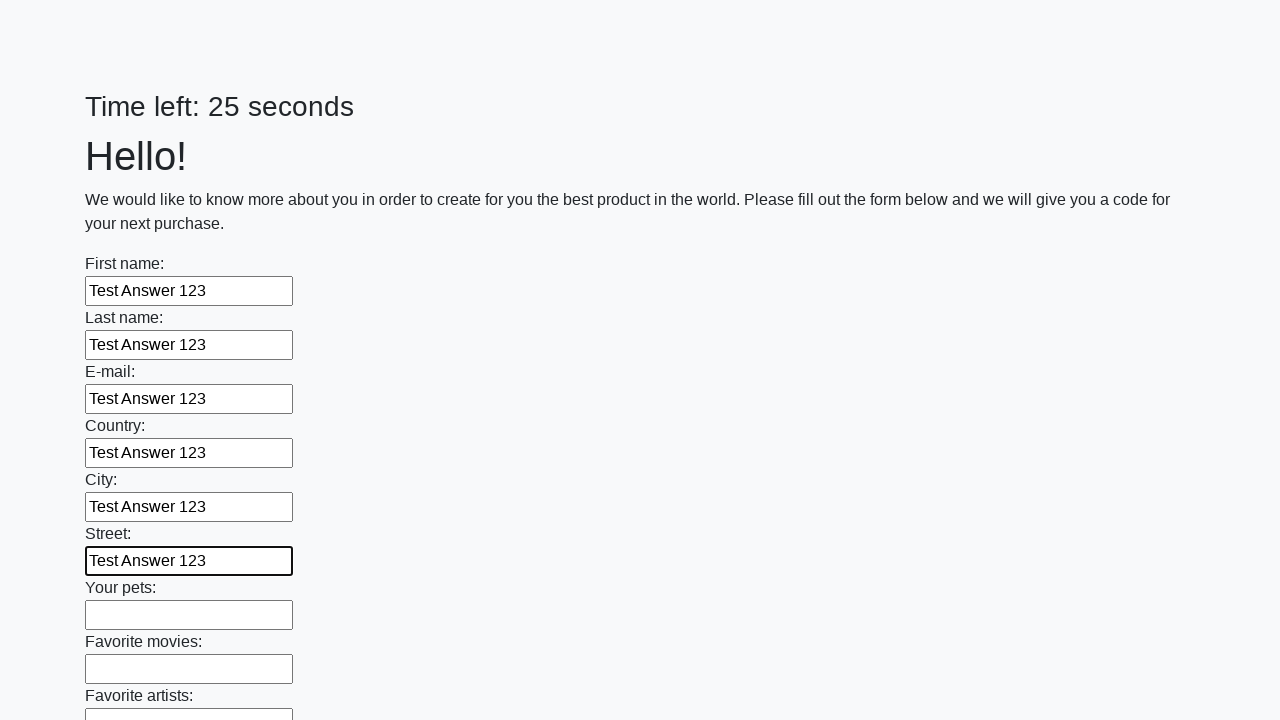

Filled an input field with 'Test Answer 123' on input >> nth=6
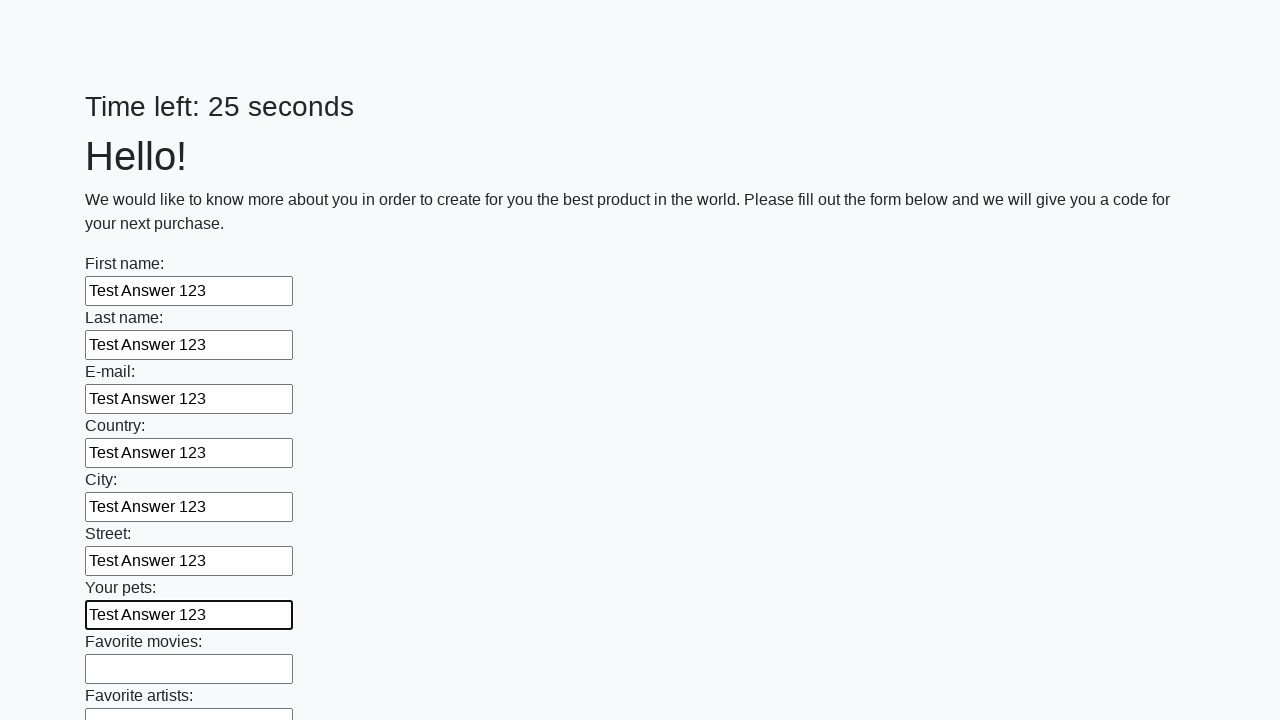

Filled an input field with 'Test Answer 123' on input >> nth=7
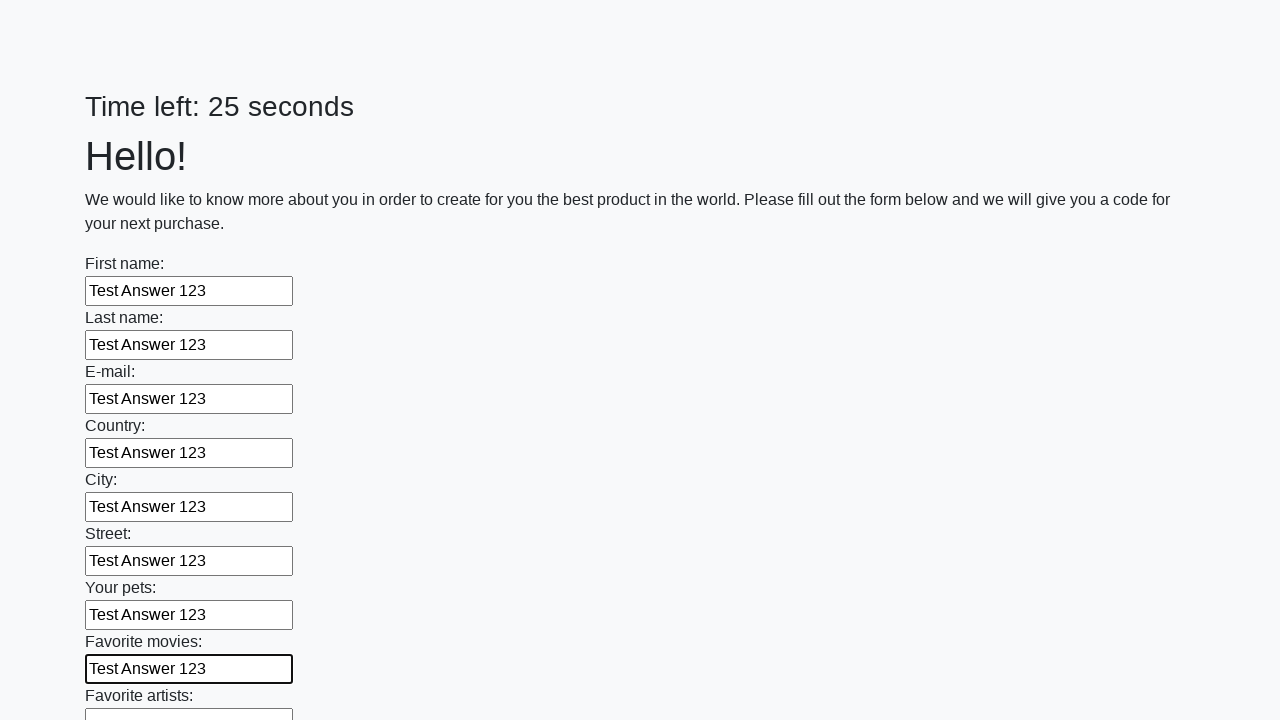

Filled an input field with 'Test Answer 123' on input >> nth=8
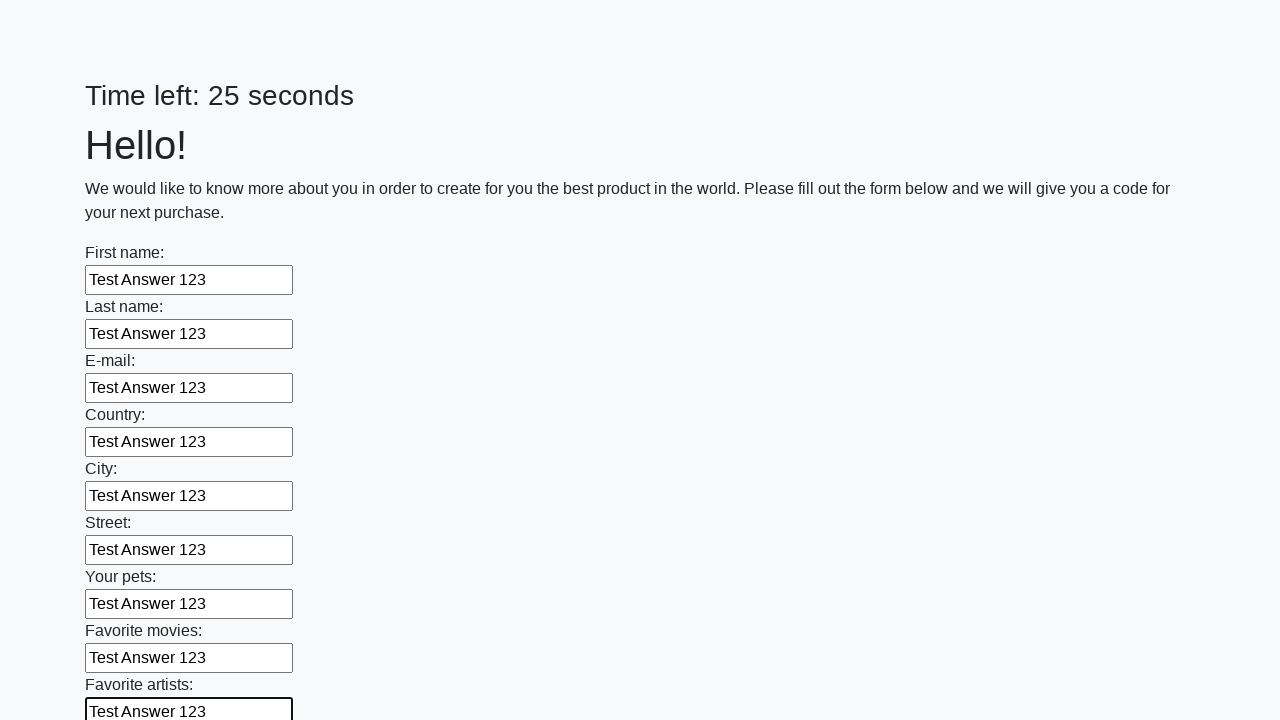

Filled an input field with 'Test Answer 123' on input >> nth=9
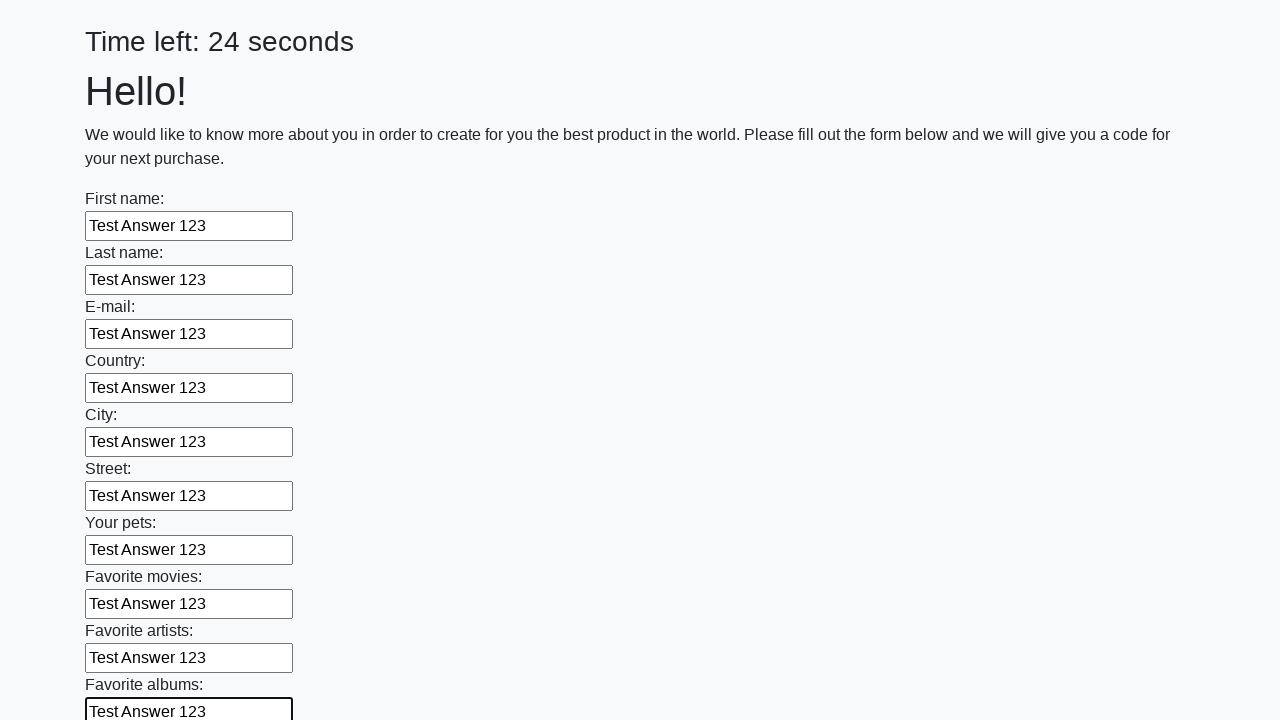

Filled an input field with 'Test Answer 123' on input >> nth=10
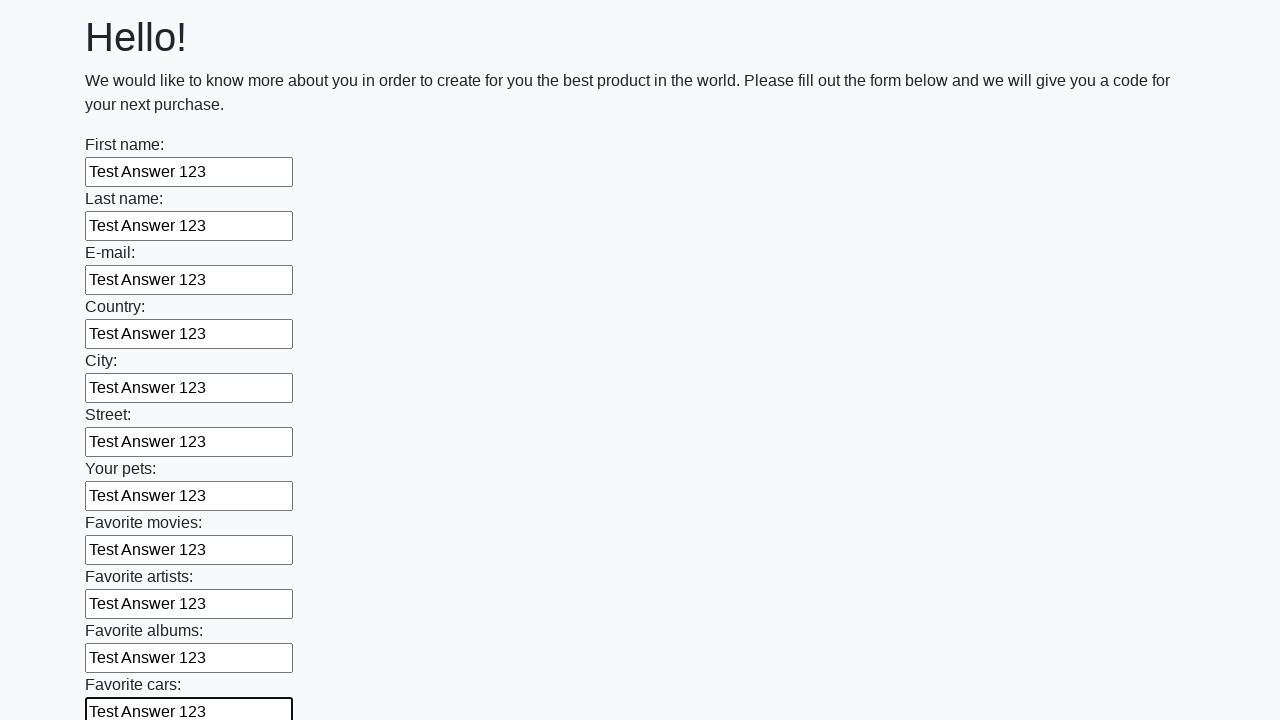

Filled an input field with 'Test Answer 123' on input >> nth=11
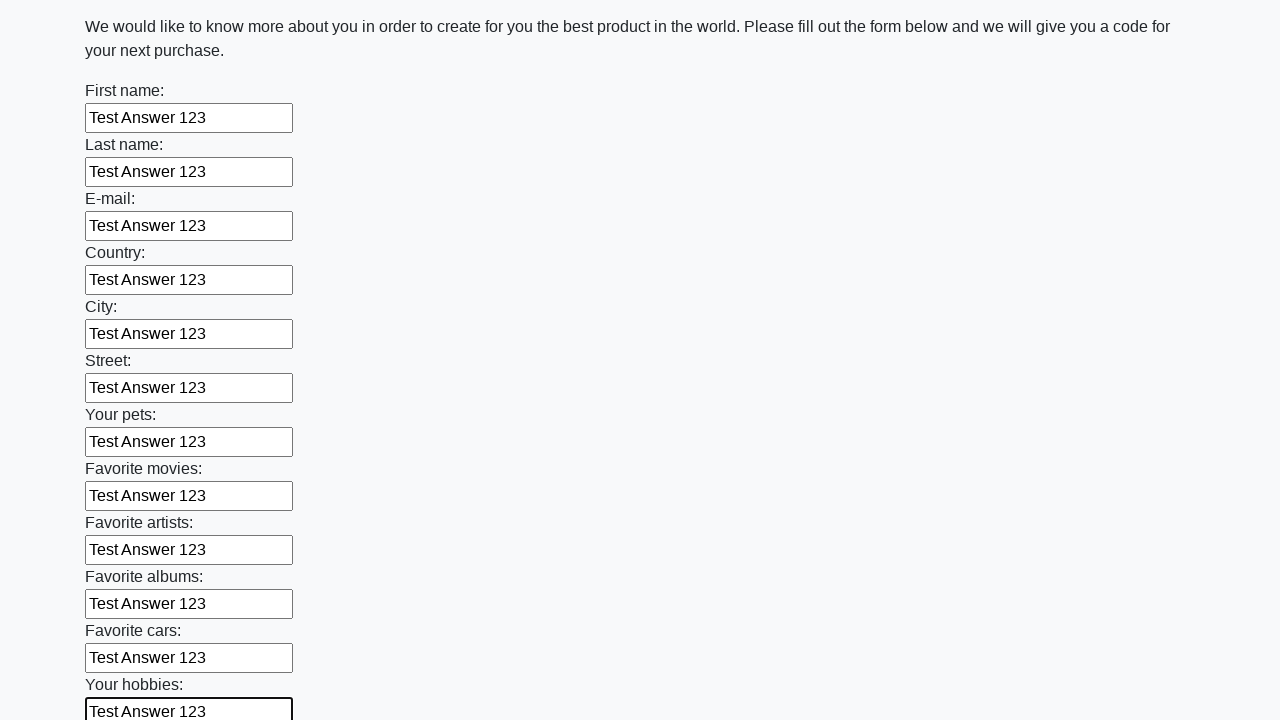

Filled an input field with 'Test Answer 123' on input >> nth=12
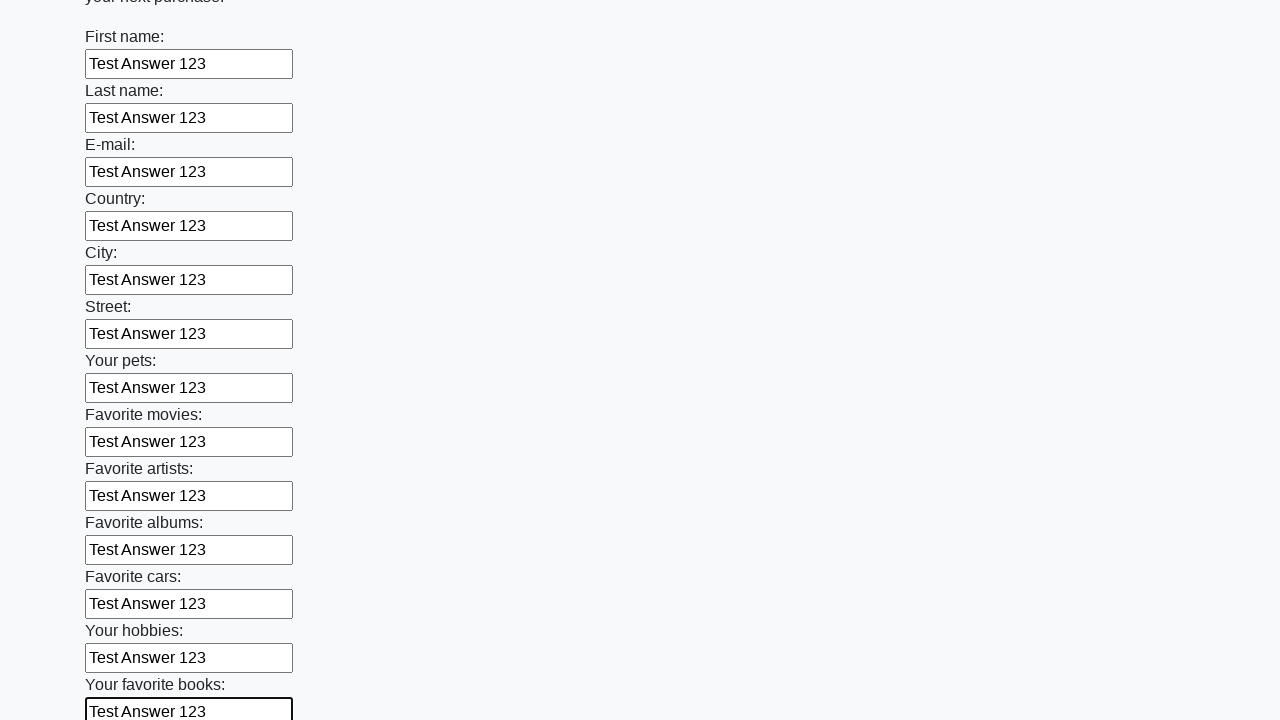

Filled an input field with 'Test Answer 123' on input >> nth=13
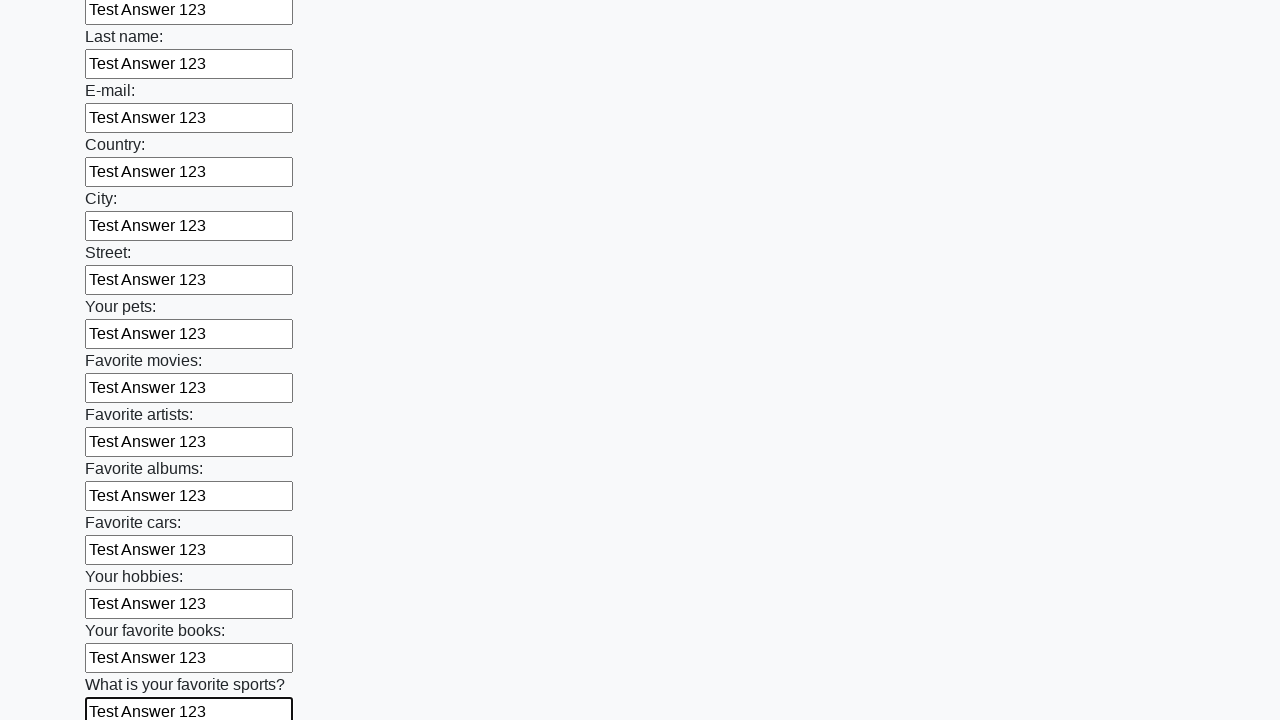

Filled an input field with 'Test Answer 123' on input >> nth=14
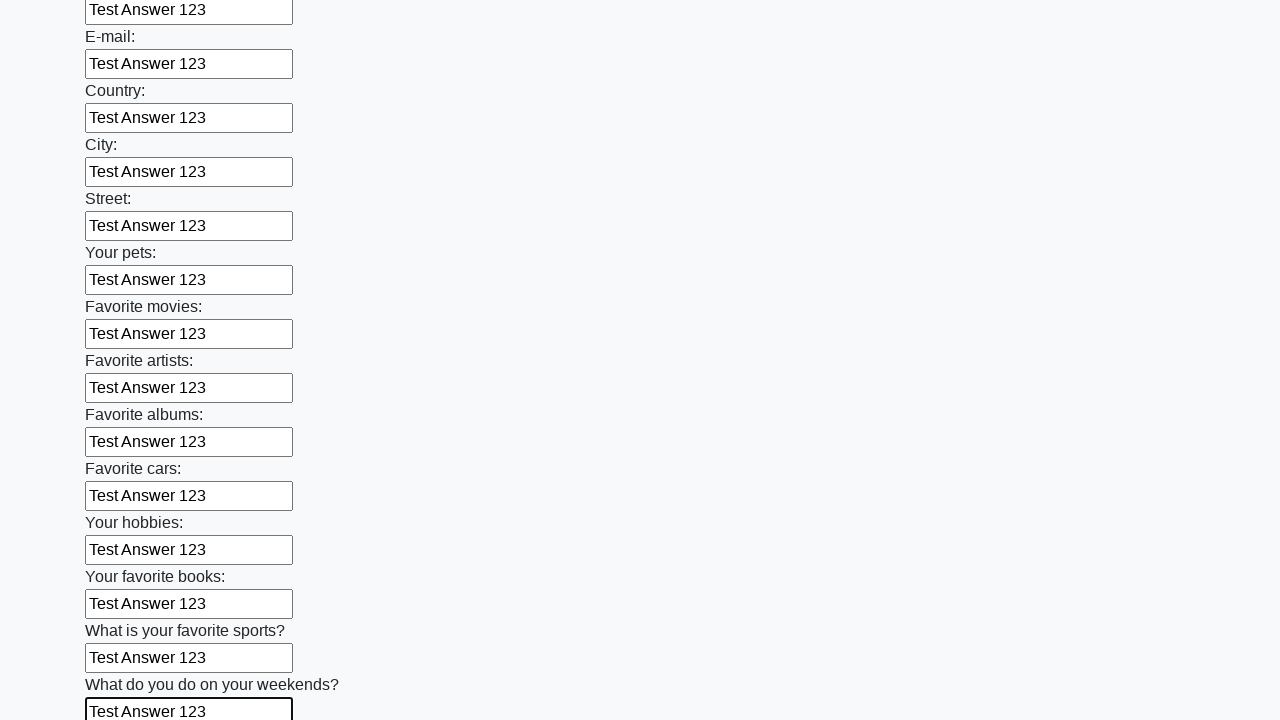

Filled an input field with 'Test Answer 123' on input >> nth=15
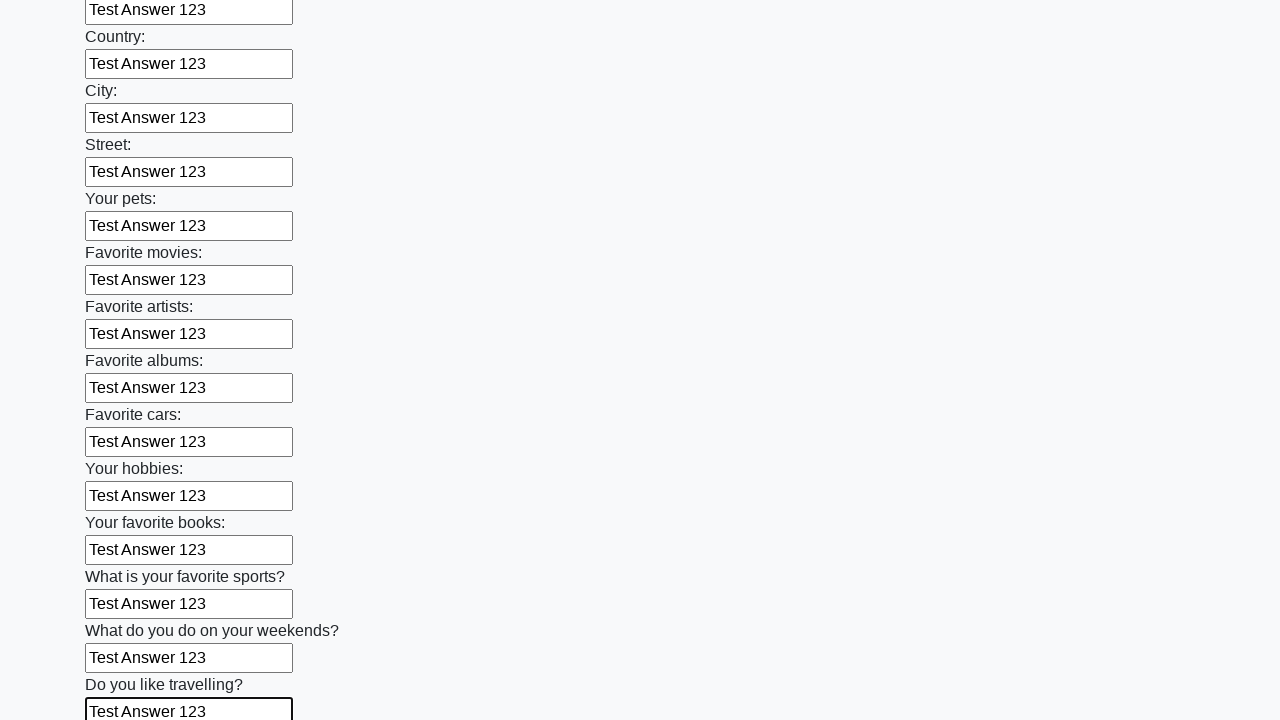

Filled an input field with 'Test Answer 123' on input >> nth=16
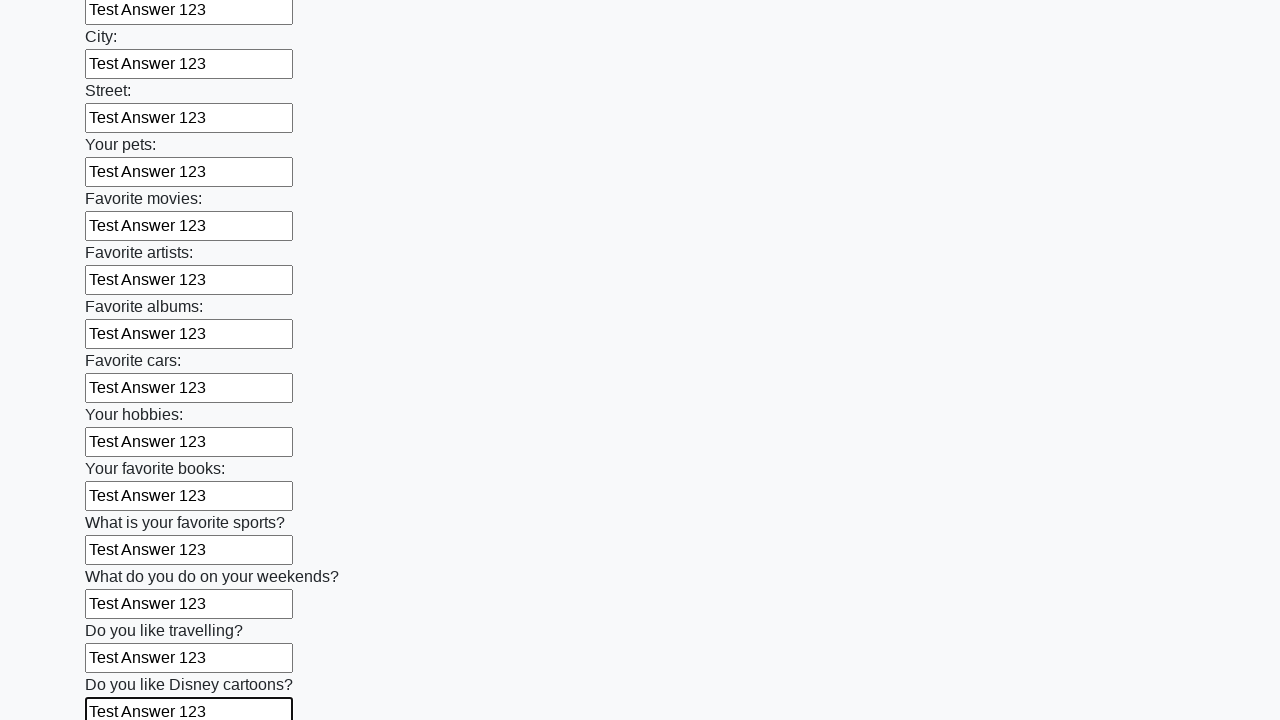

Filled an input field with 'Test Answer 123' on input >> nth=17
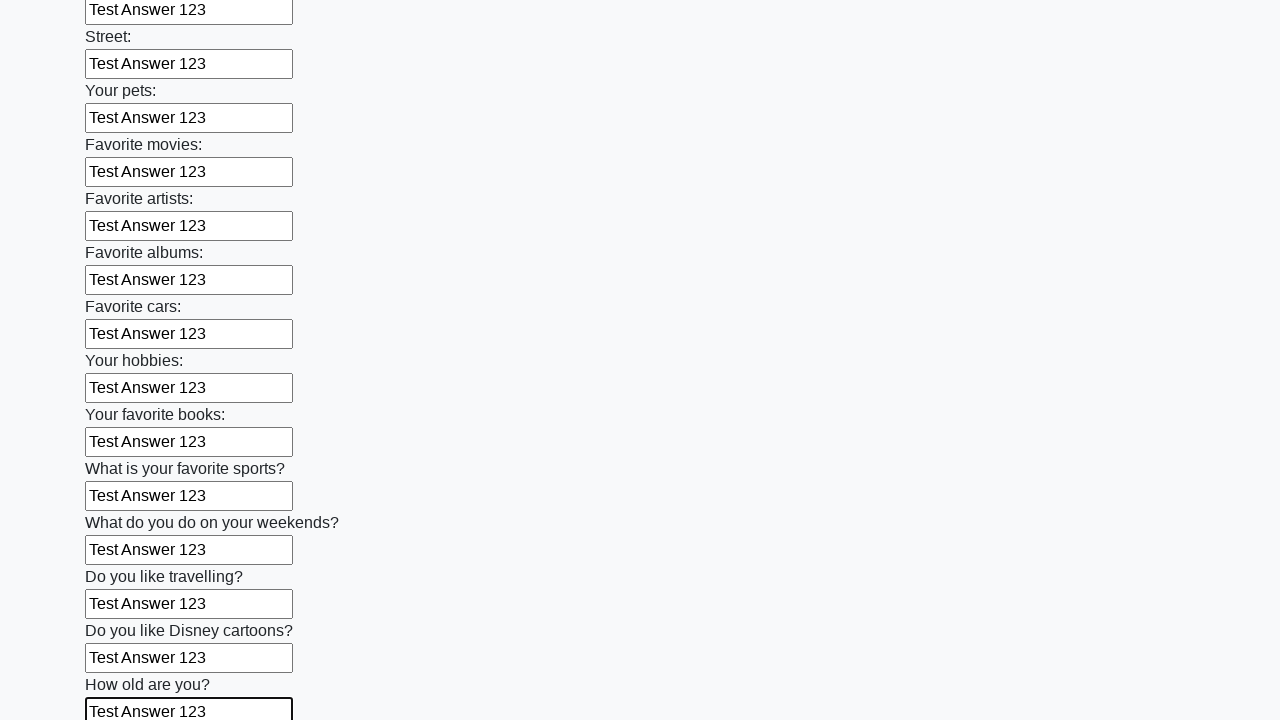

Filled an input field with 'Test Answer 123' on input >> nth=18
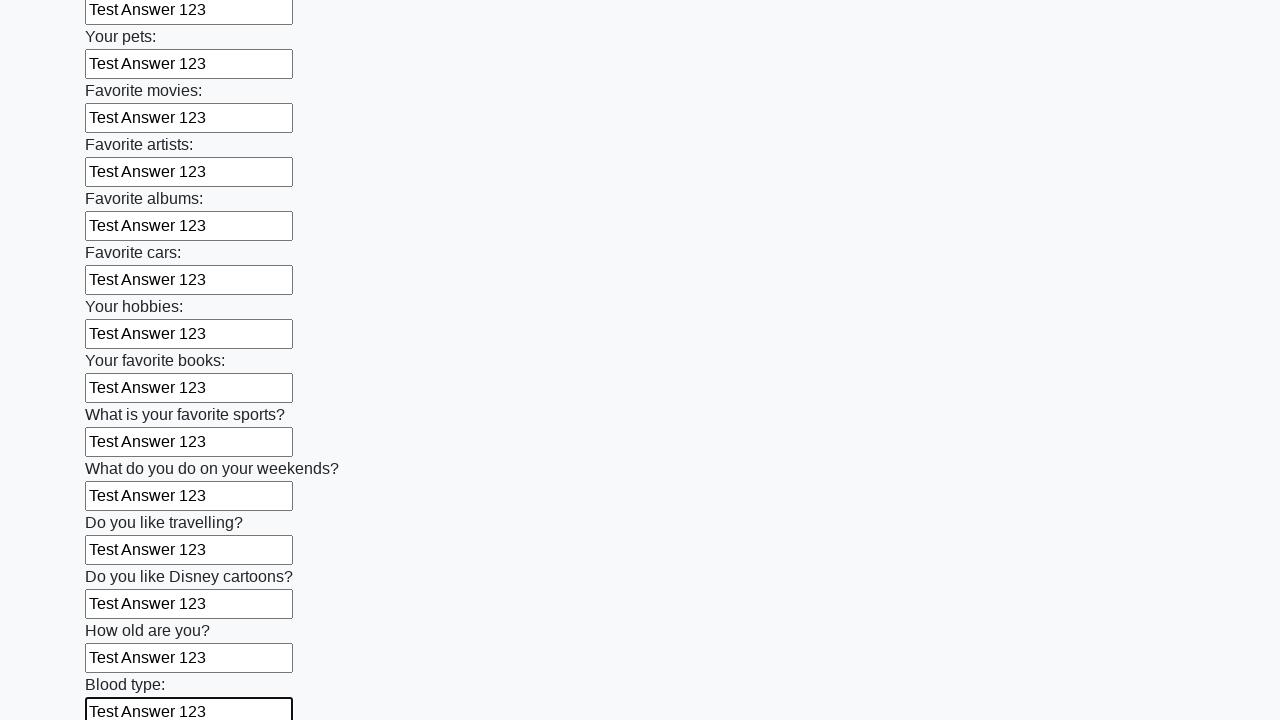

Filled an input field with 'Test Answer 123' on input >> nth=19
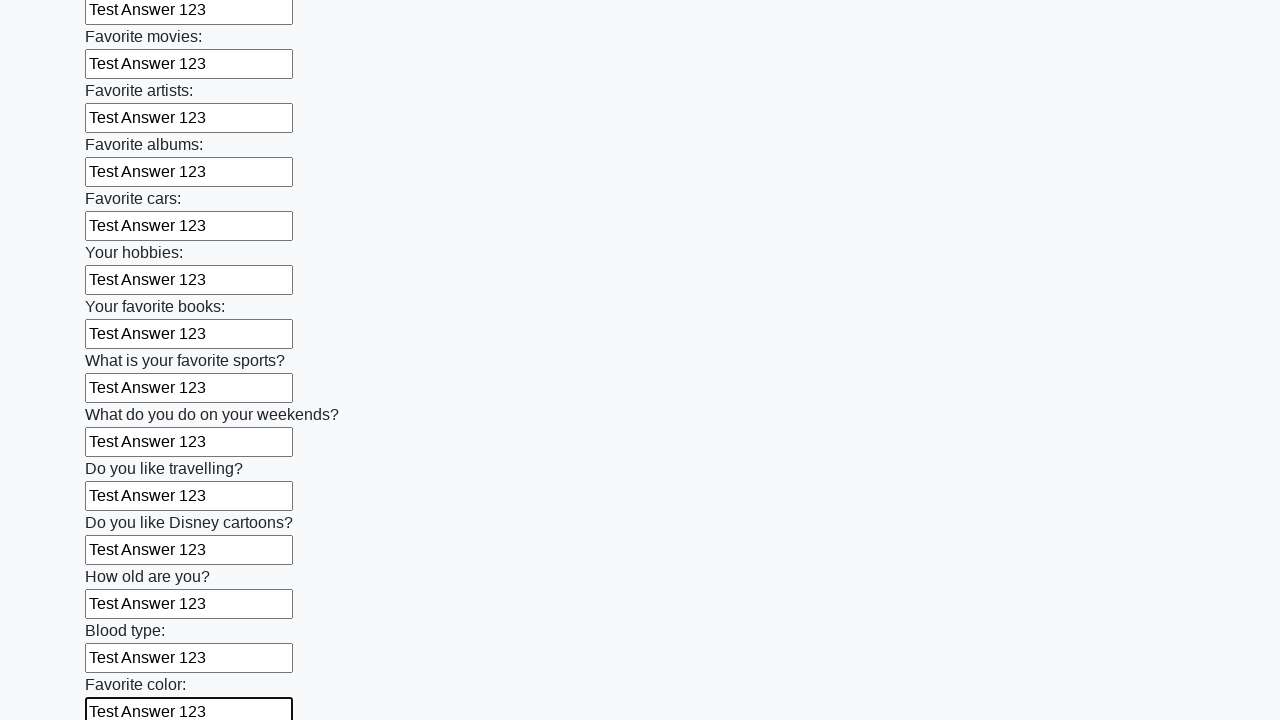

Filled an input field with 'Test Answer 123' on input >> nth=20
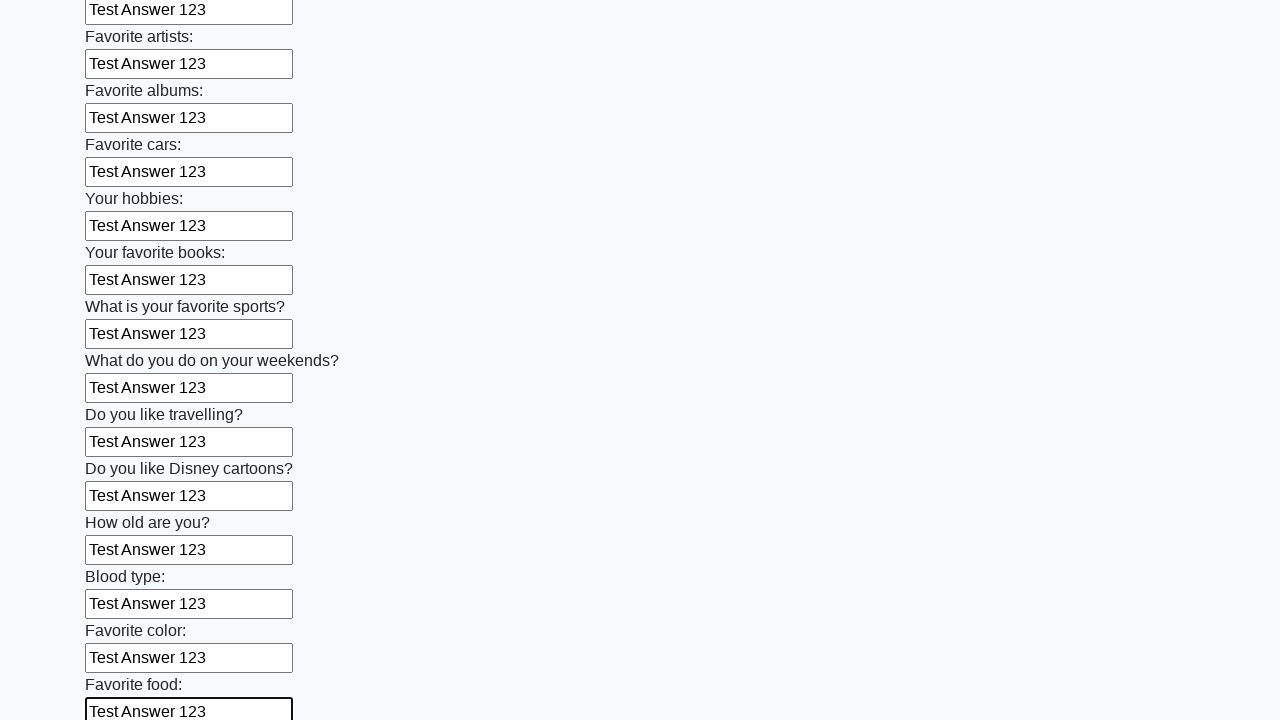

Filled an input field with 'Test Answer 123' on input >> nth=21
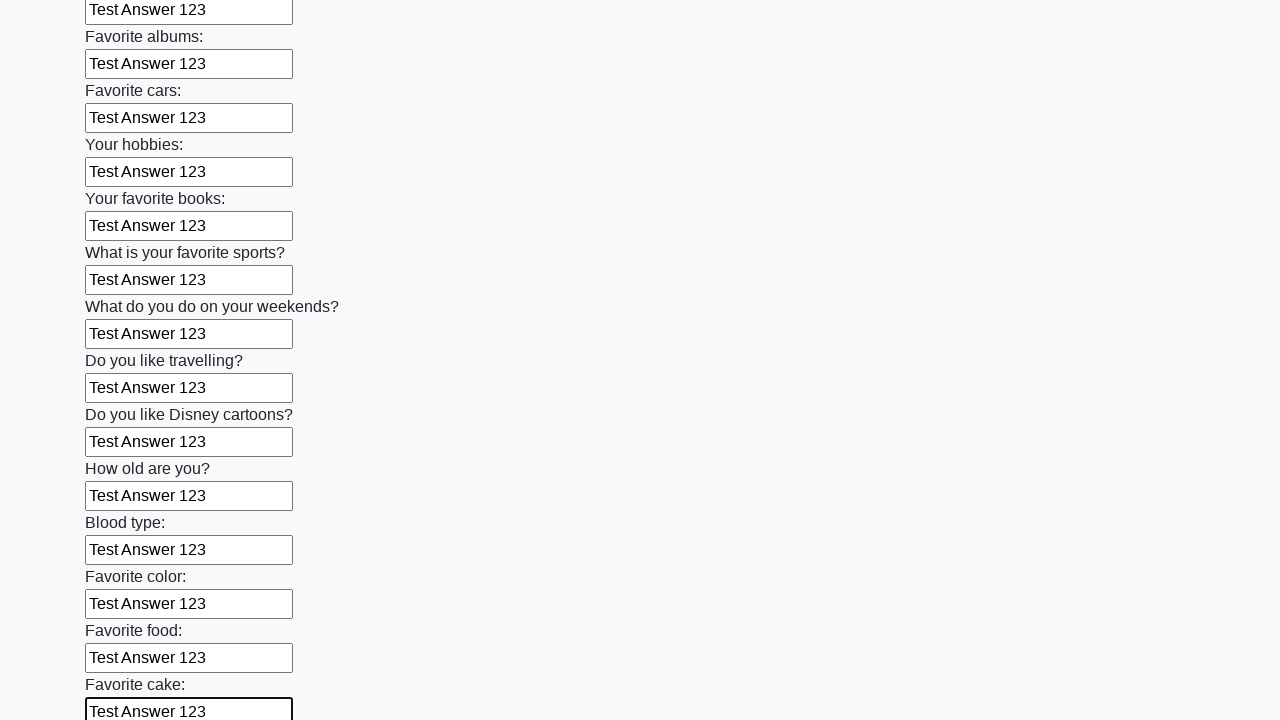

Filled an input field with 'Test Answer 123' on input >> nth=22
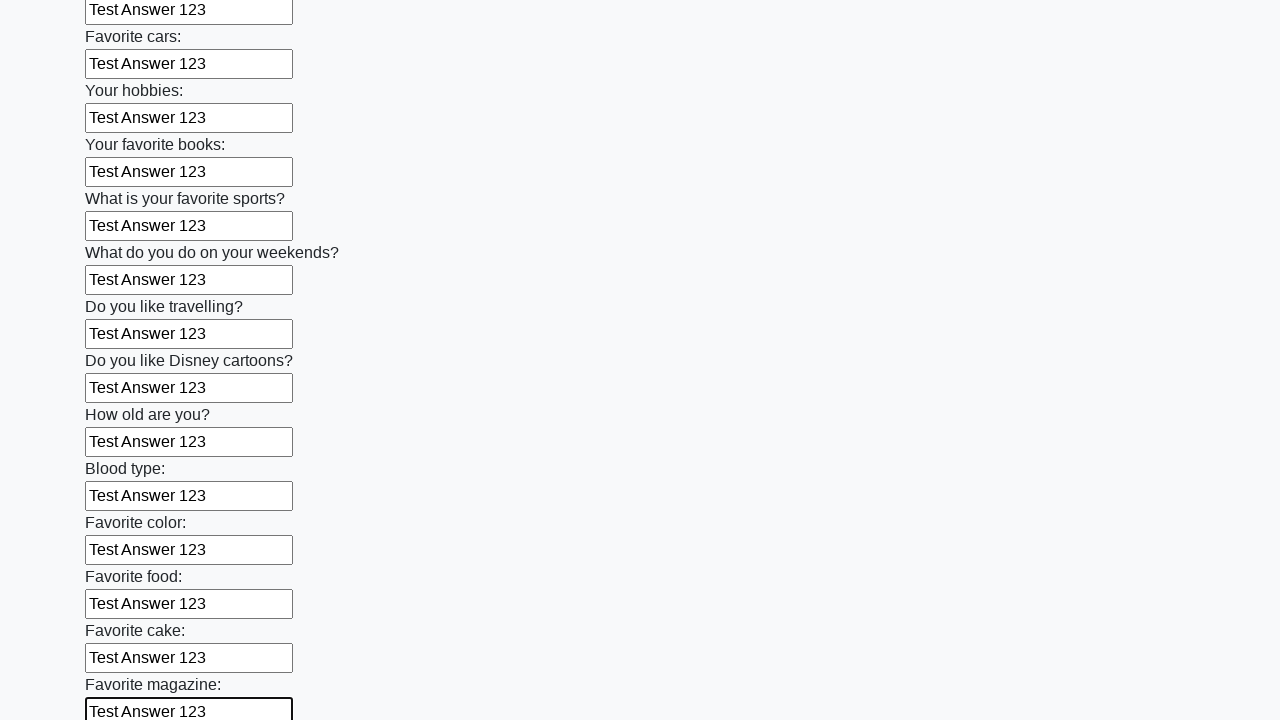

Filled an input field with 'Test Answer 123' on input >> nth=23
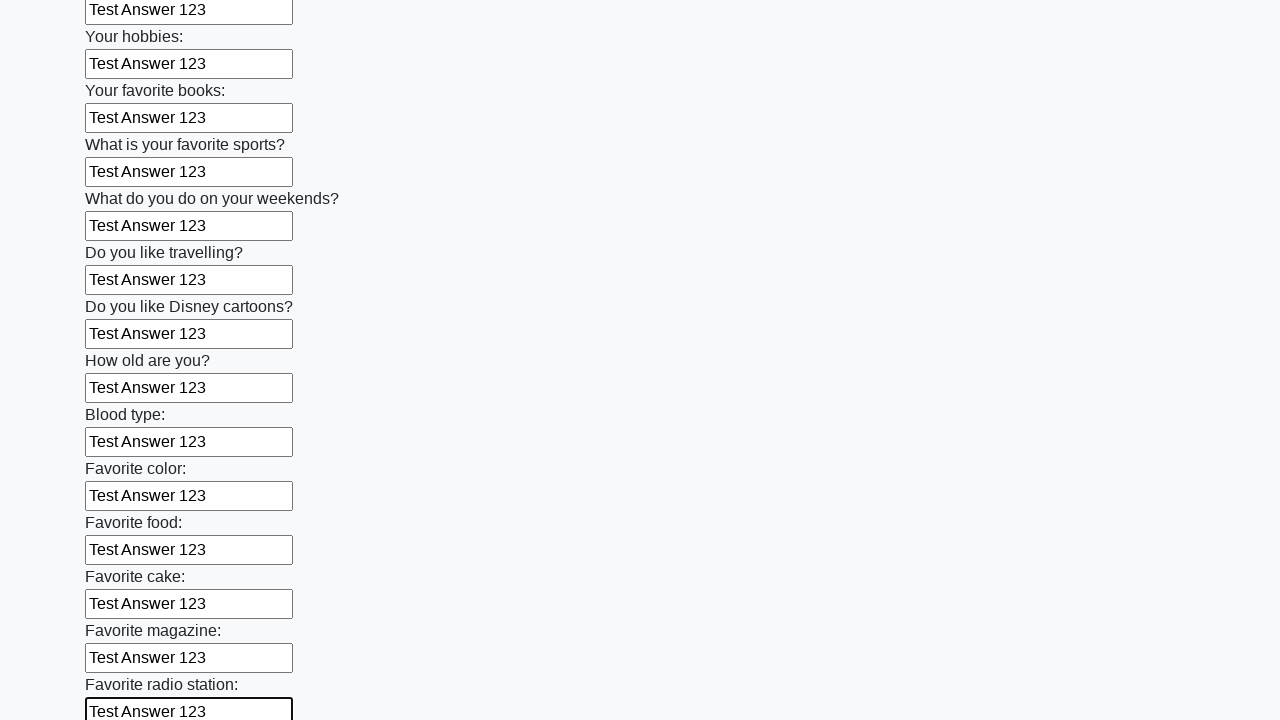

Filled an input field with 'Test Answer 123' on input >> nth=24
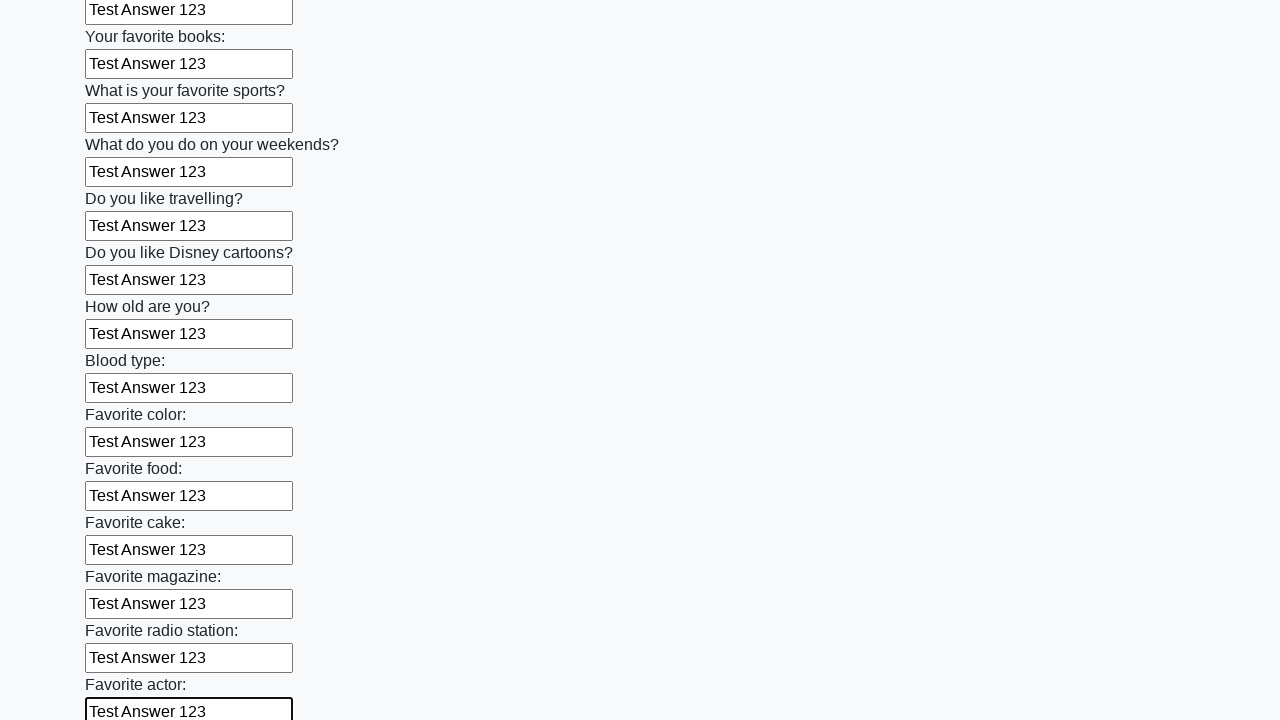

Filled an input field with 'Test Answer 123' on input >> nth=25
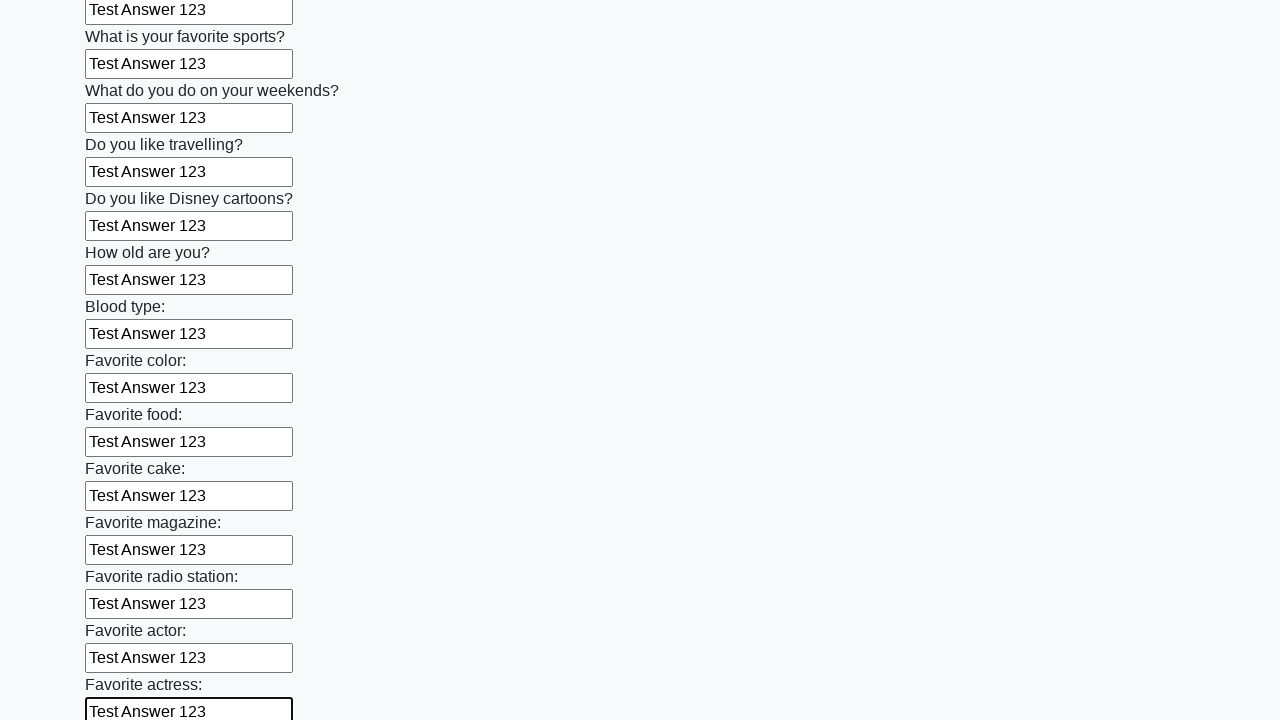

Filled an input field with 'Test Answer 123' on input >> nth=26
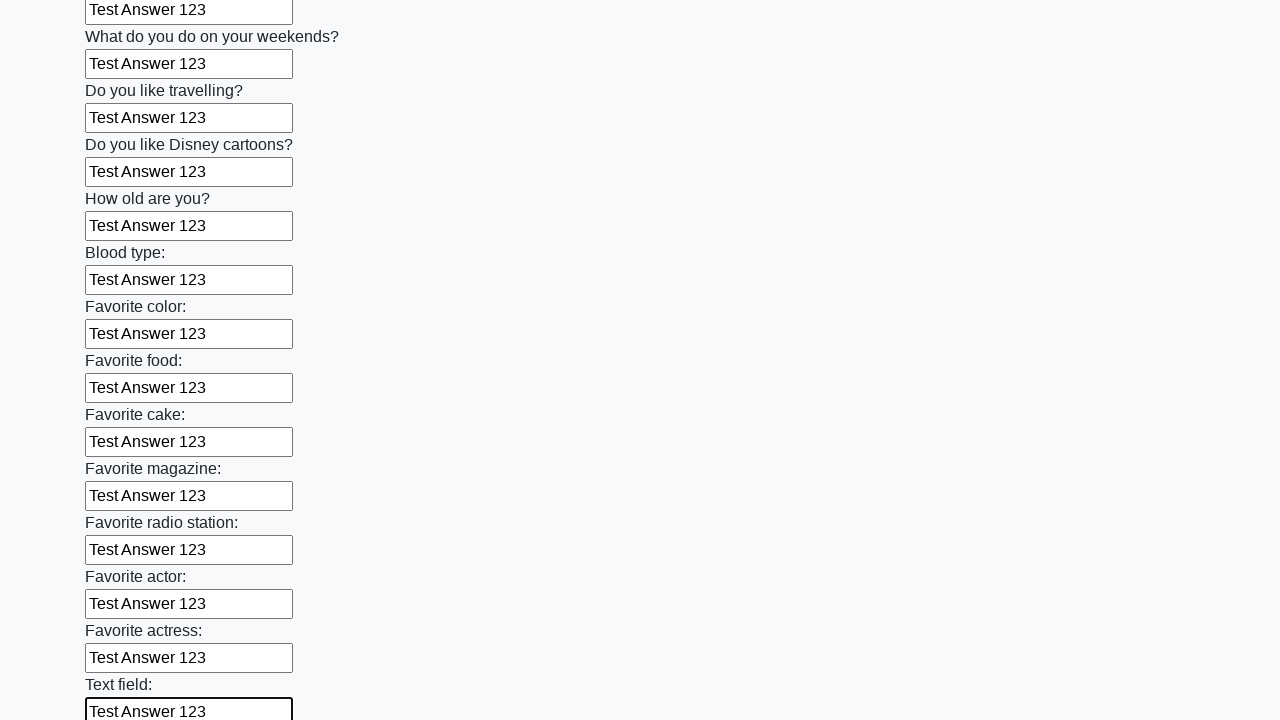

Filled an input field with 'Test Answer 123' on input >> nth=27
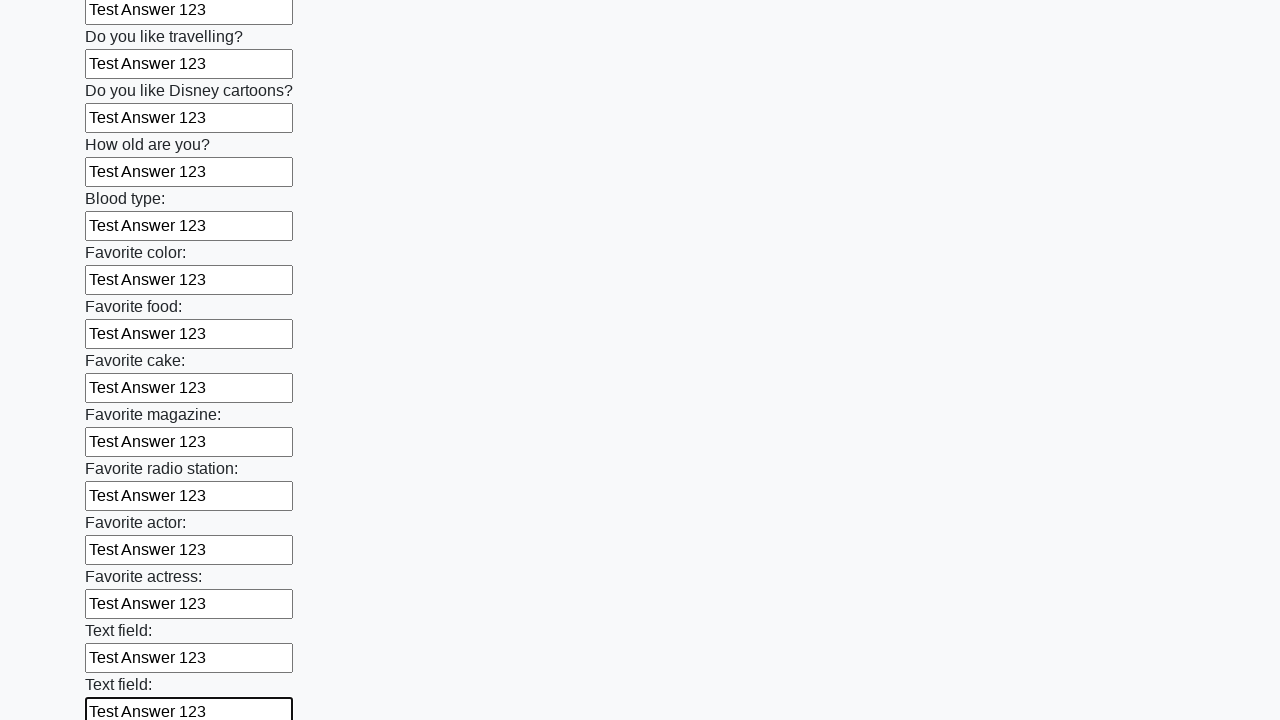

Filled an input field with 'Test Answer 123' on input >> nth=28
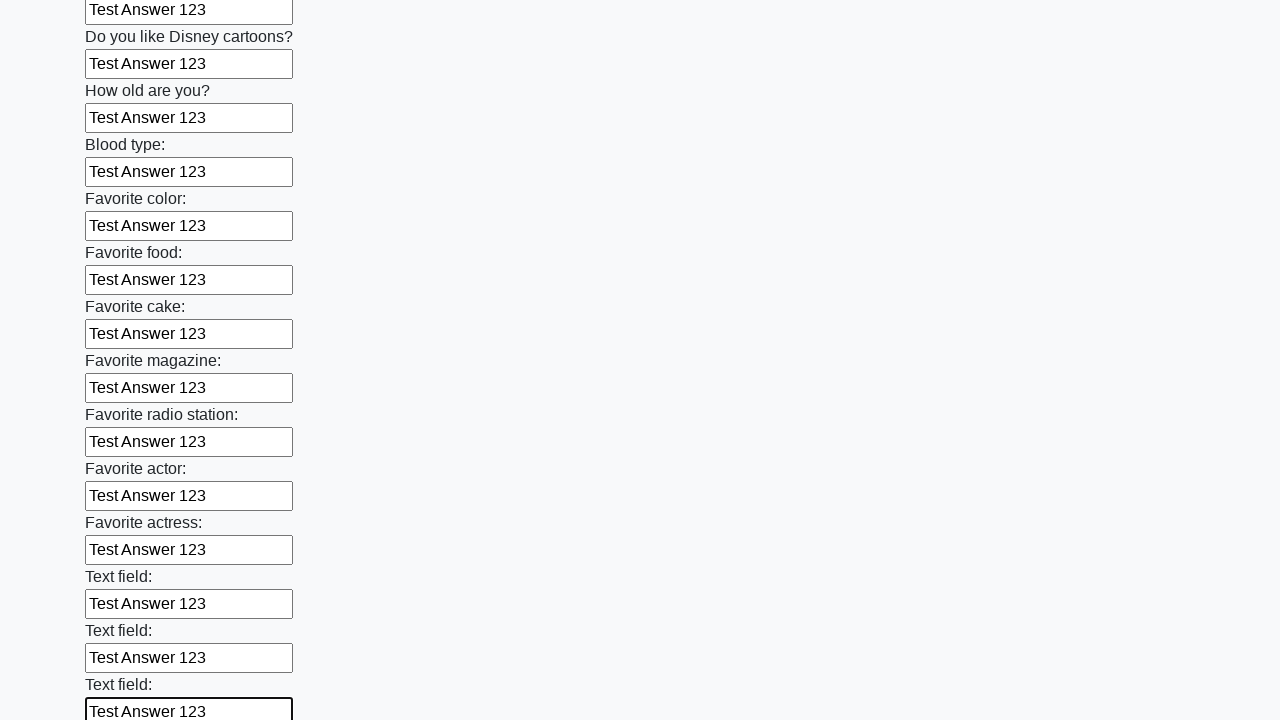

Filled an input field with 'Test Answer 123' on input >> nth=29
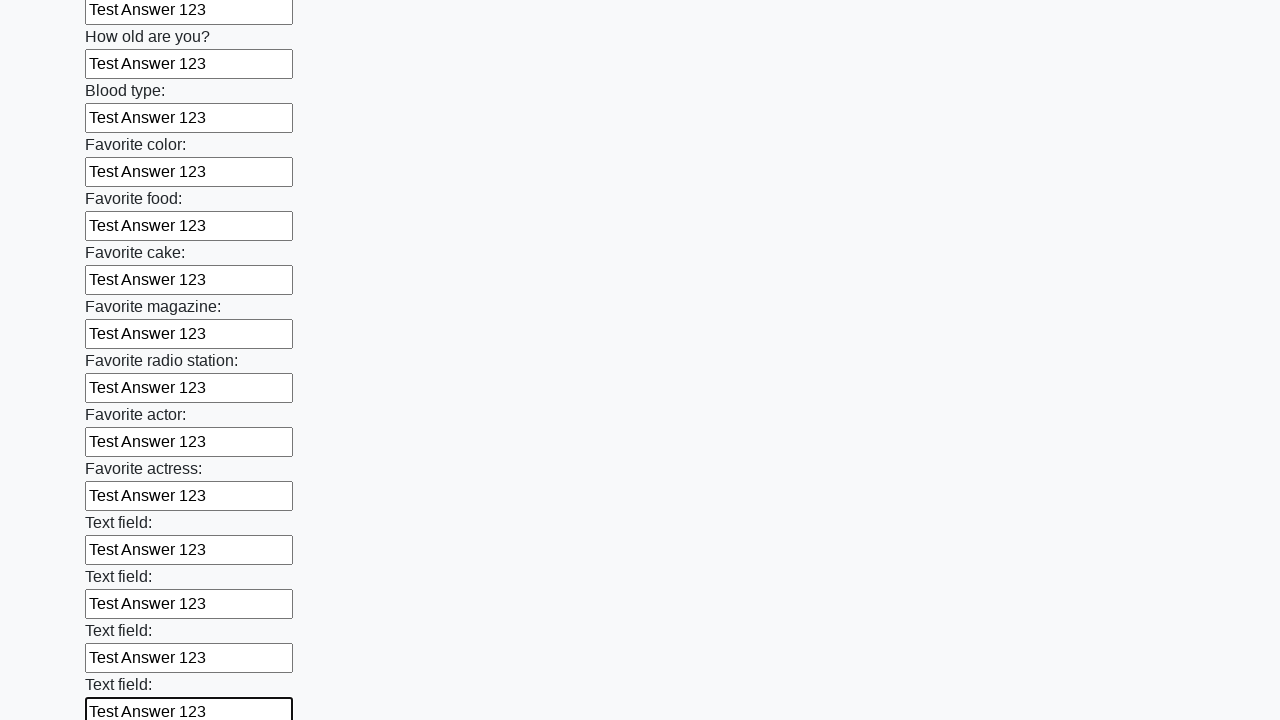

Filled an input field with 'Test Answer 123' on input >> nth=30
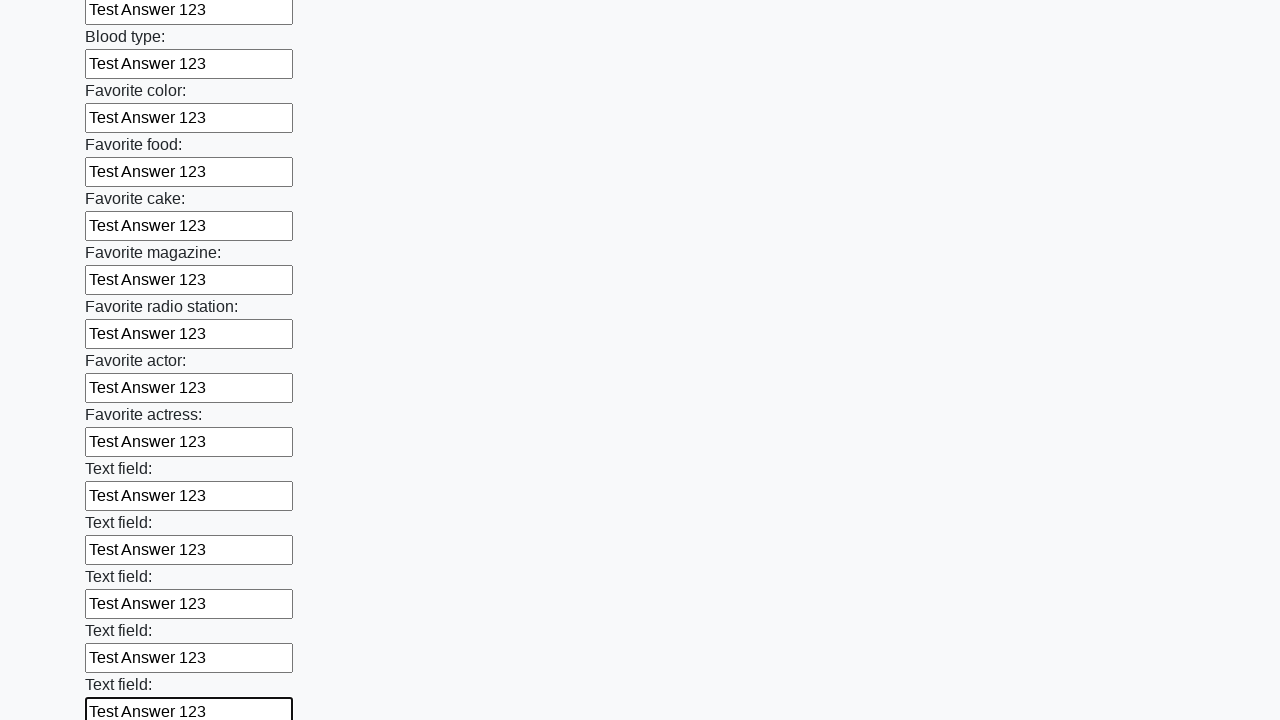

Filled an input field with 'Test Answer 123' on input >> nth=31
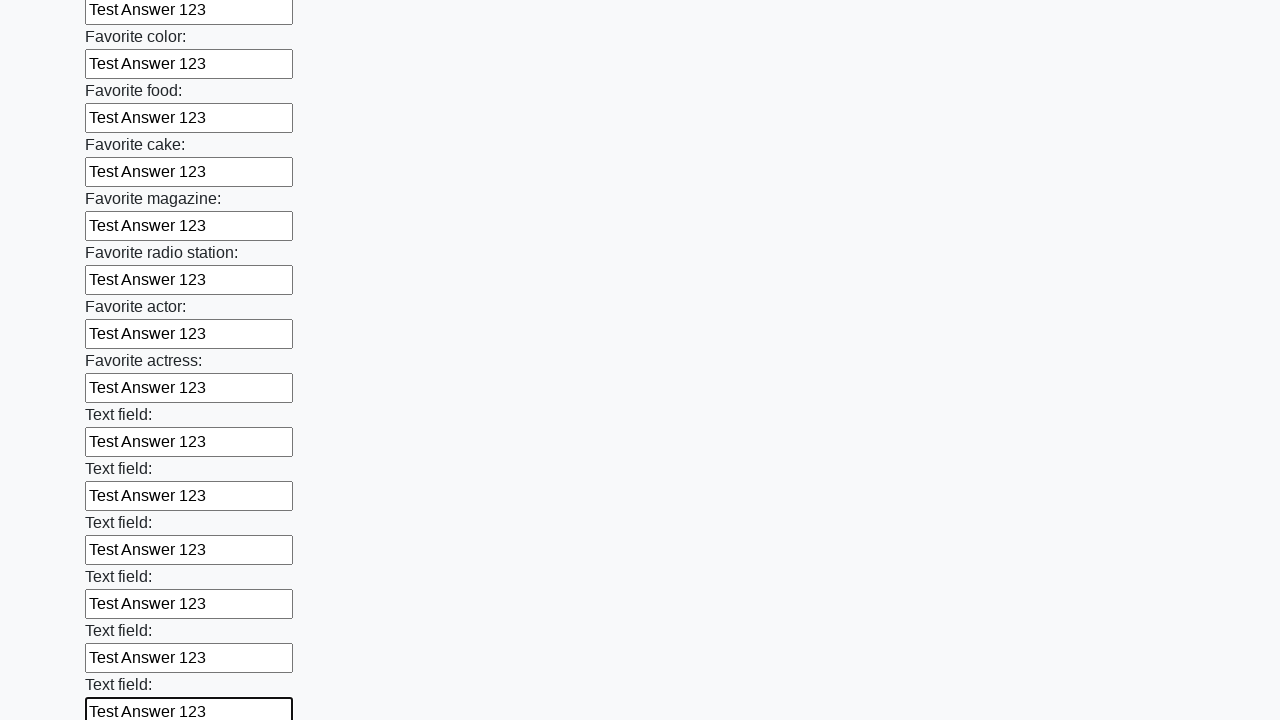

Filled an input field with 'Test Answer 123' on input >> nth=32
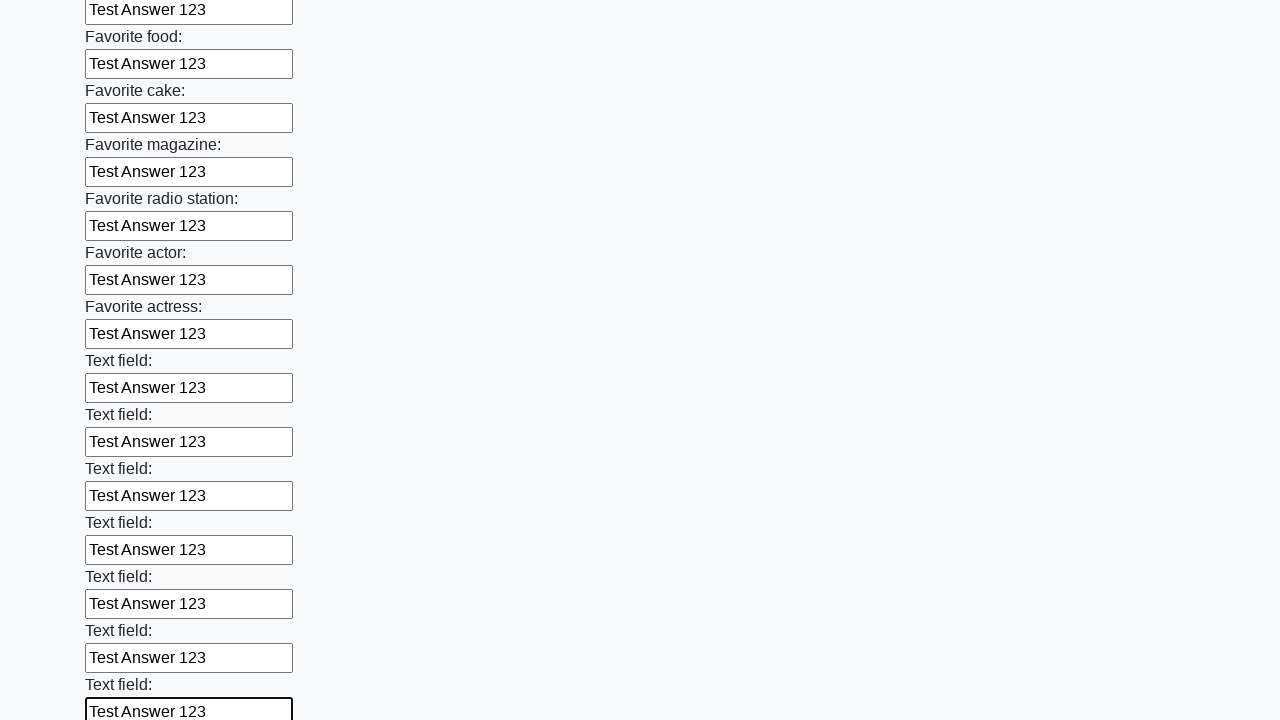

Filled an input field with 'Test Answer 123' on input >> nth=33
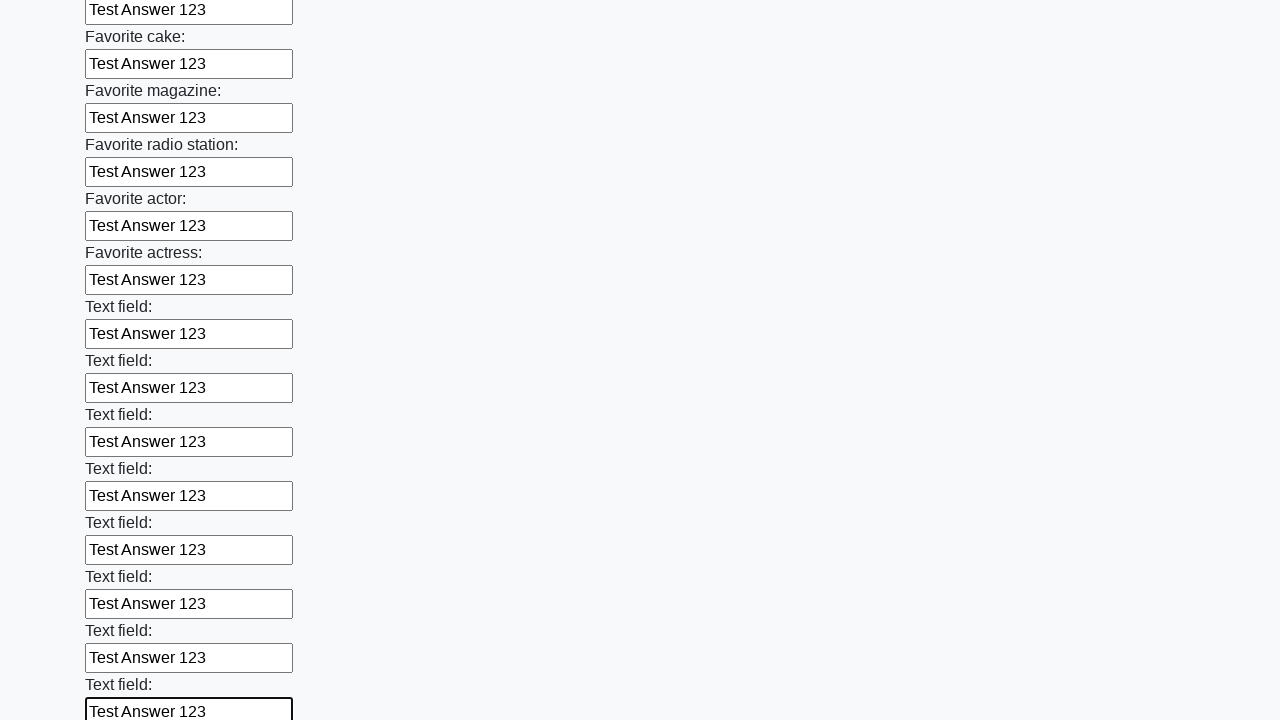

Filled an input field with 'Test Answer 123' on input >> nth=34
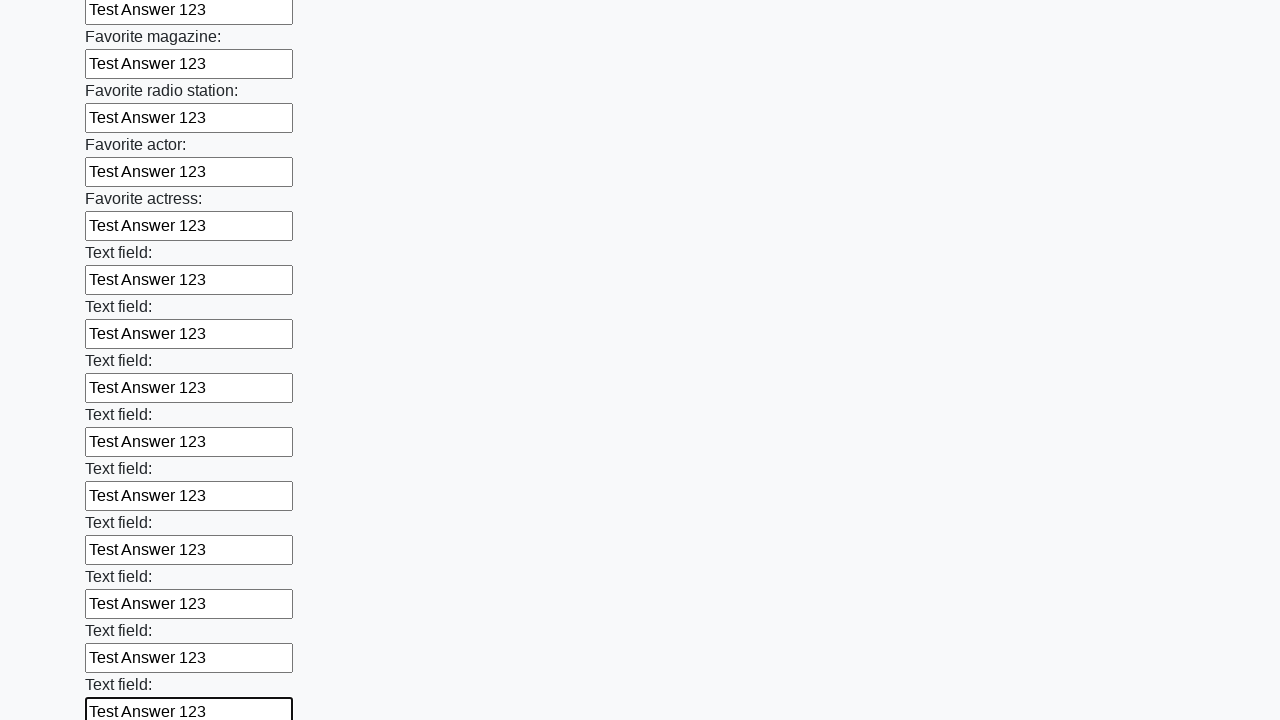

Filled an input field with 'Test Answer 123' on input >> nth=35
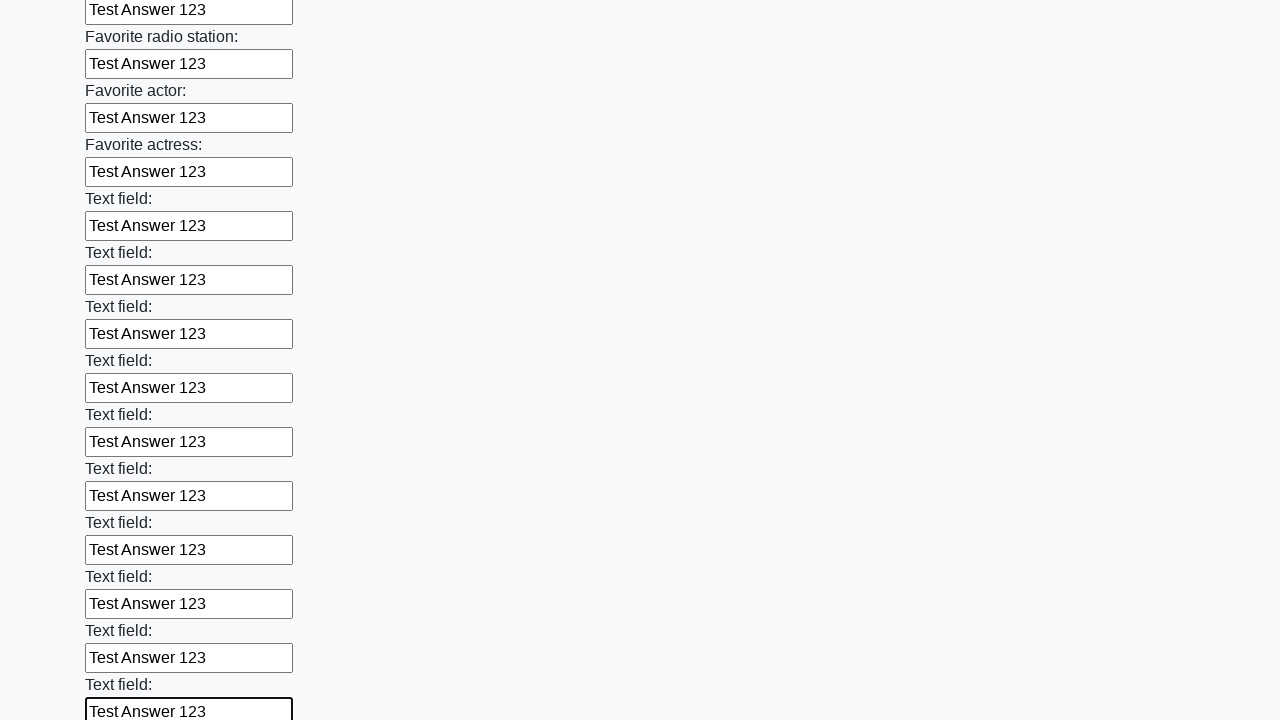

Filled an input field with 'Test Answer 123' on input >> nth=36
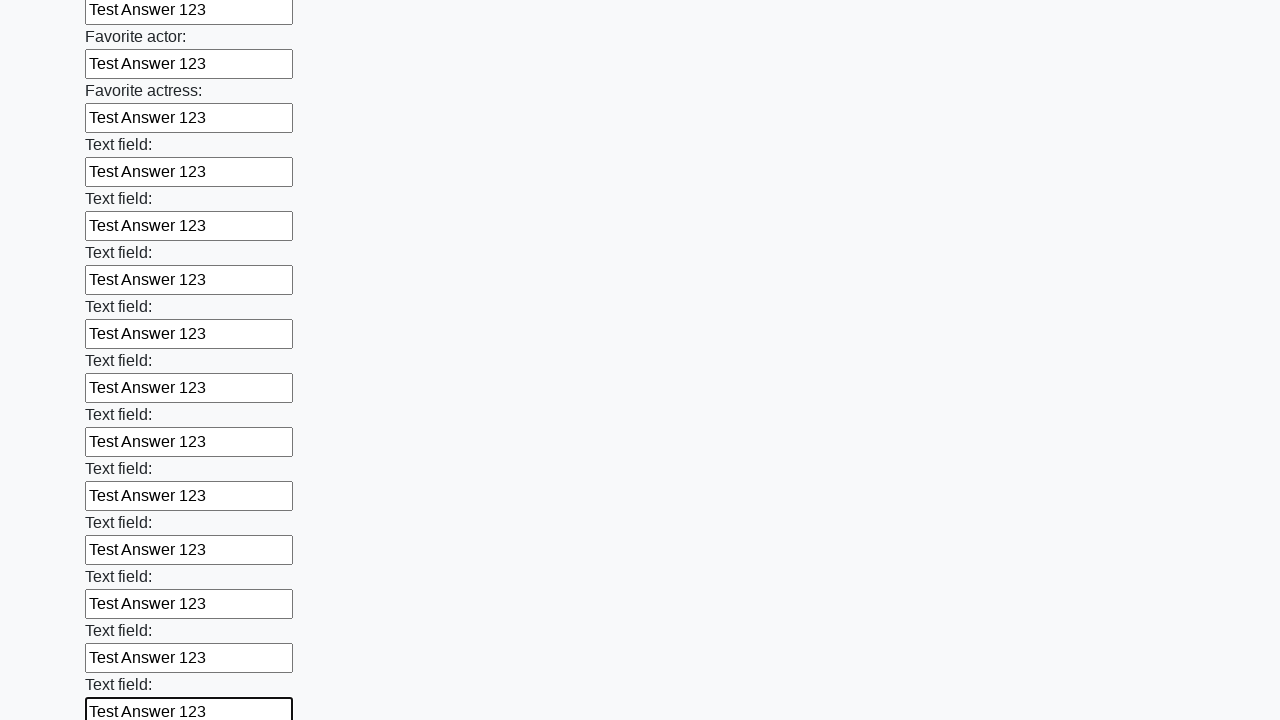

Filled an input field with 'Test Answer 123' on input >> nth=37
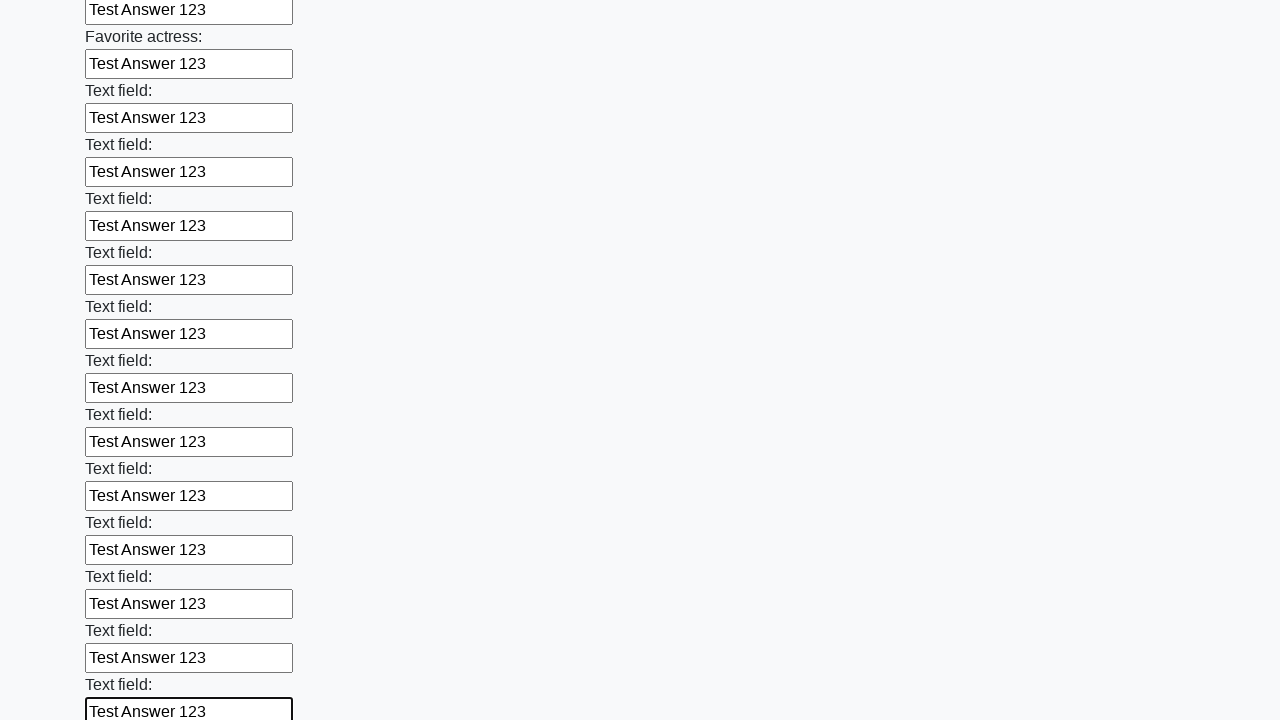

Filled an input field with 'Test Answer 123' on input >> nth=38
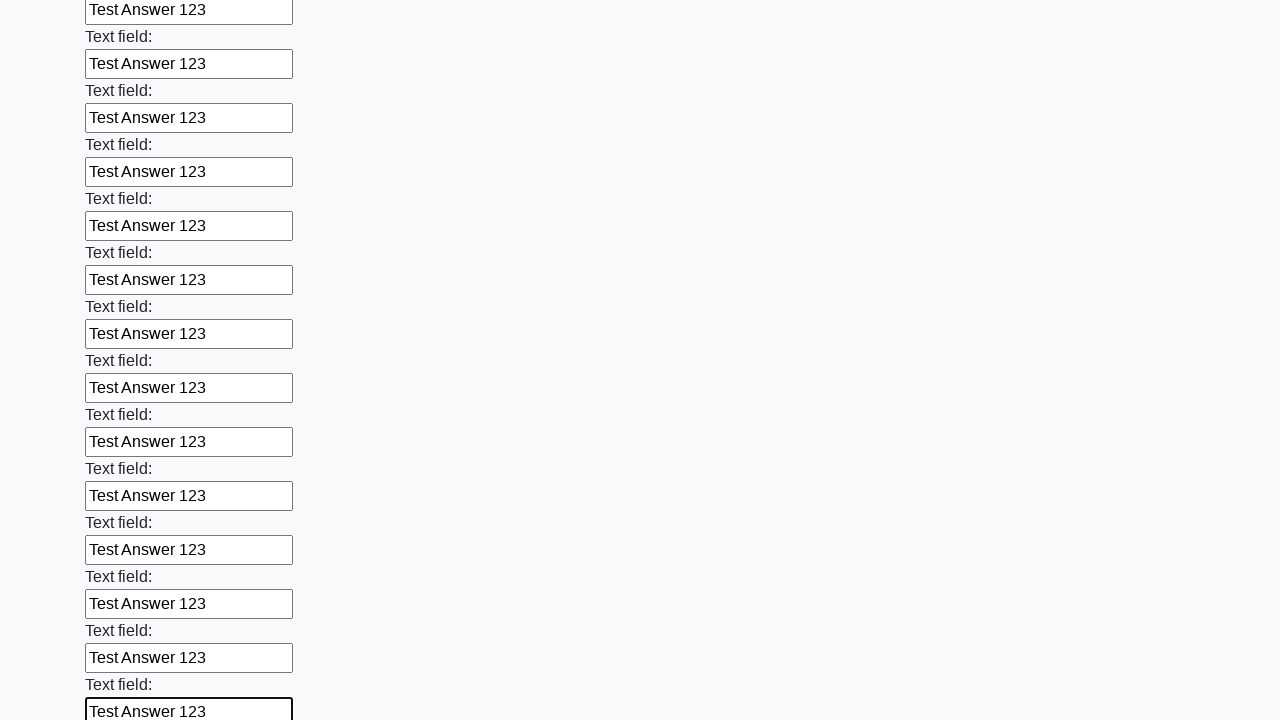

Filled an input field with 'Test Answer 123' on input >> nth=39
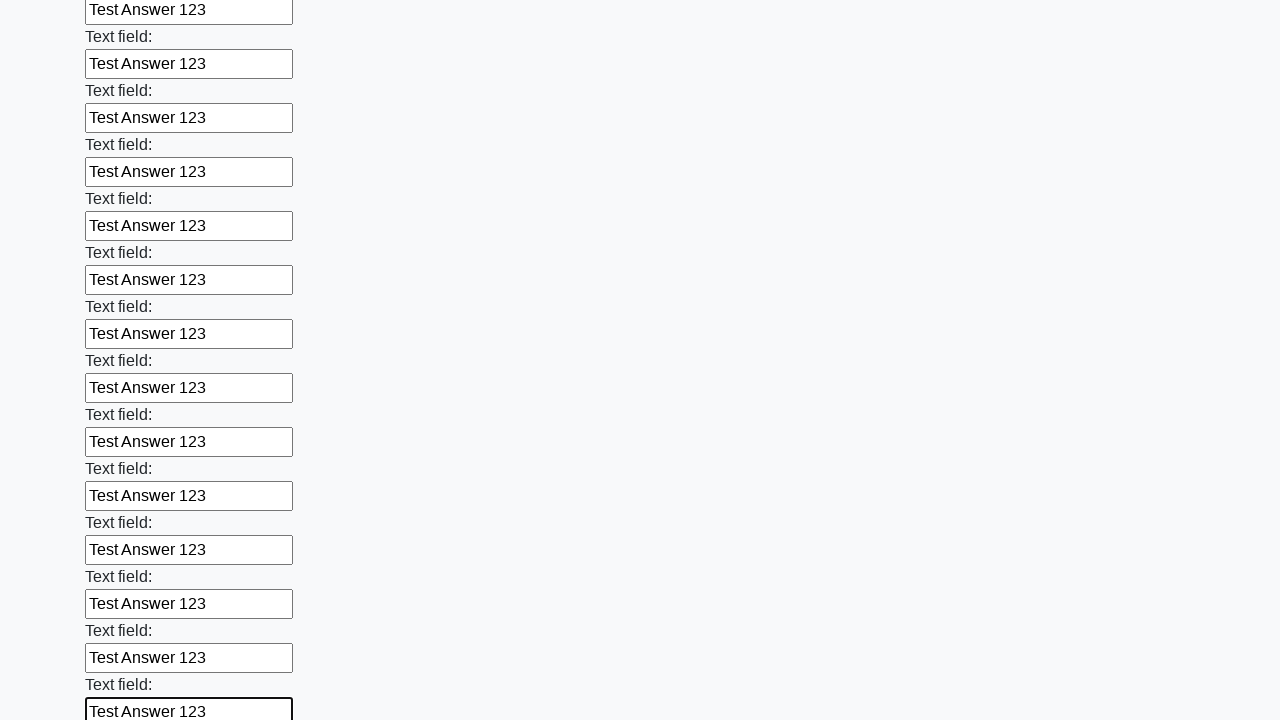

Filled an input field with 'Test Answer 123' on input >> nth=40
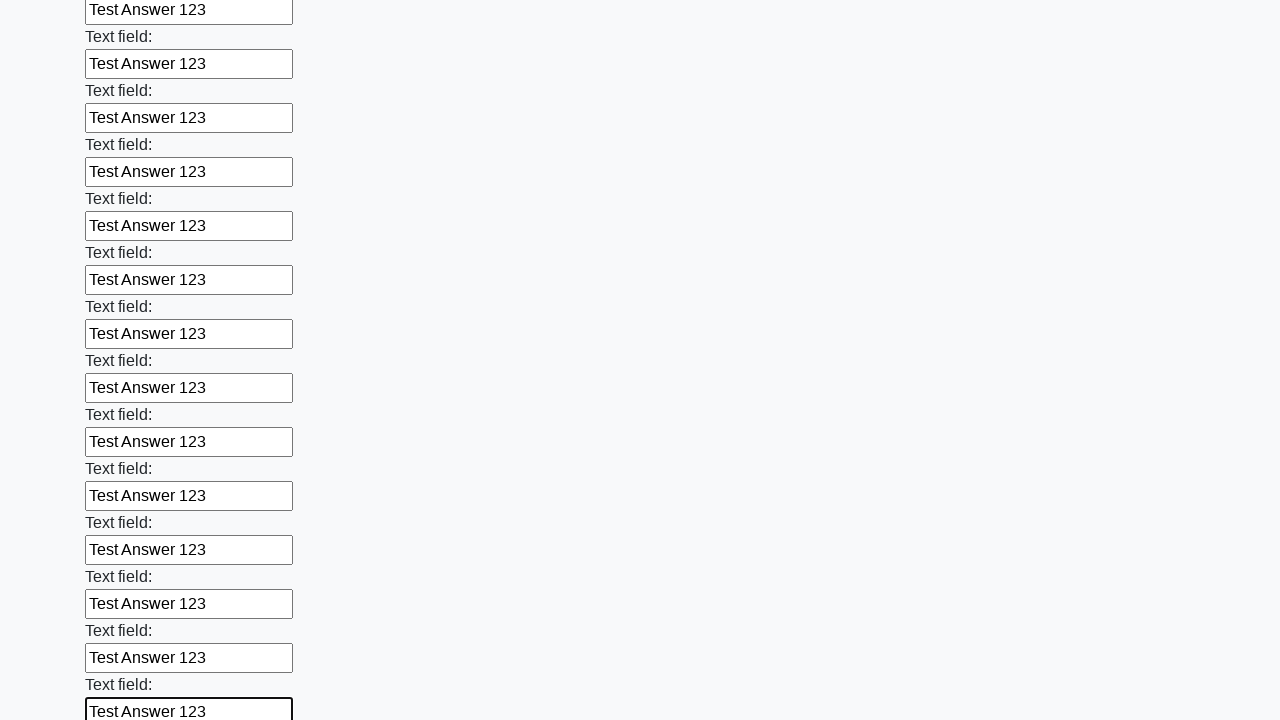

Filled an input field with 'Test Answer 123' on input >> nth=41
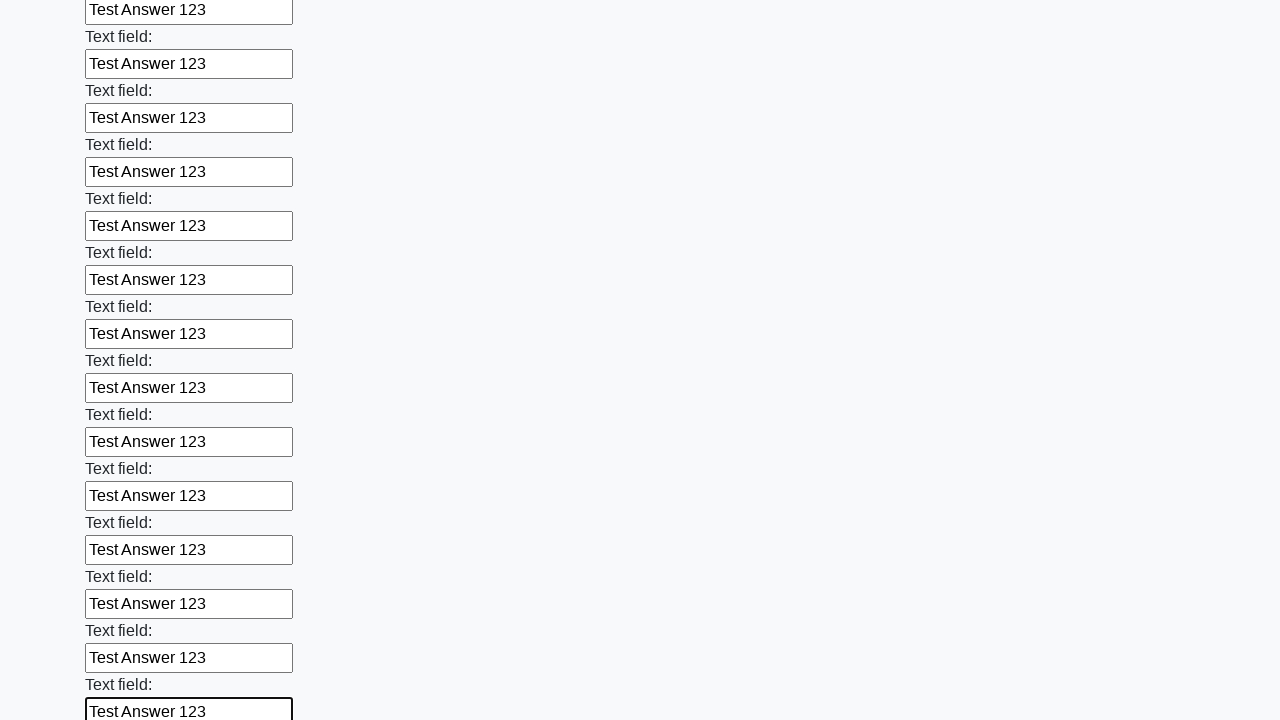

Filled an input field with 'Test Answer 123' on input >> nth=42
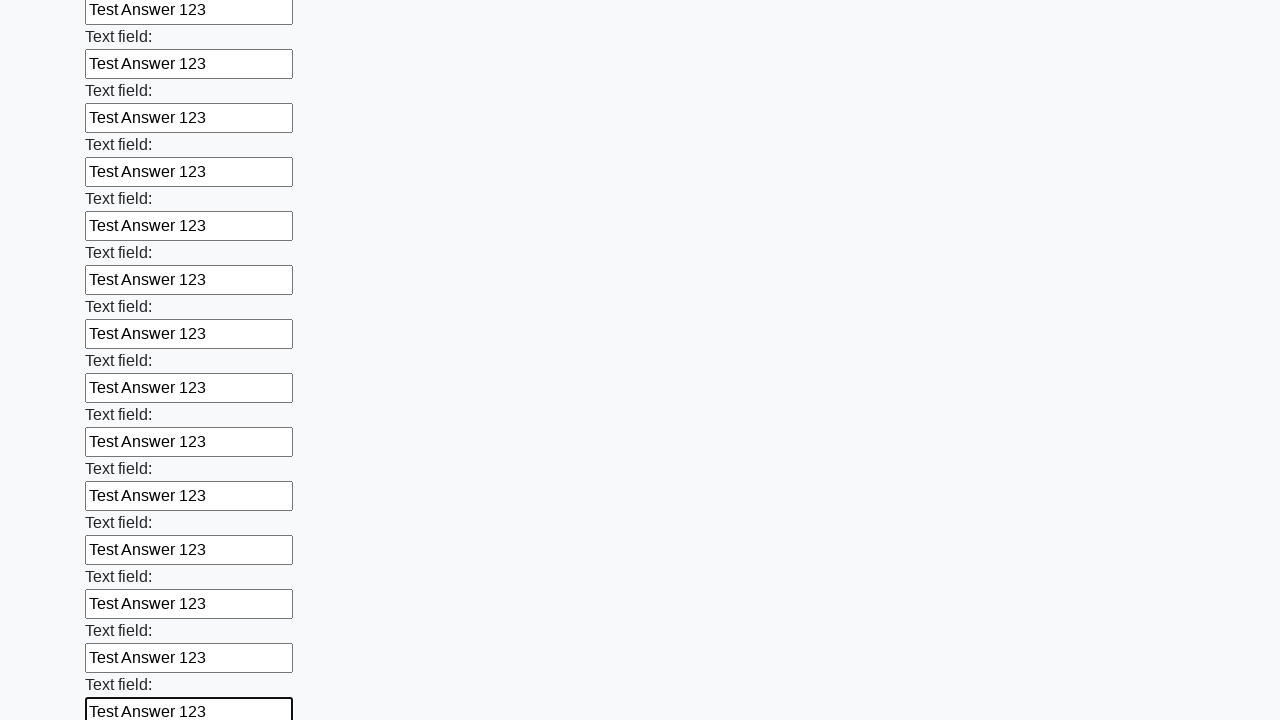

Filled an input field with 'Test Answer 123' on input >> nth=43
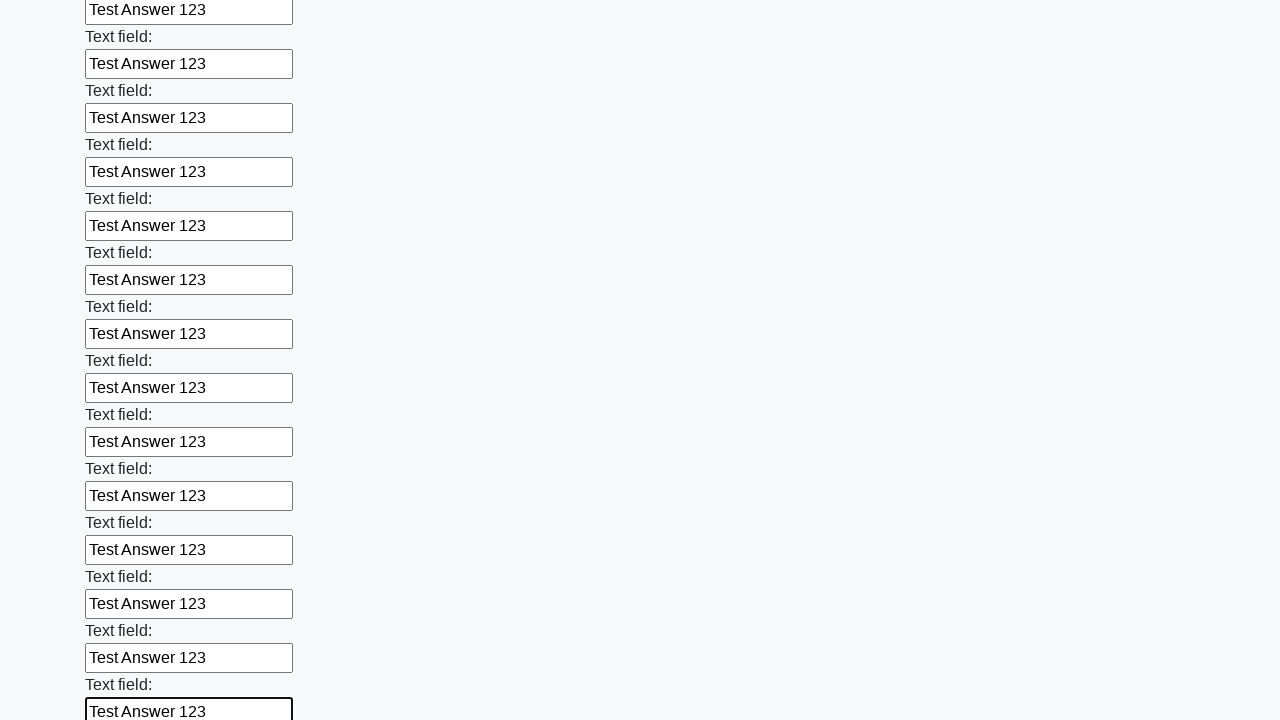

Filled an input field with 'Test Answer 123' on input >> nth=44
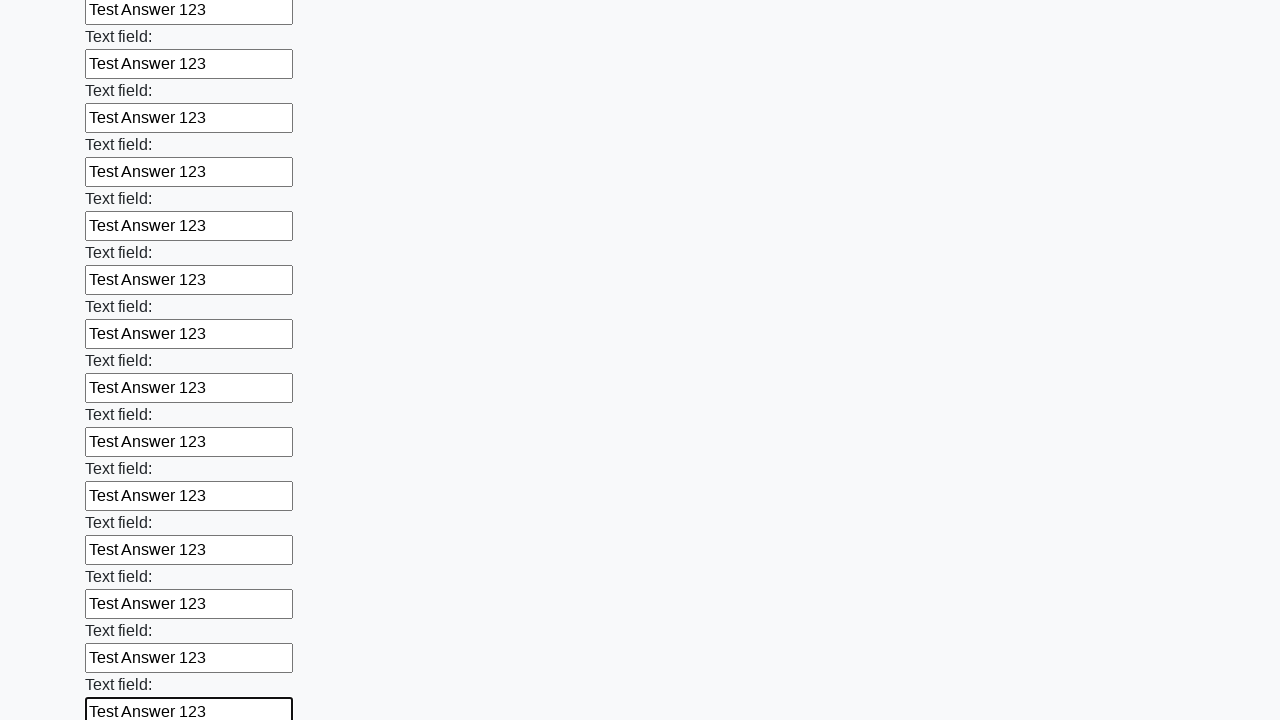

Filled an input field with 'Test Answer 123' on input >> nth=45
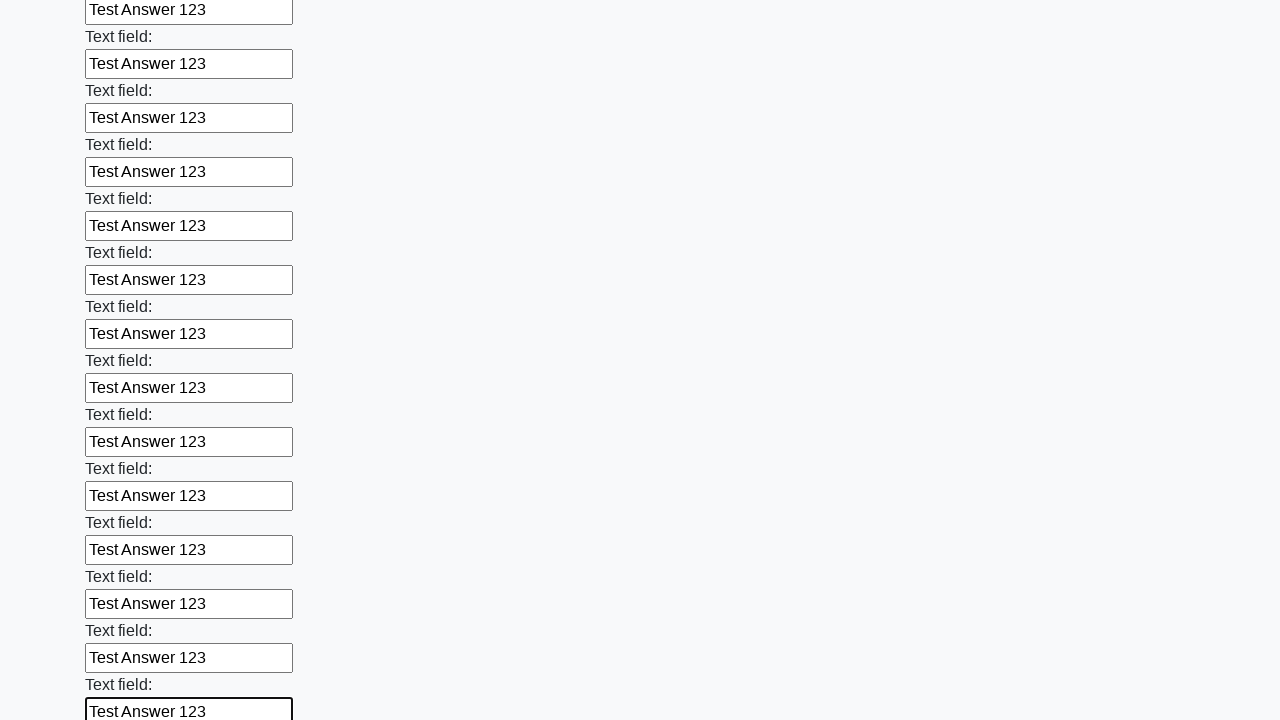

Filled an input field with 'Test Answer 123' on input >> nth=46
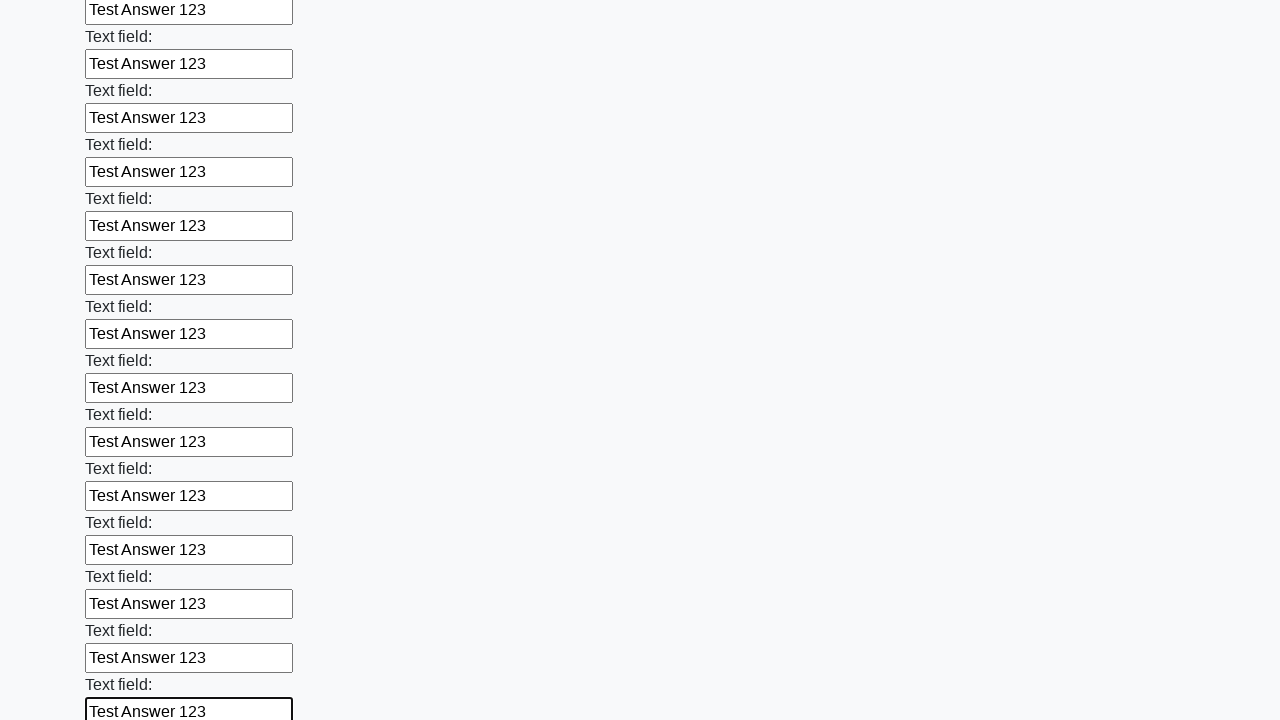

Filled an input field with 'Test Answer 123' on input >> nth=47
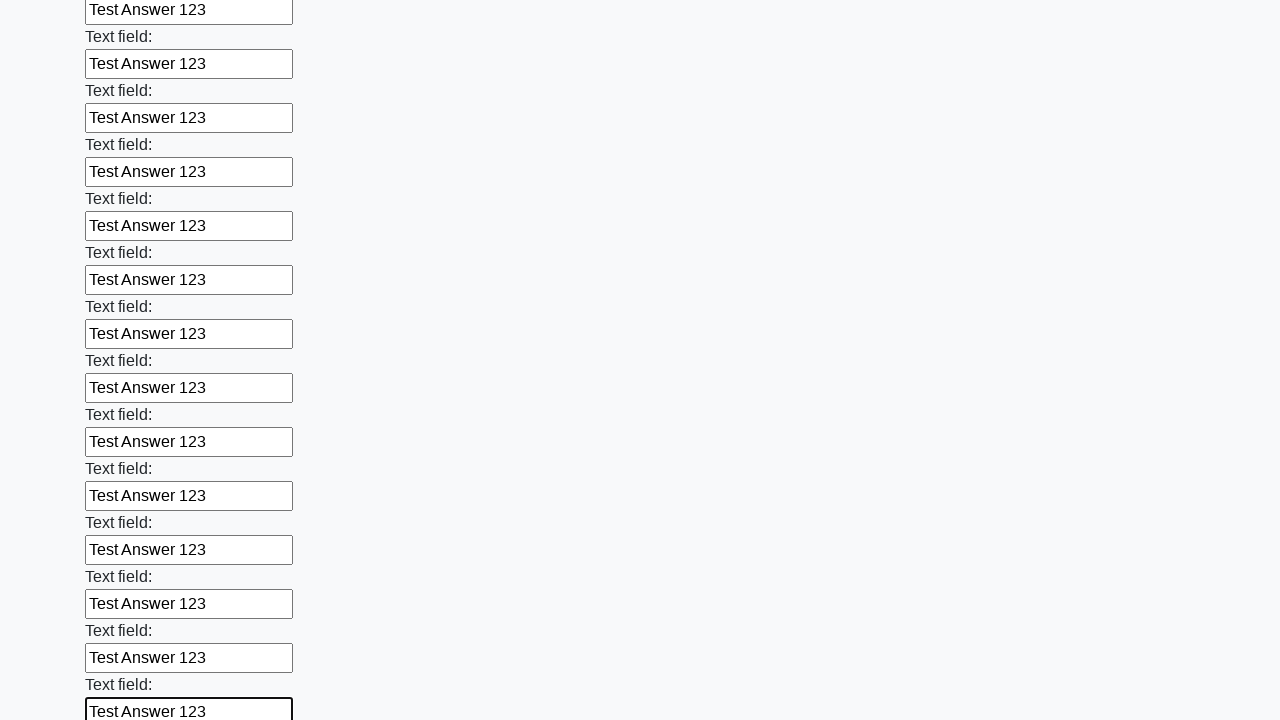

Filled an input field with 'Test Answer 123' on input >> nth=48
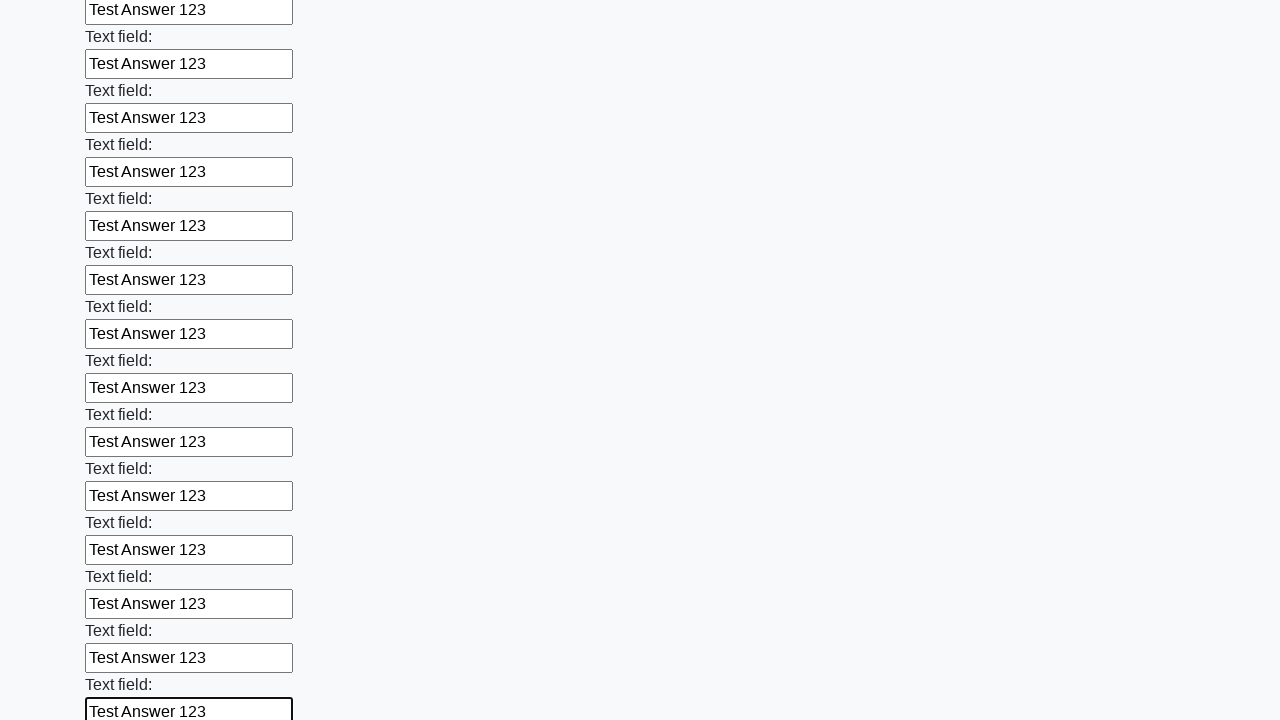

Filled an input field with 'Test Answer 123' on input >> nth=49
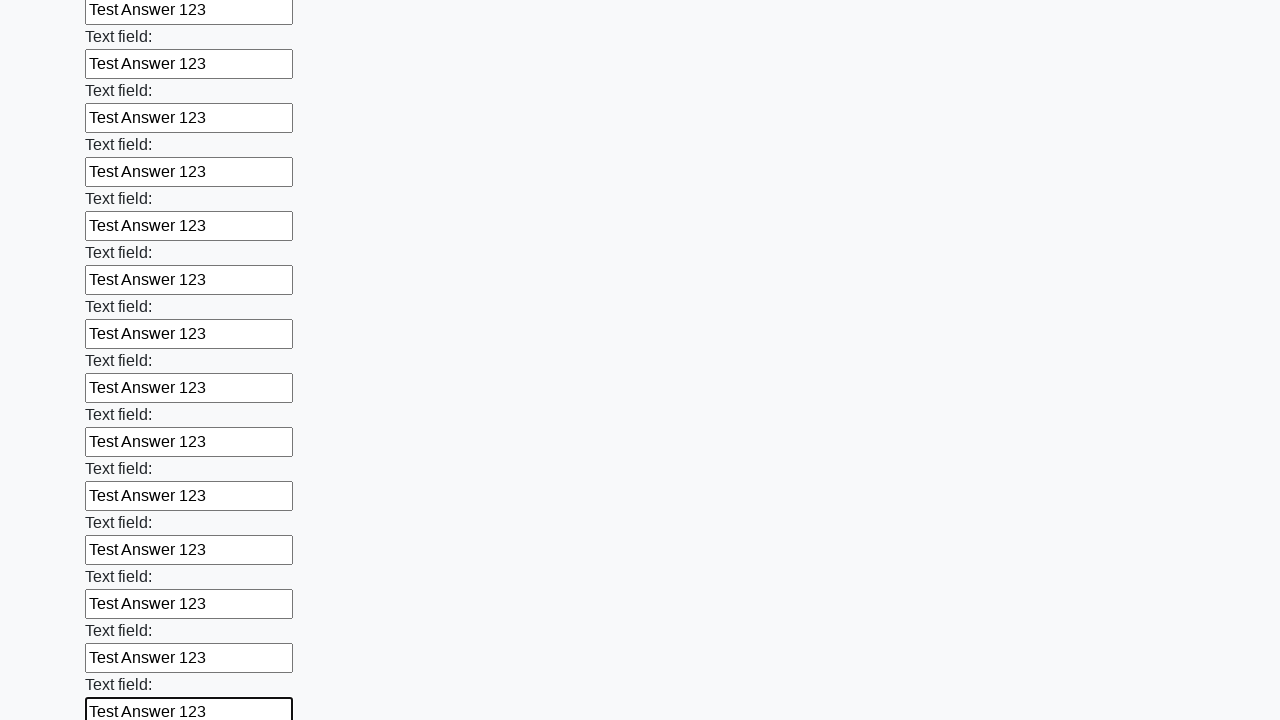

Filled an input field with 'Test Answer 123' on input >> nth=50
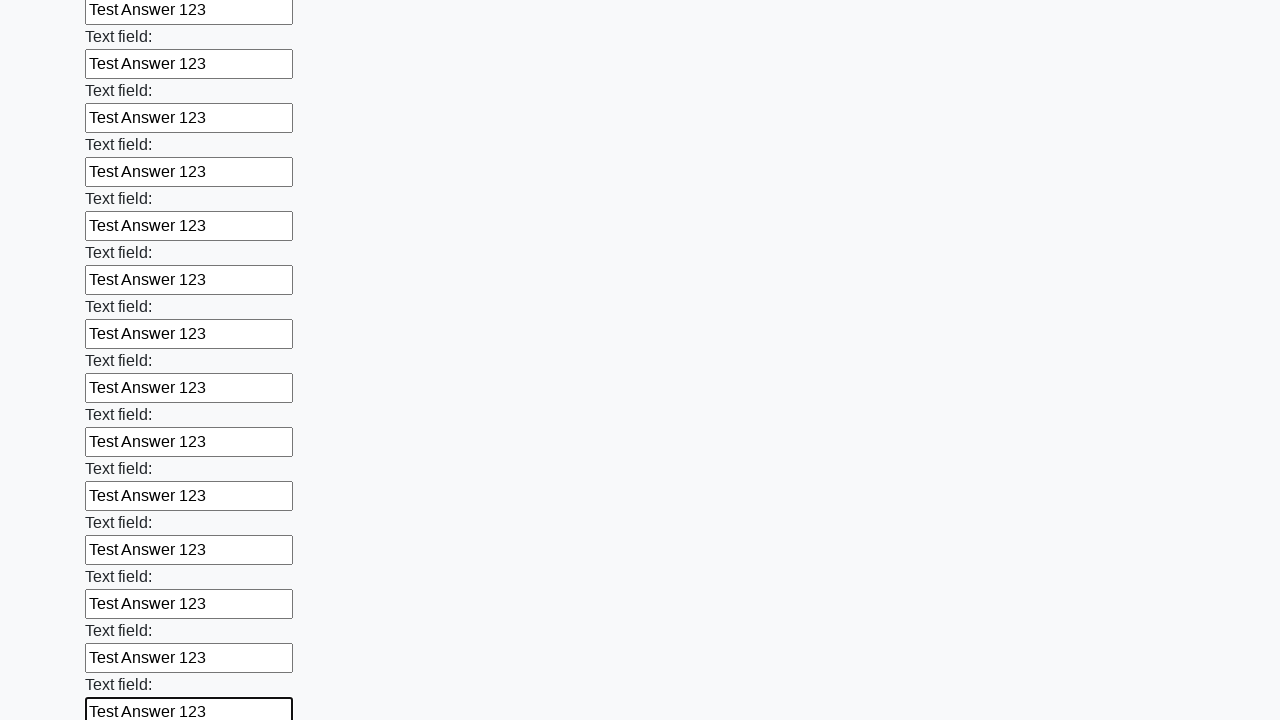

Filled an input field with 'Test Answer 123' on input >> nth=51
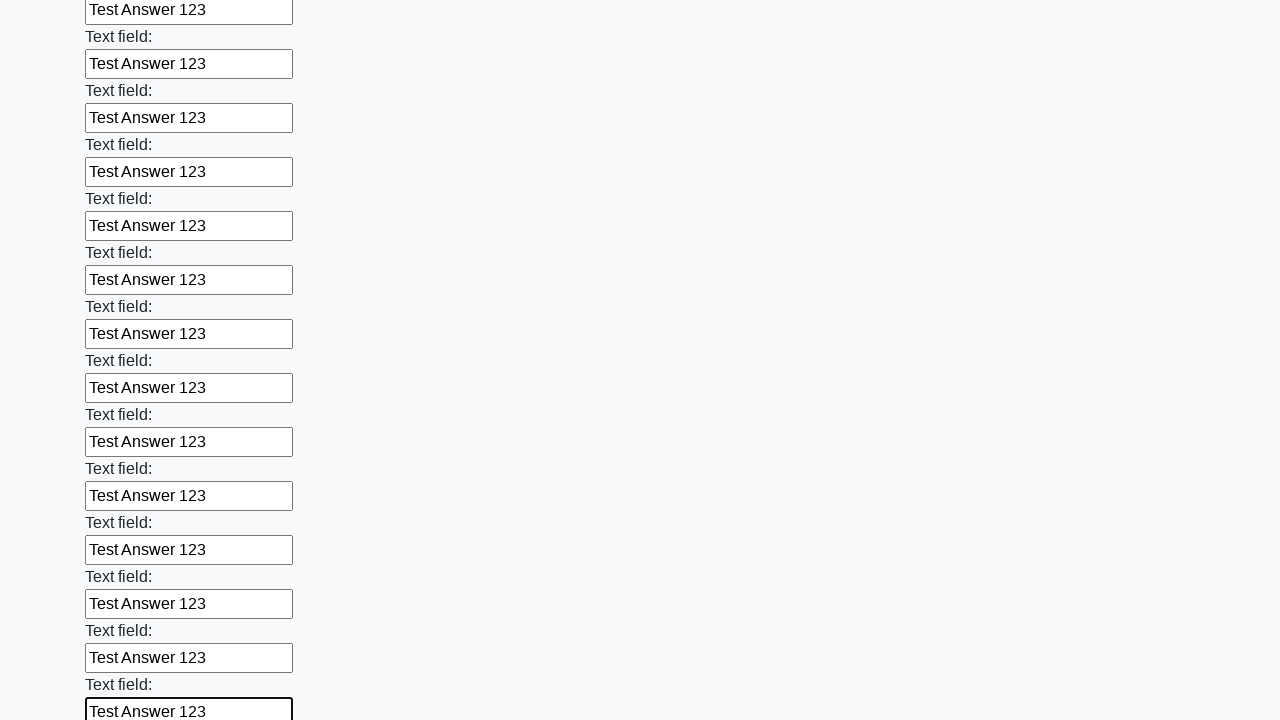

Filled an input field with 'Test Answer 123' on input >> nth=52
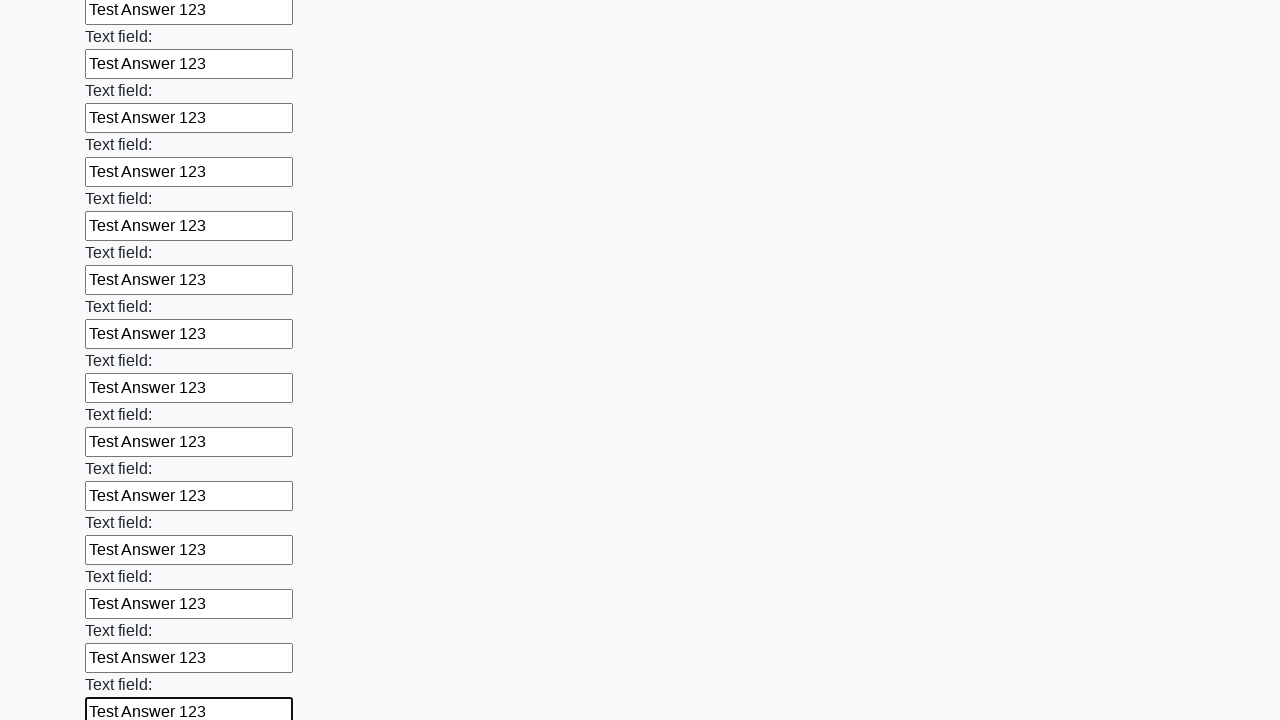

Filled an input field with 'Test Answer 123' on input >> nth=53
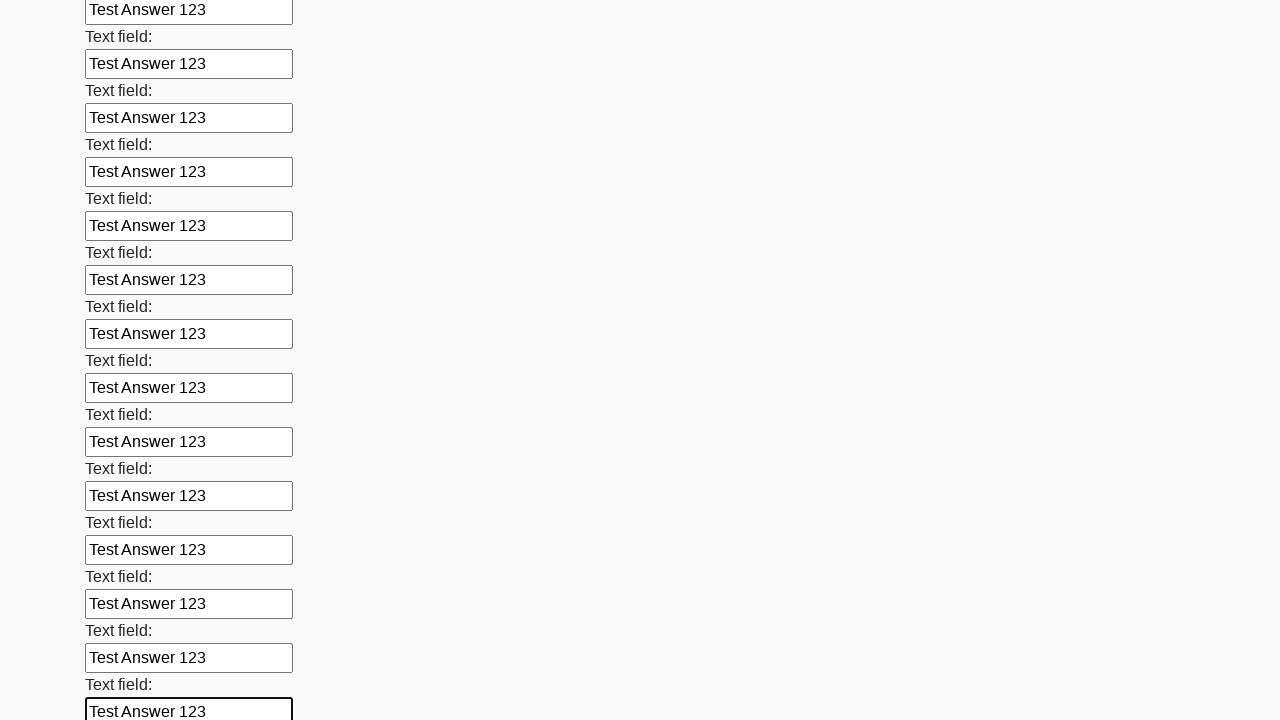

Filled an input field with 'Test Answer 123' on input >> nth=54
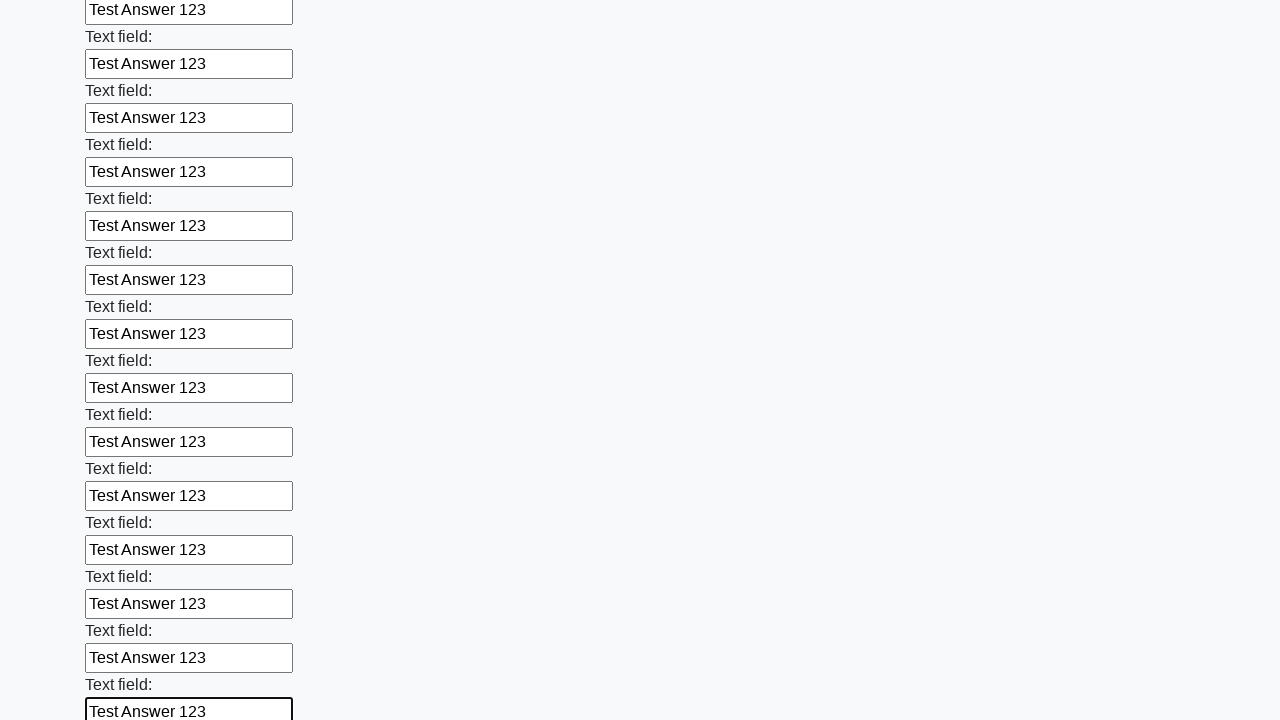

Filled an input field with 'Test Answer 123' on input >> nth=55
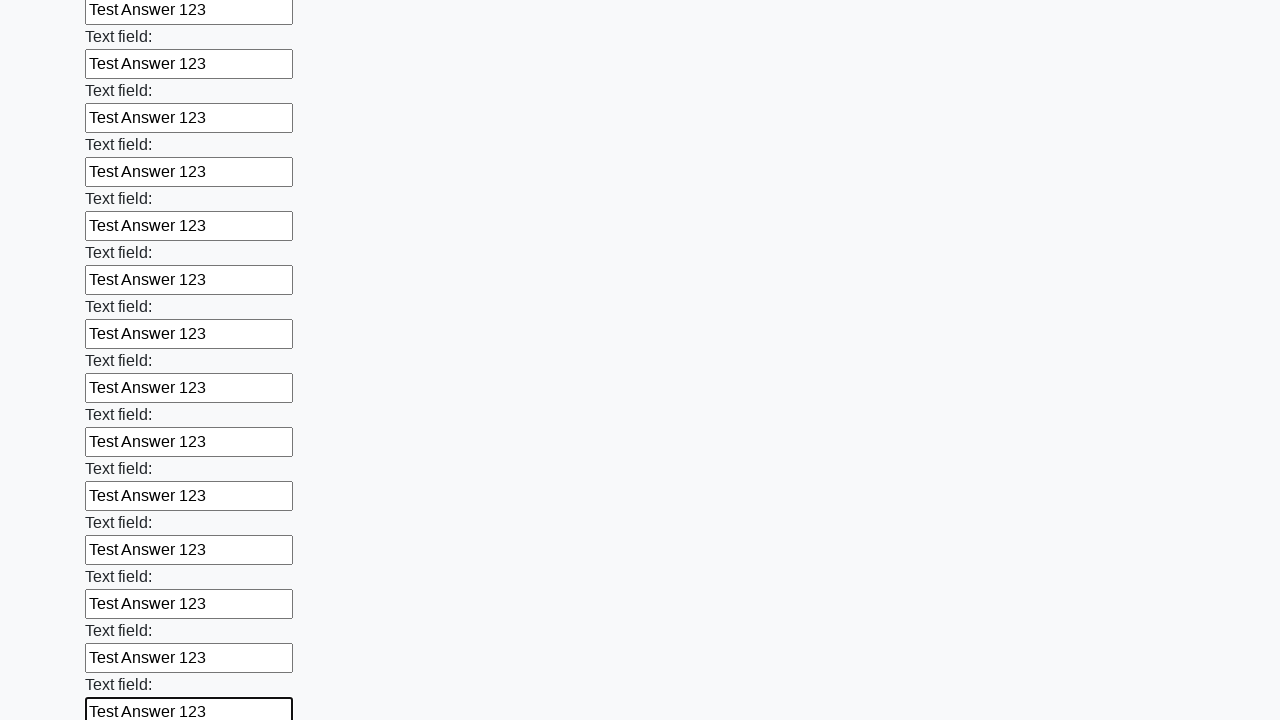

Filled an input field with 'Test Answer 123' on input >> nth=56
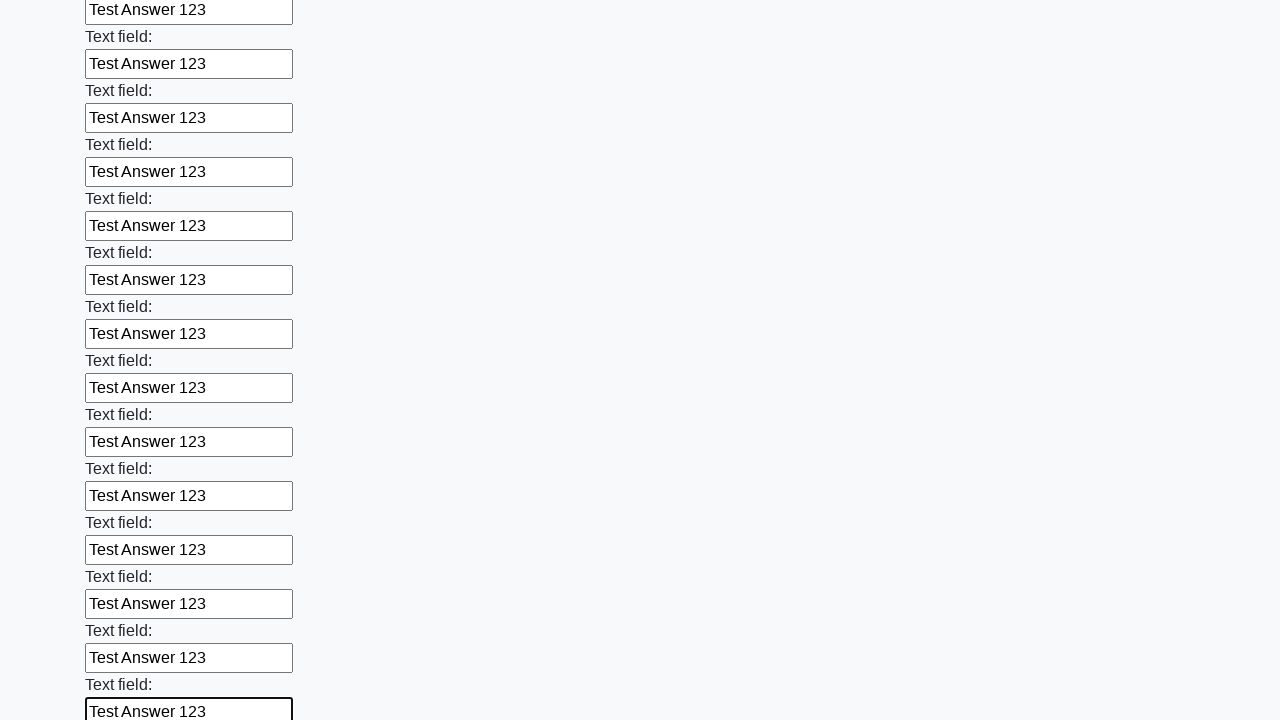

Filled an input field with 'Test Answer 123' on input >> nth=57
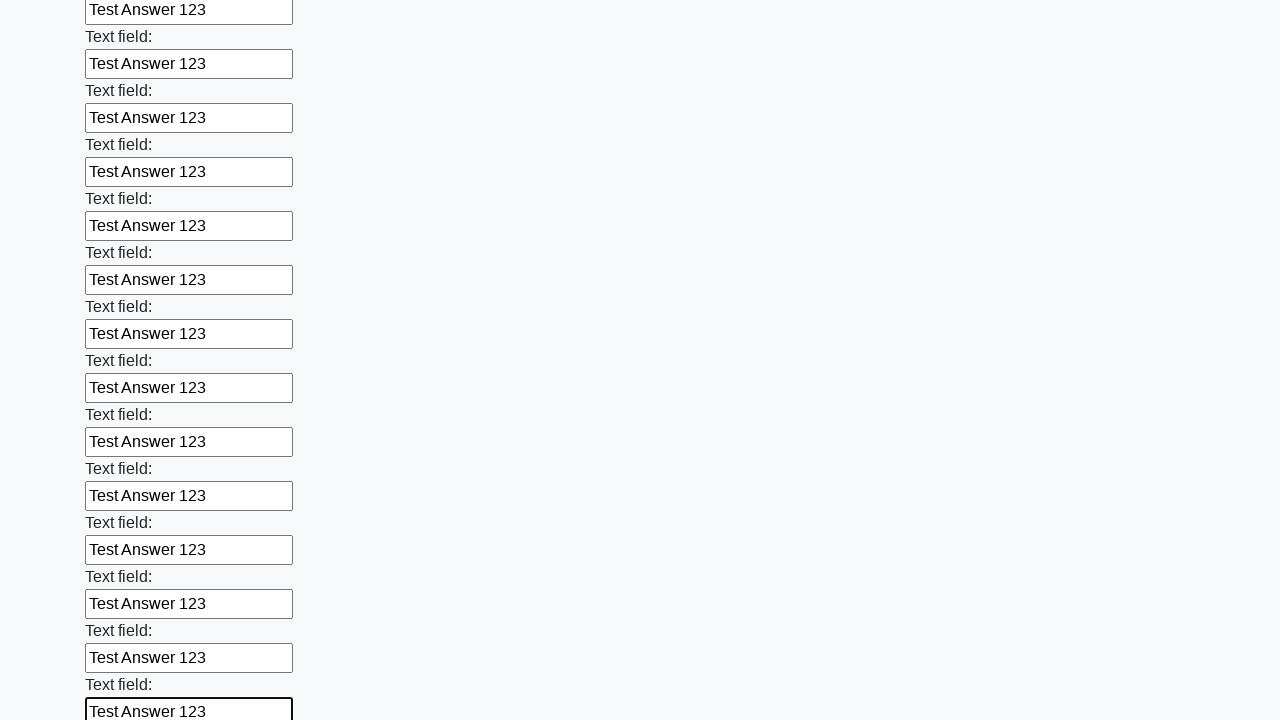

Filled an input field with 'Test Answer 123' on input >> nth=58
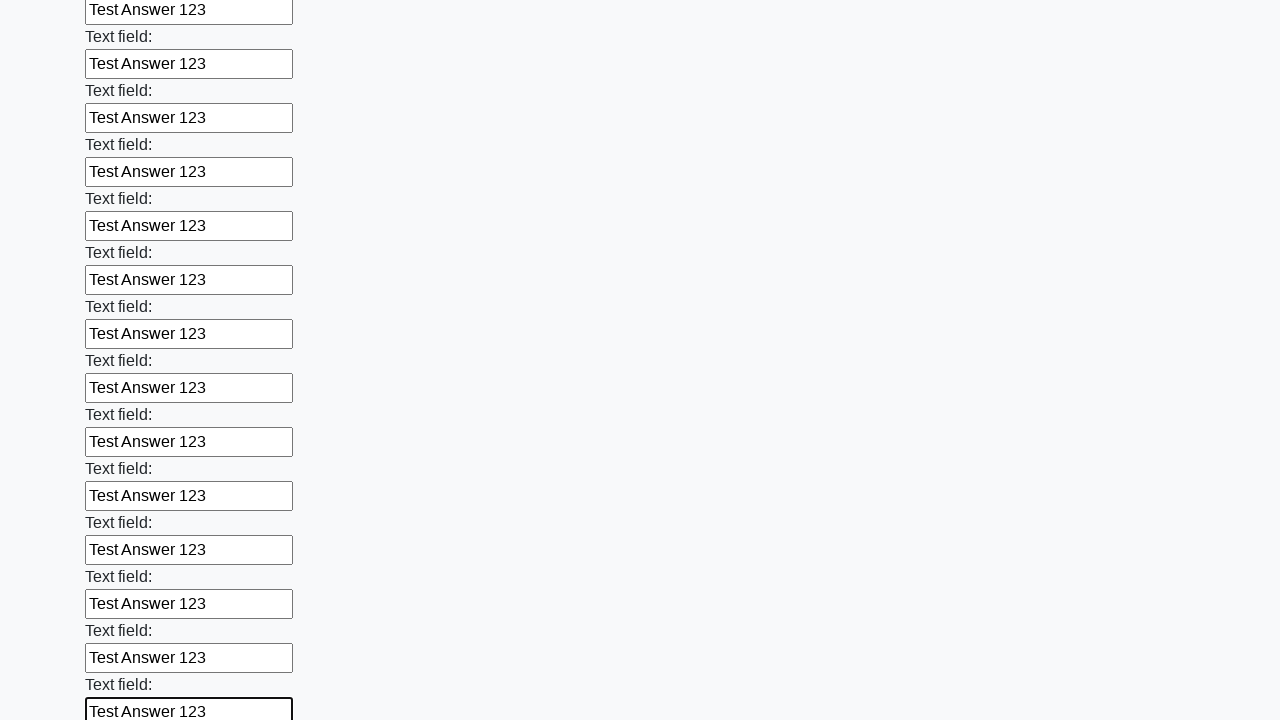

Filled an input field with 'Test Answer 123' on input >> nth=59
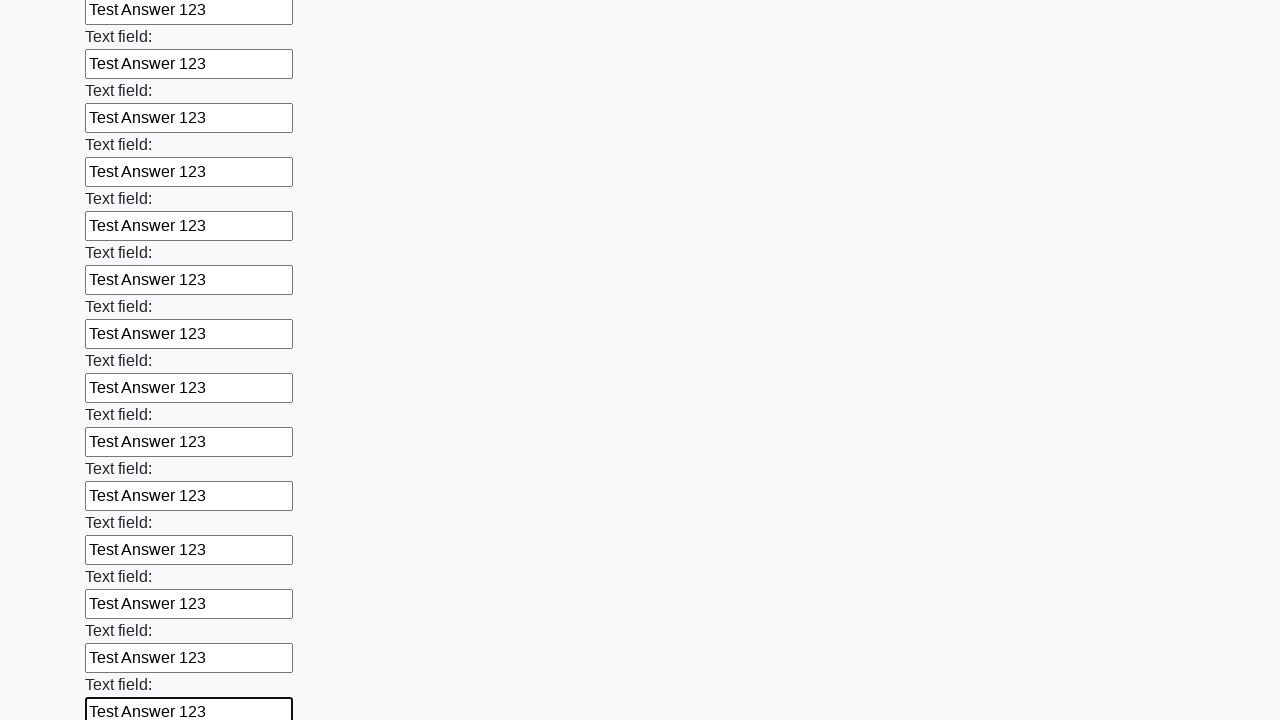

Filled an input field with 'Test Answer 123' on input >> nth=60
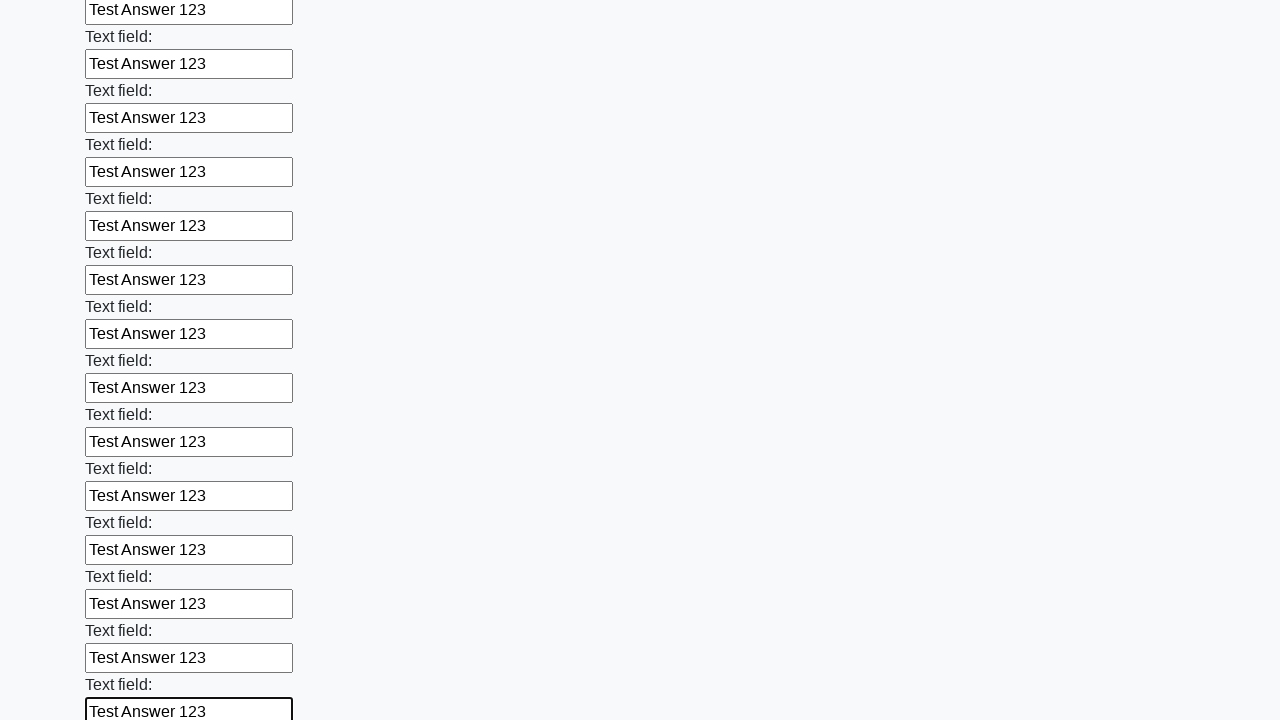

Filled an input field with 'Test Answer 123' on input >> nth=61
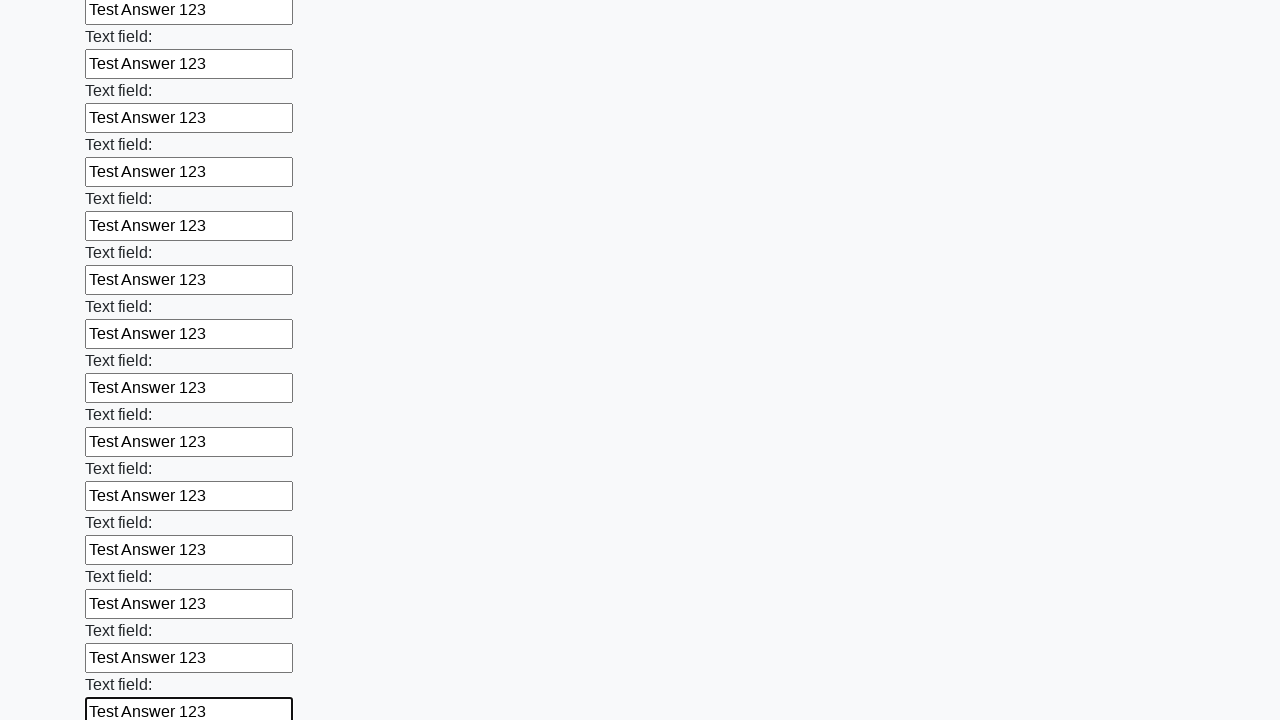

Filled an input field with 'Test Answer 123' on input >> nth=62
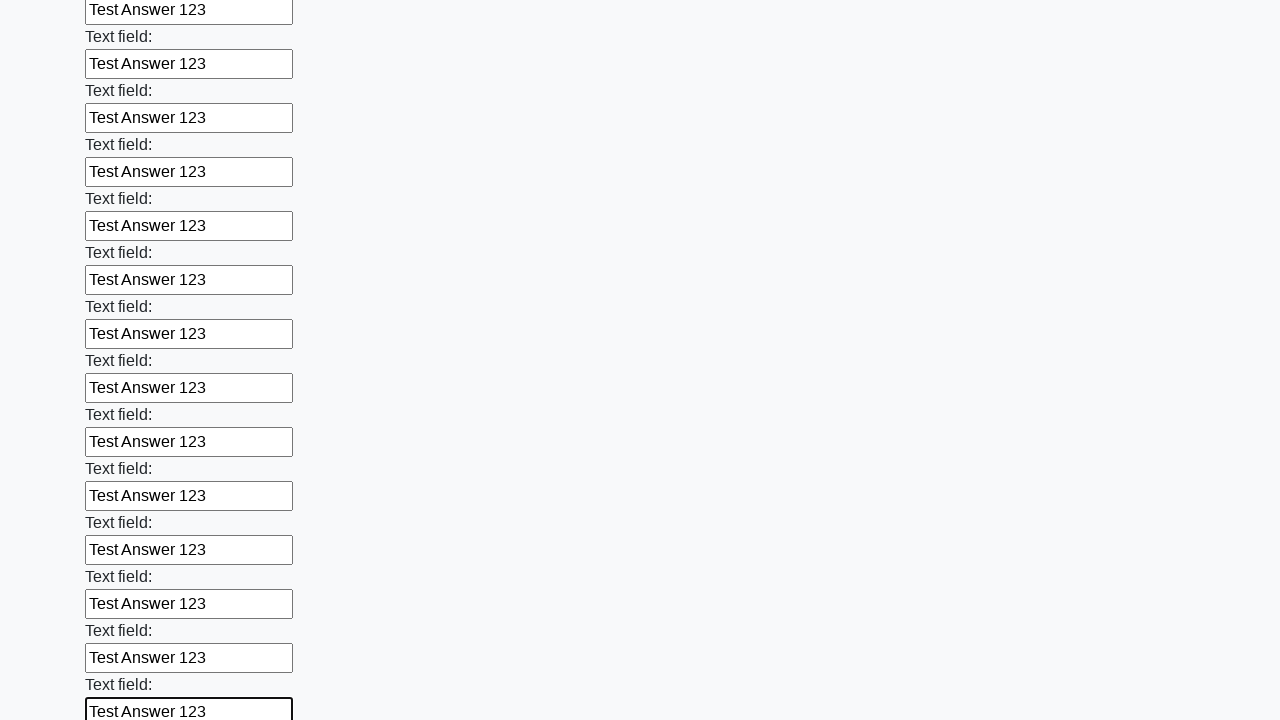

Filled an input field with 'Test Answer 123' on input >> nth=63
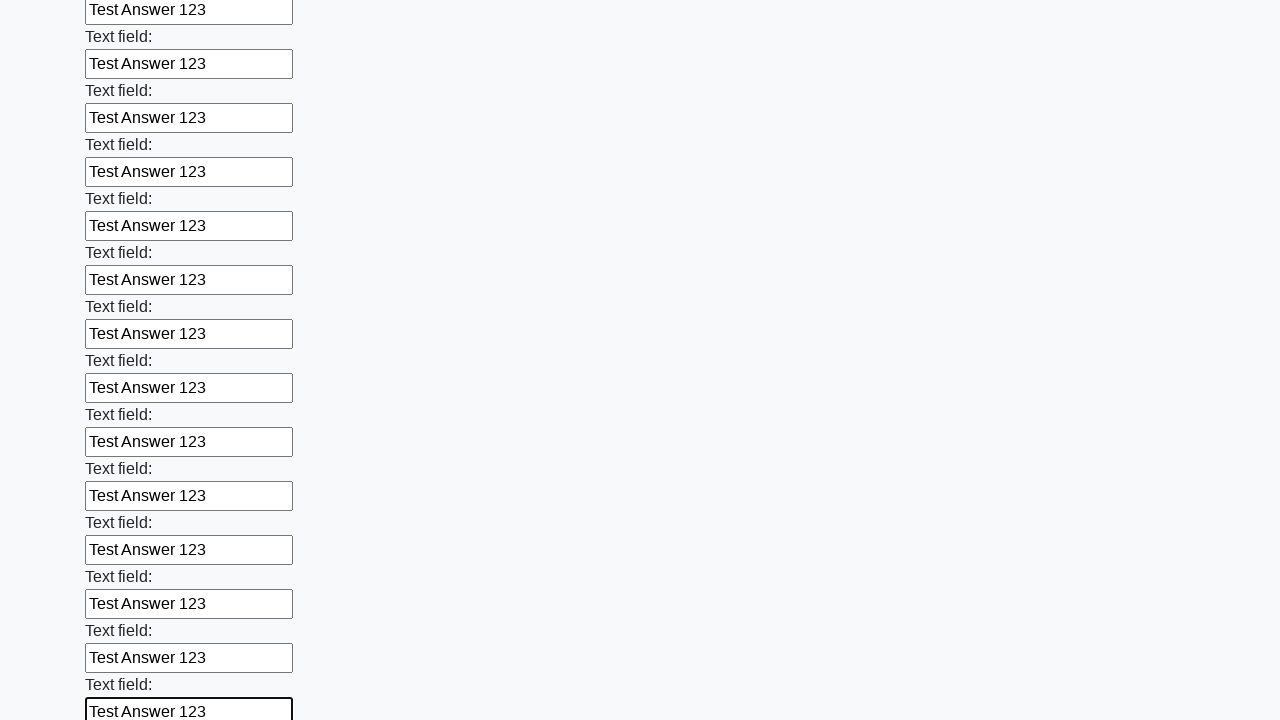

Filled an input field with 'Test Answer 123' on input >> nth=64
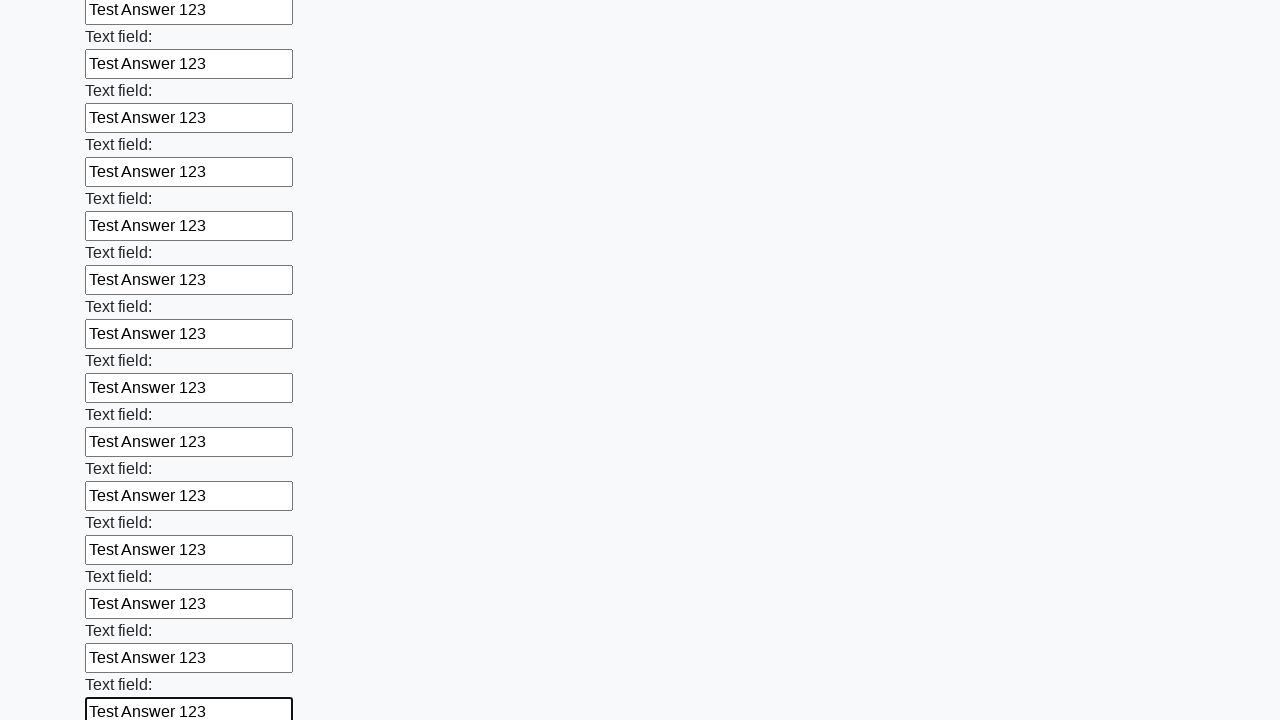

Filled an input field with 'Test Answer 123' on input >> nth=65
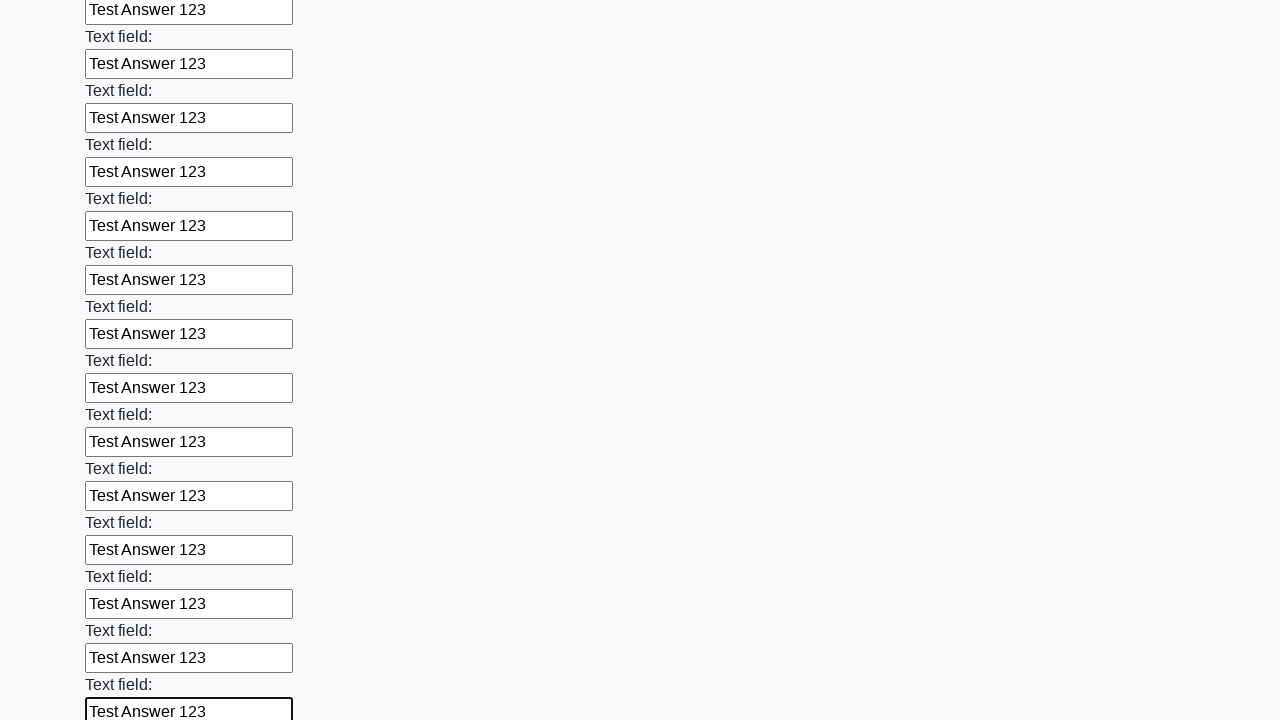

Filled an input field with 'Test Answer 123' on input >> nth=66
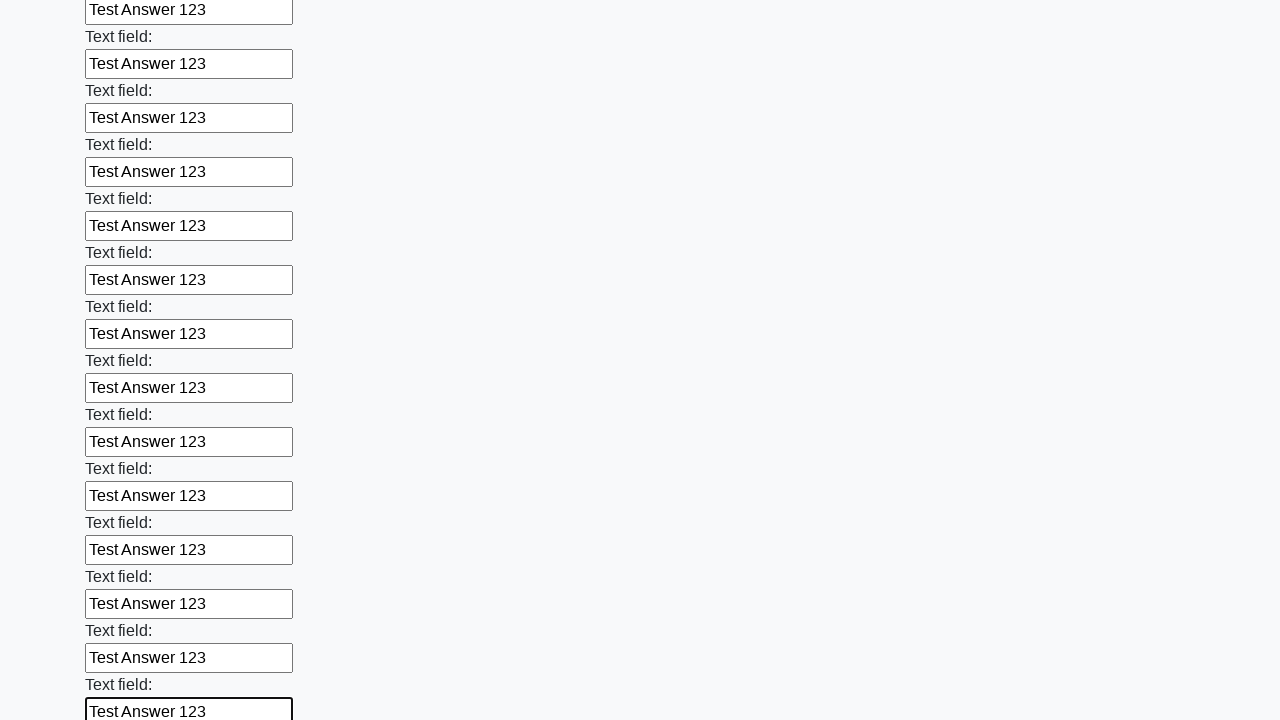

Filled an input field with 'Test Answer 123' on input >> nth=67
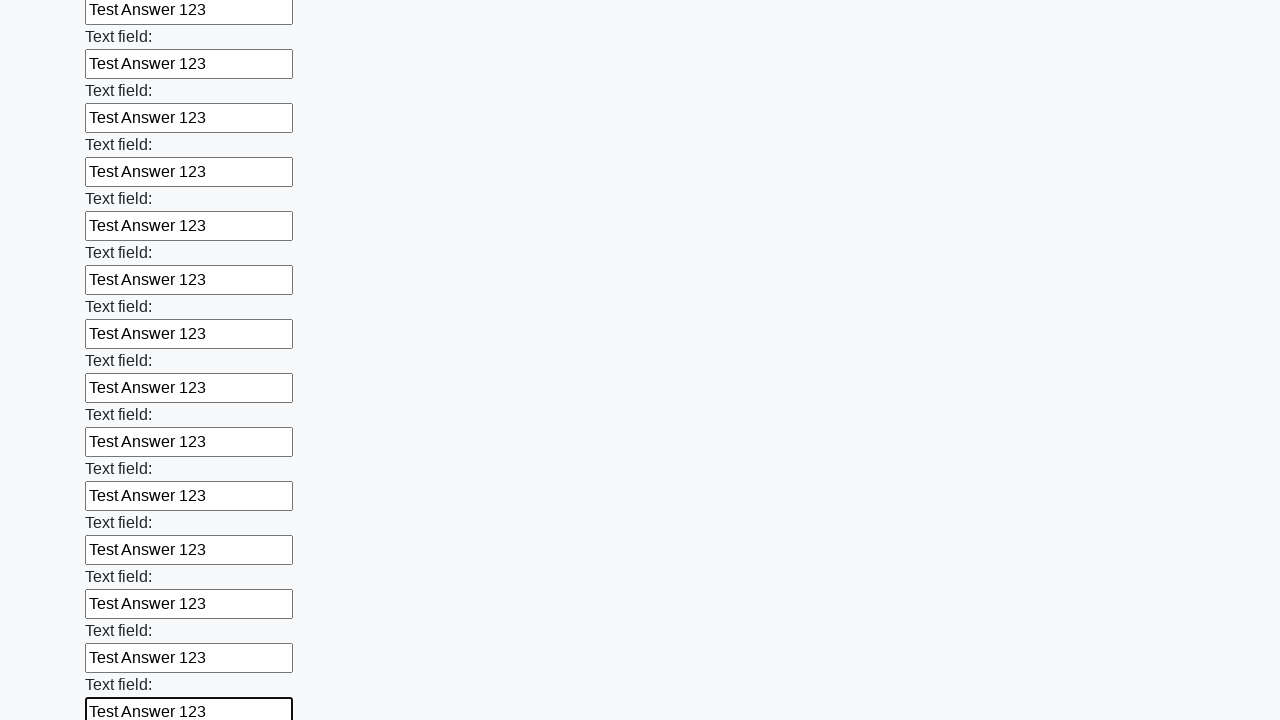

Filled an input field with 'Test Answer 123' on input >> nth=68
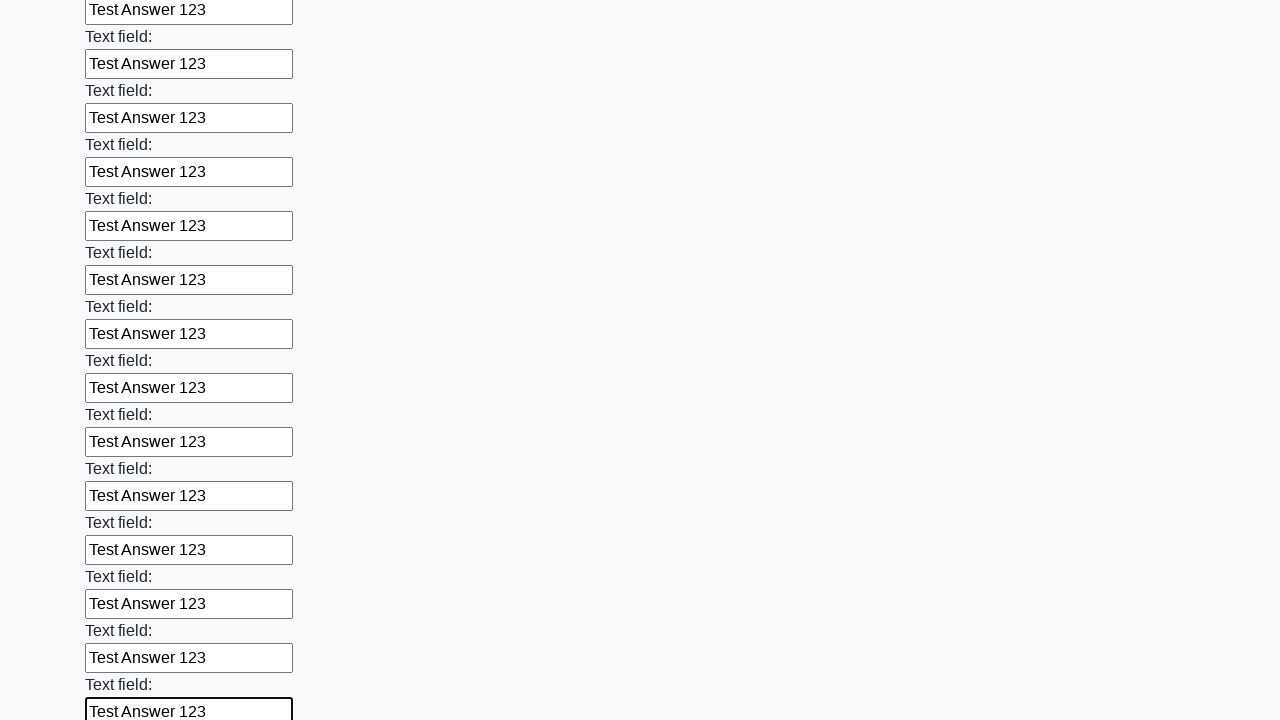

Filled an input field with 'Test Answer 123' on input >> nth=69
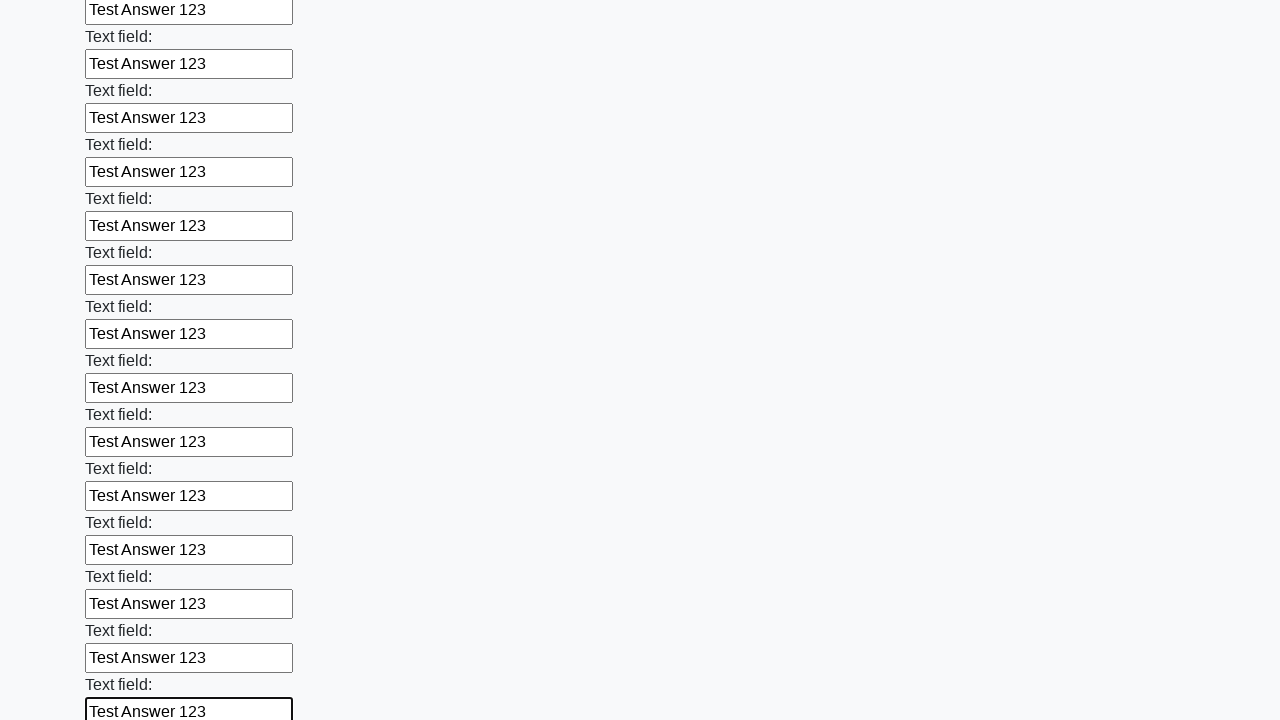

Filled an input field with 'Test Answer 123' on input >> nth=70
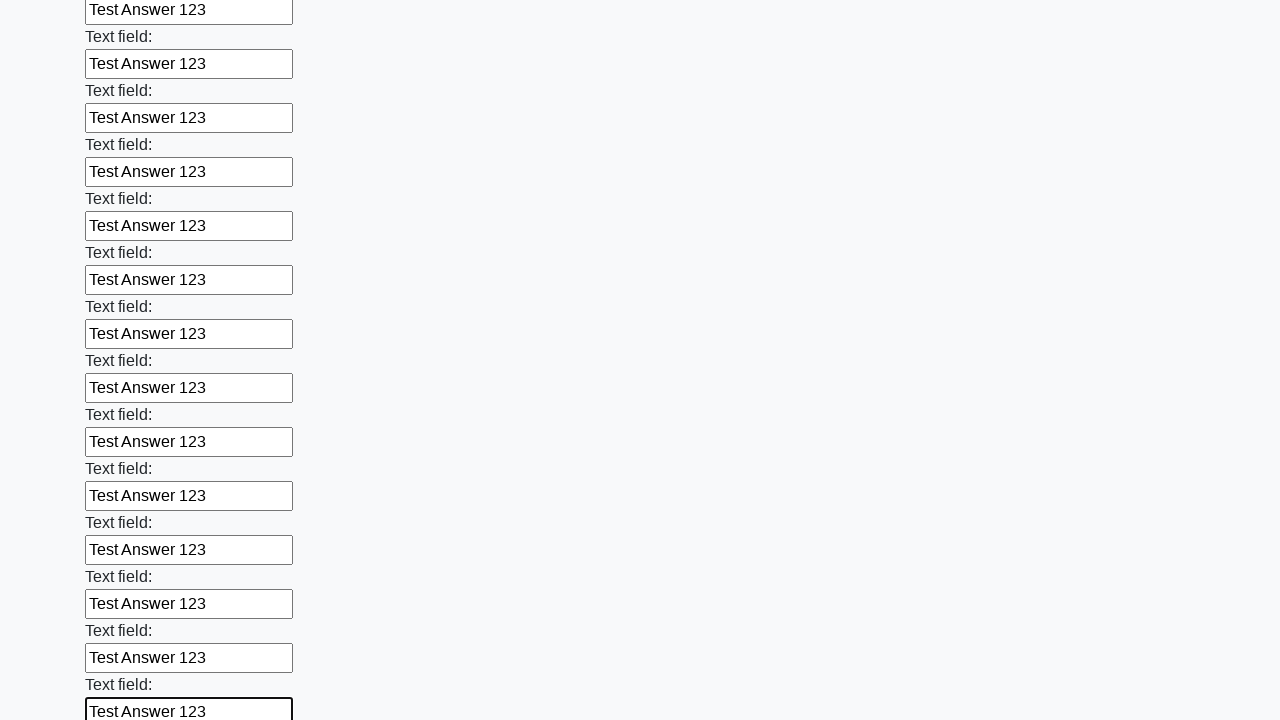

Filled an input field with 'Test Answer 123' on input >> nth=71
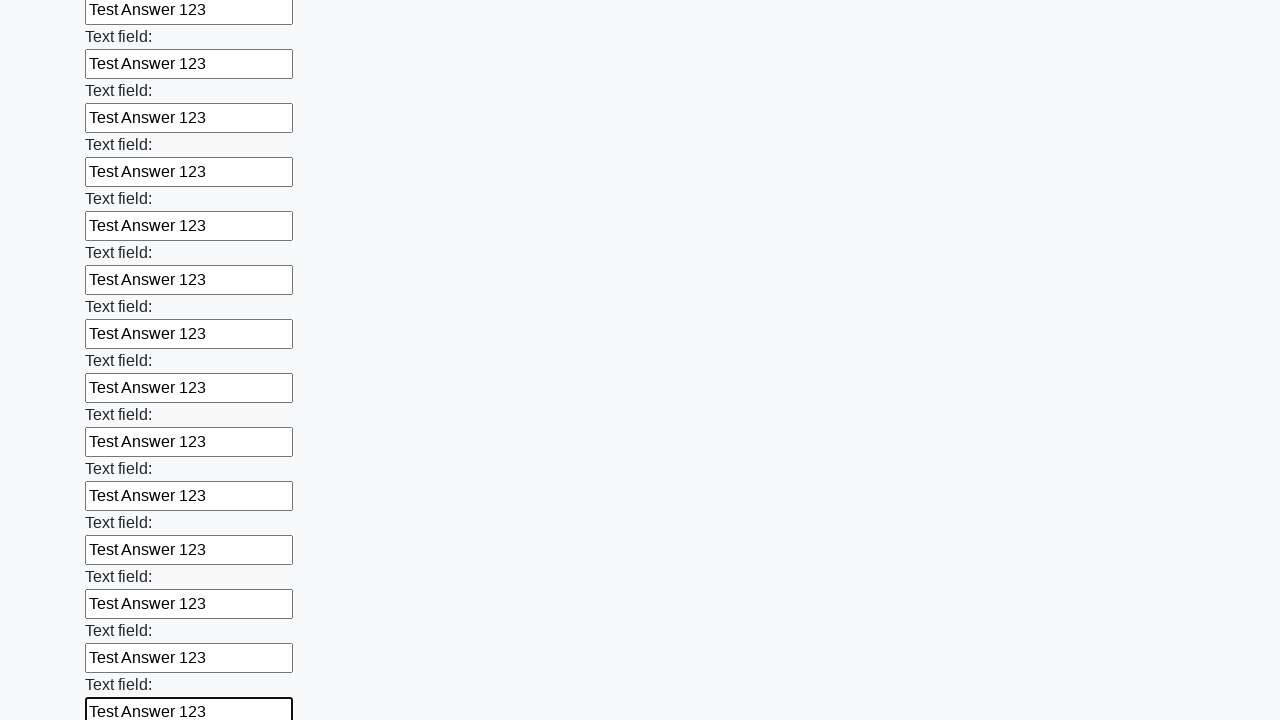

Filled an input field with 'Test Answer 123' on input >> nth=72
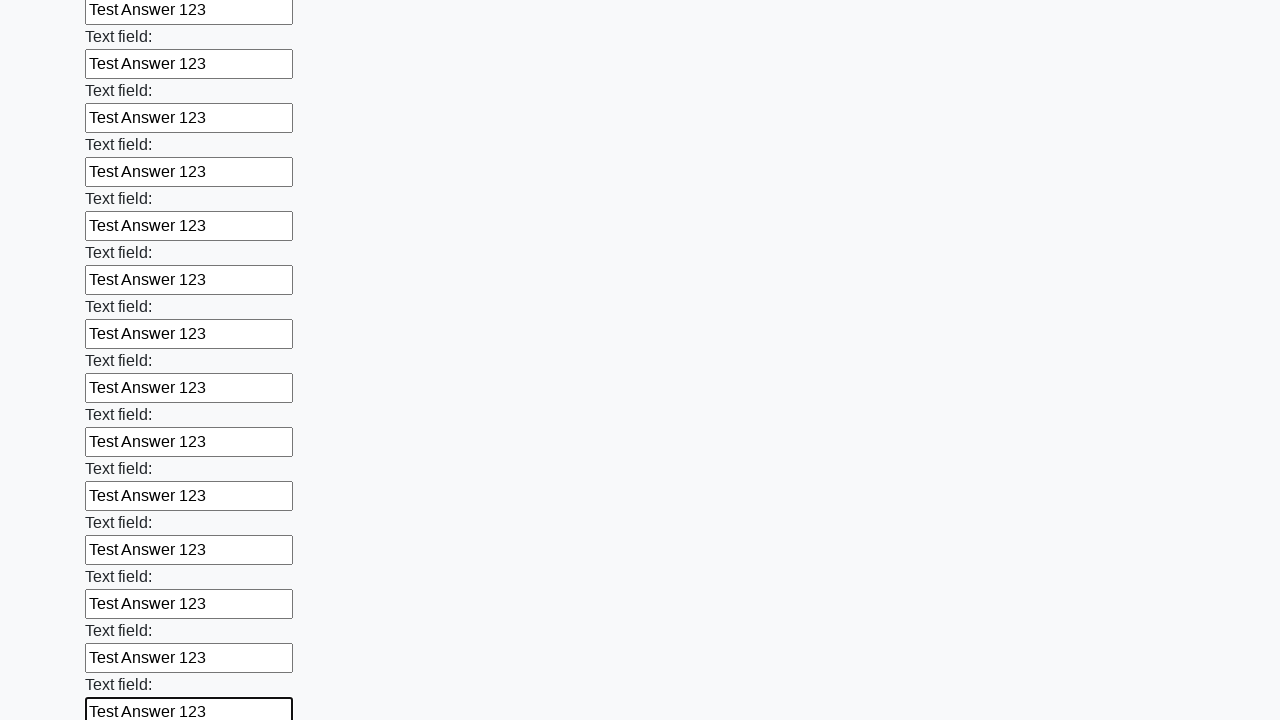

Filled an input field with 'Test Answer 123' on input >> nth=73
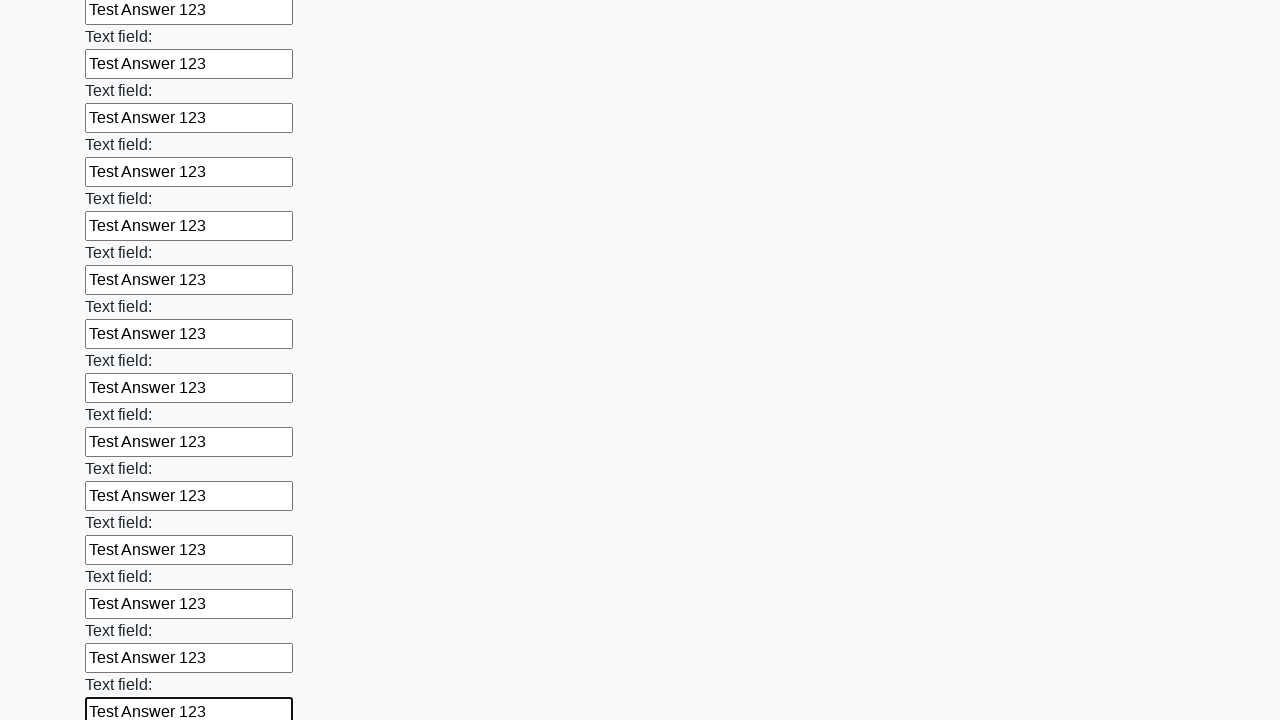

Filled an input field with 'Test Answer 123' on input >> nth=74
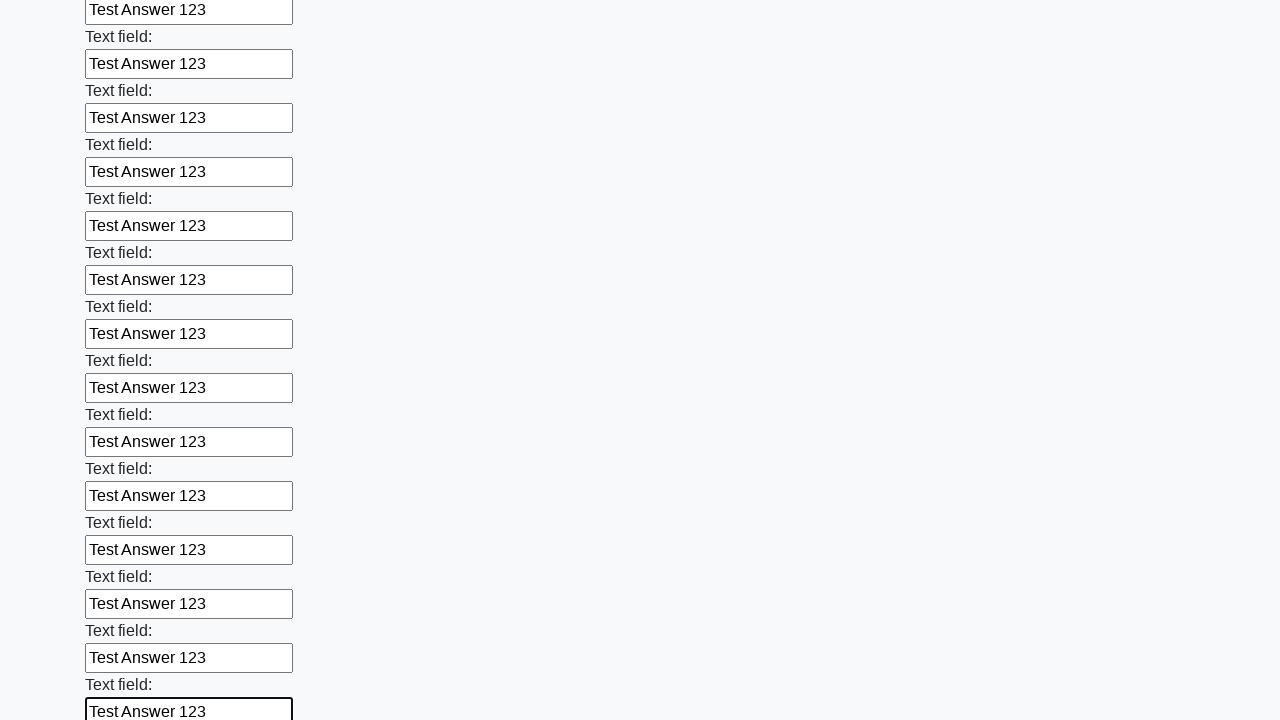

Filled an input field with 'Test Answer 123' on input >> nth=75
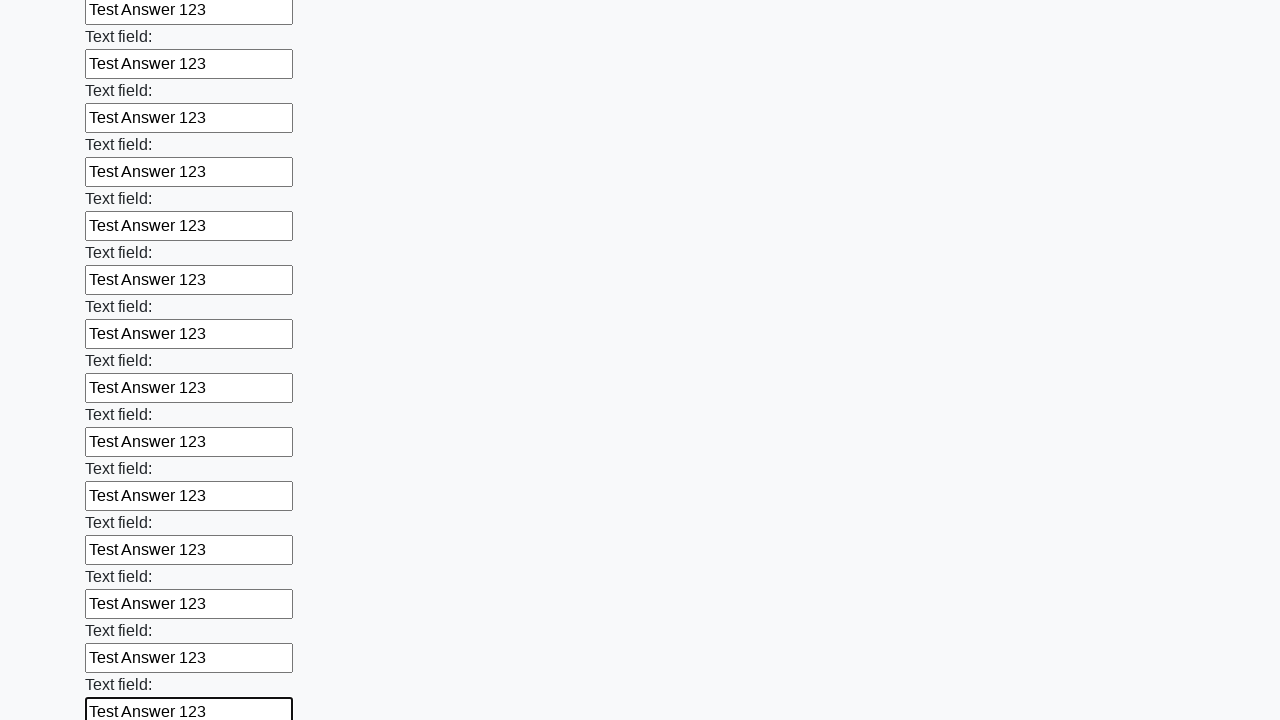

Filled an input field with 'Test Answer 123' on input >> nth=76
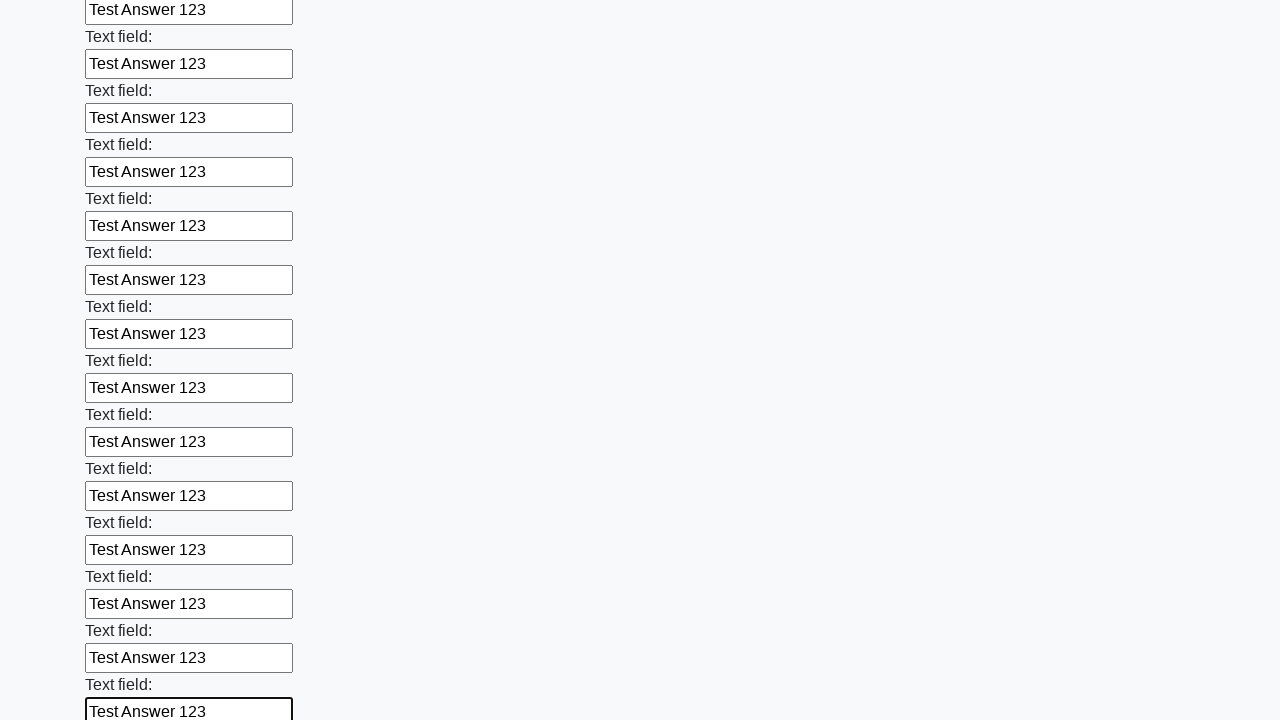

Filled an input field with 'Test Answer 123' on input >> nth=77
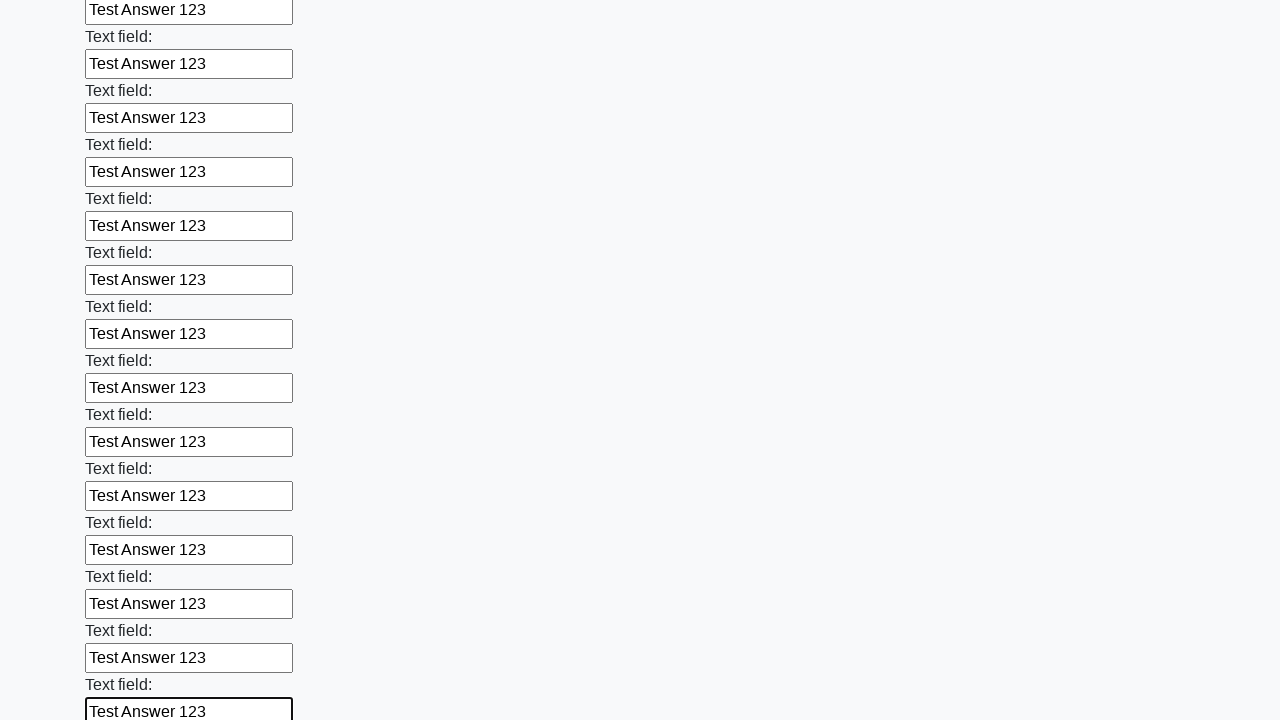

Filled an input field with 'Test Answer 123' on input >> nth=78
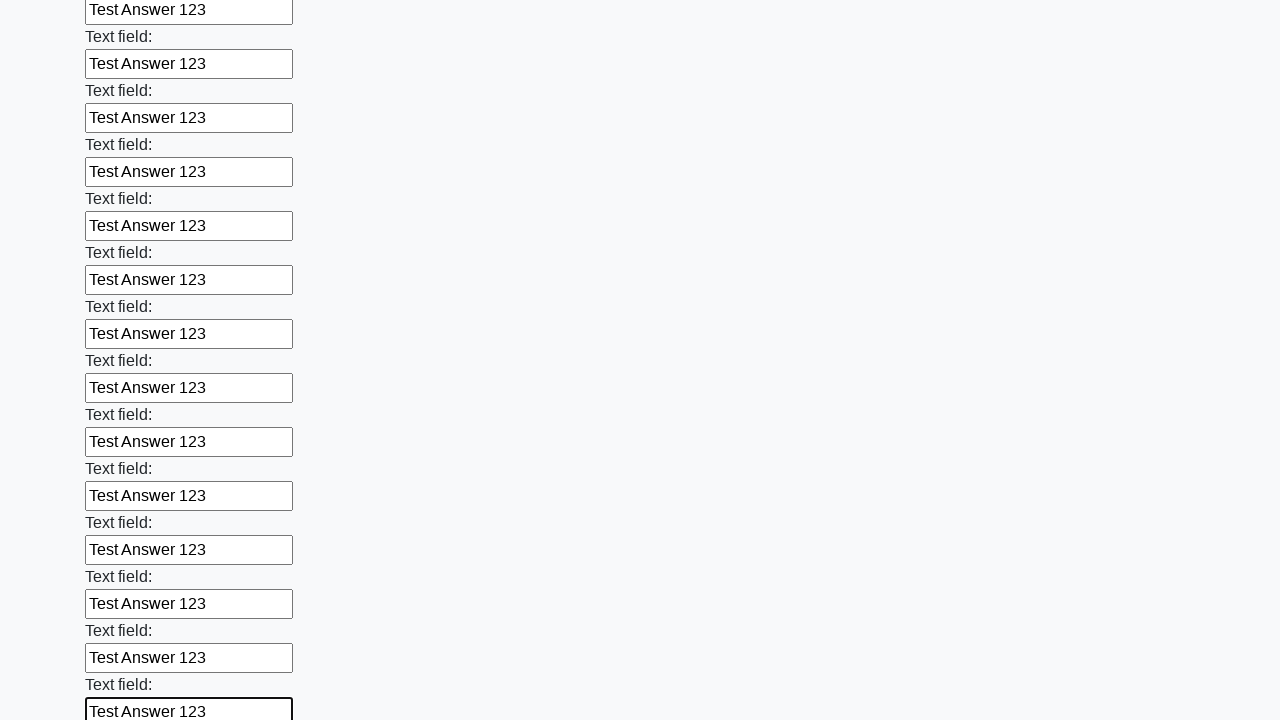

Filled an input field with 'Test Answer 123' on input >> nth=79
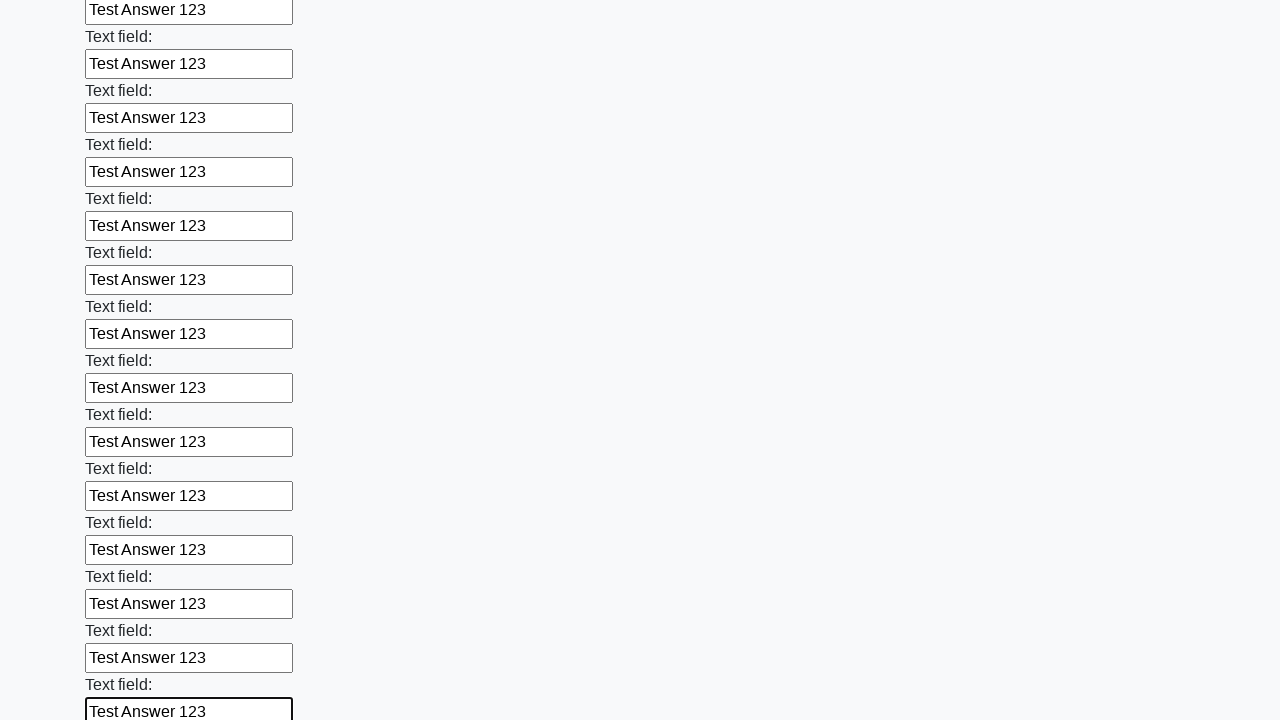

Filled an input field with 'Test Answer 123' on input >> nth=80
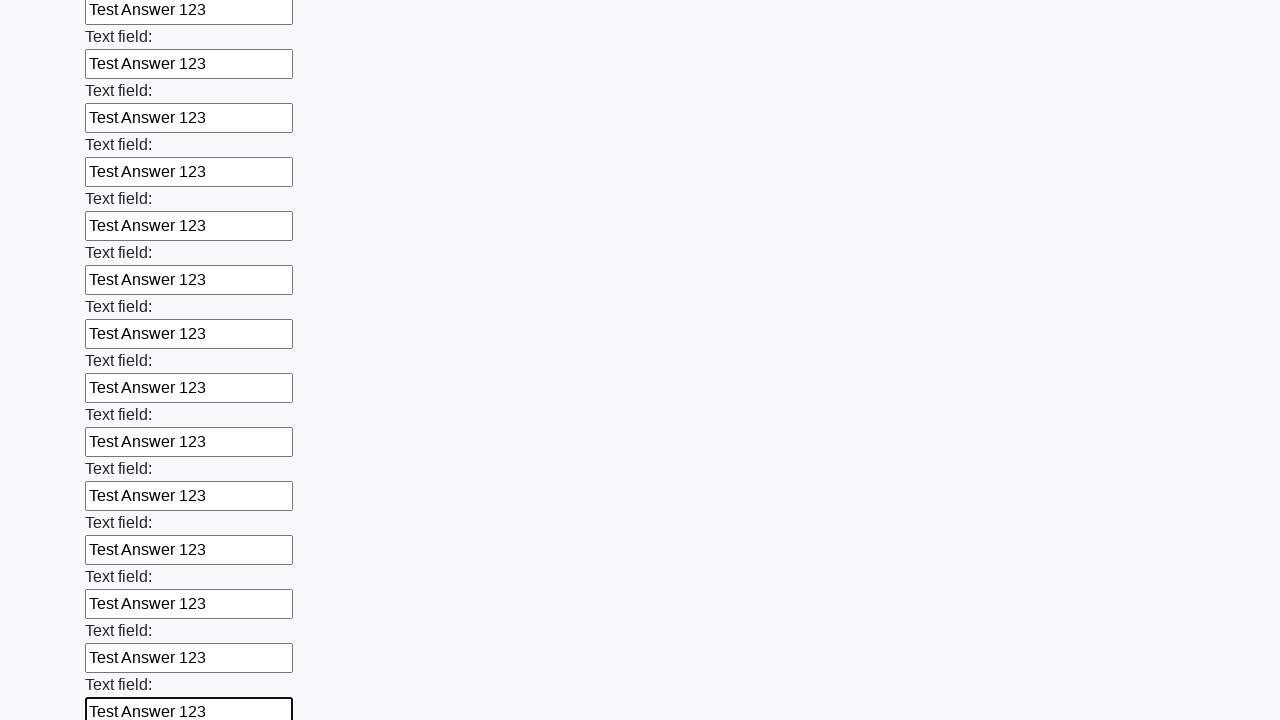

Filled an input field with 'Test Answer 123' on input >> nth=81
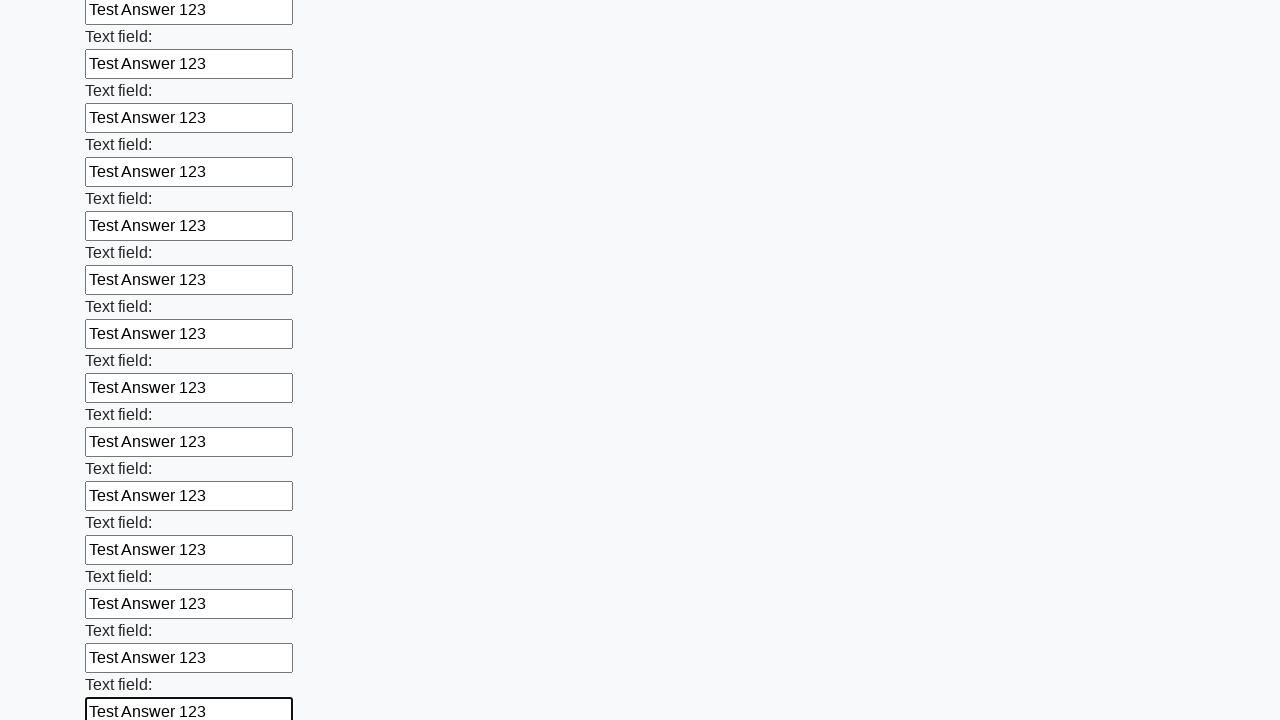

Filled an input field with 'Test Answer 123' on input >> nth=82
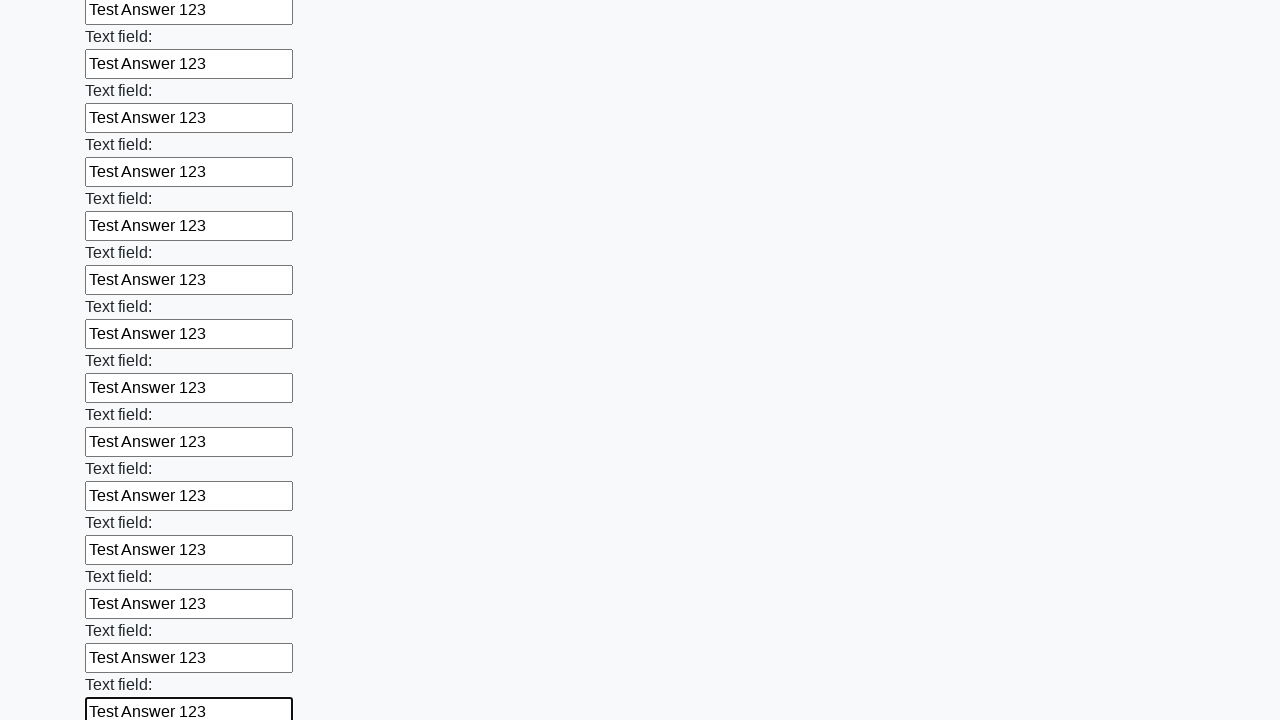

Filled an input field with 'Test Answer 123' on input >> nth=83
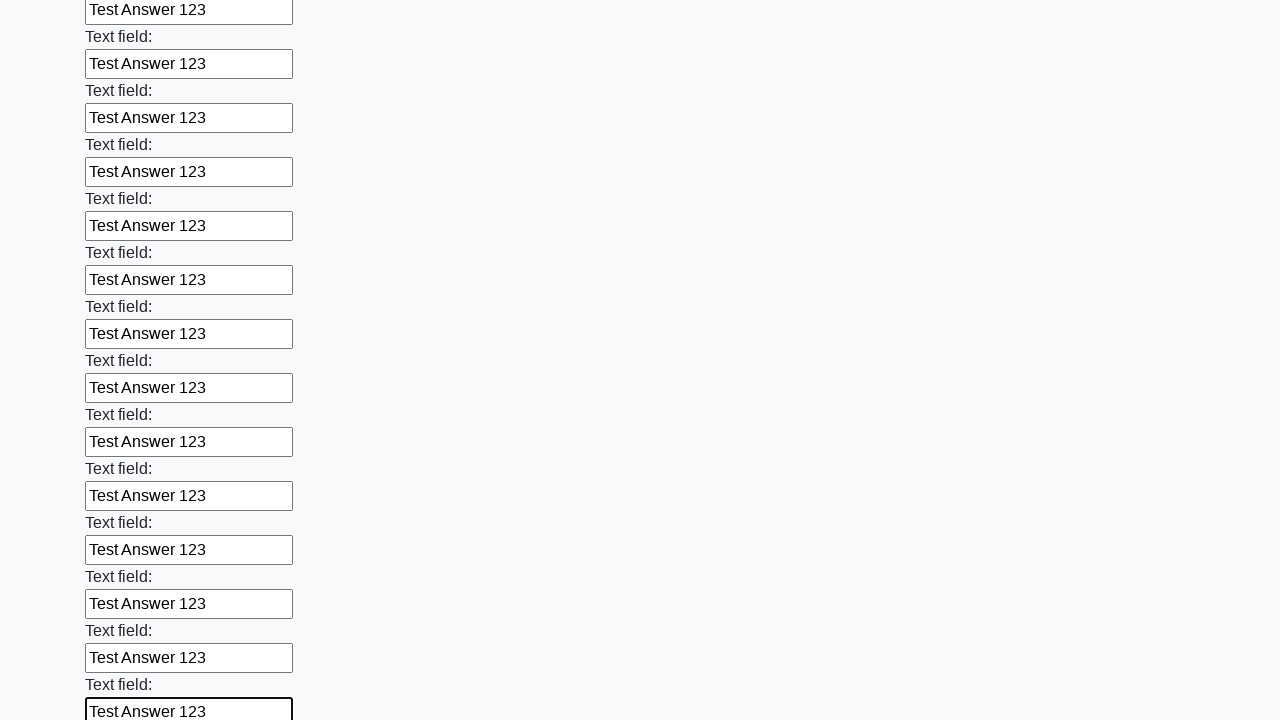

Filled an input field with 'Test Answer 123' on input >> nth=84
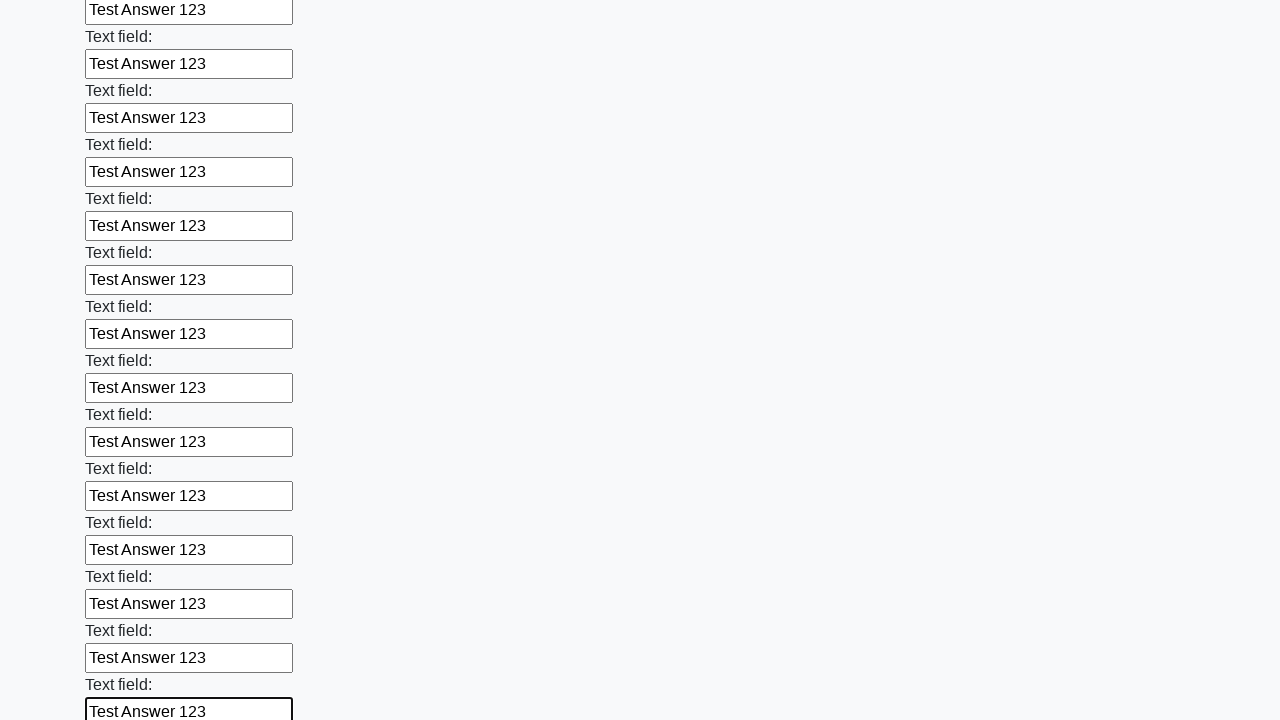

Filled an input field with 'Test Answer 123' on input >> nth=85
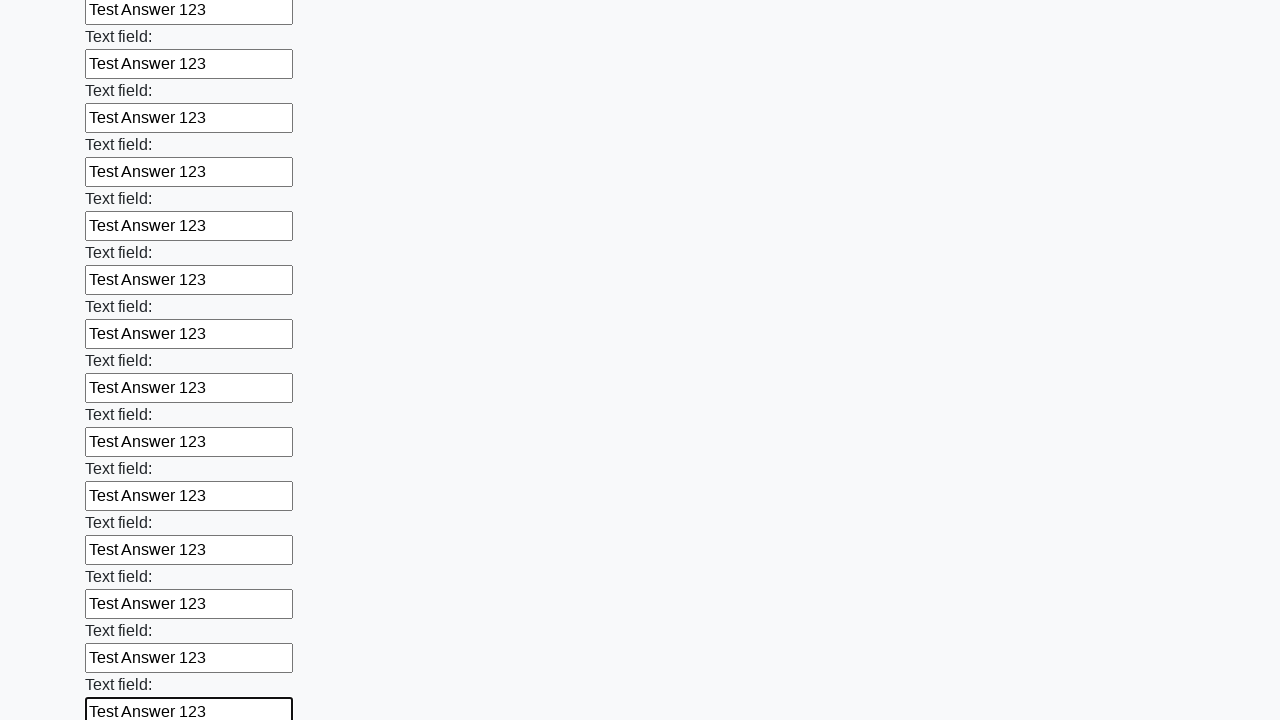

Filled an input field with 'Test Answer 123' on input >> nth=86
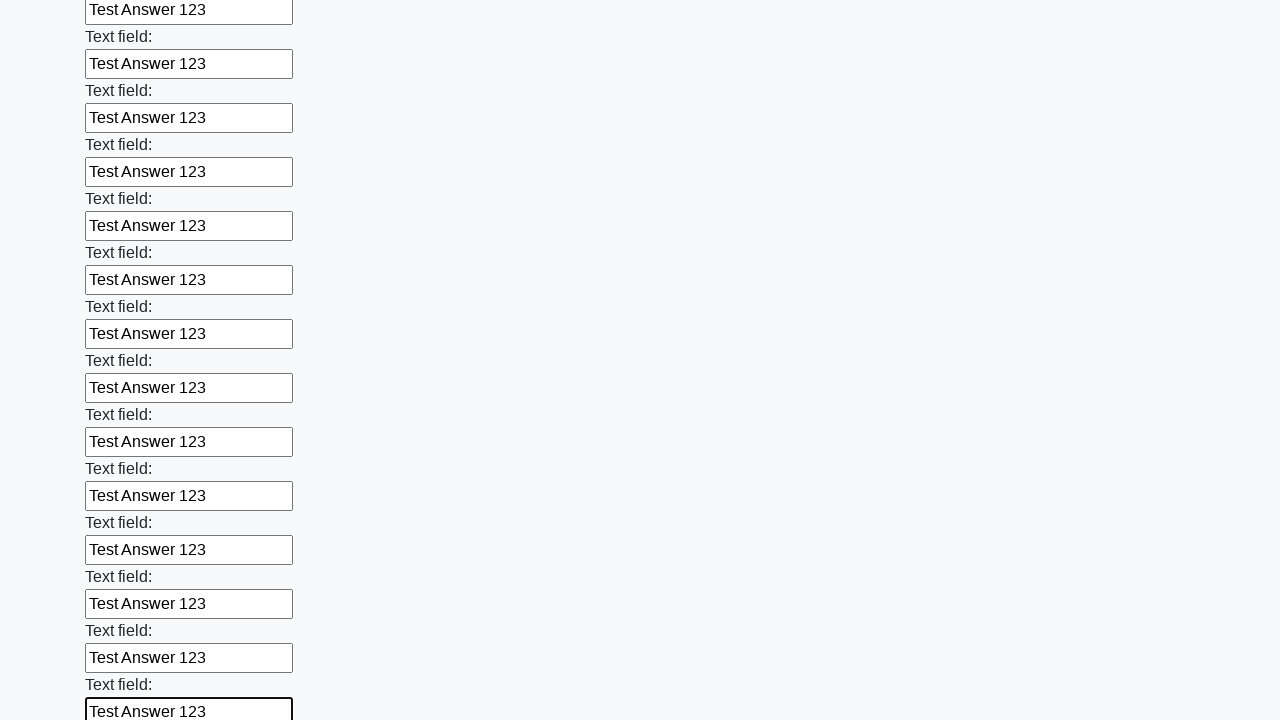

Filled an input field with 'Test Answer 123' on input >> nth=87
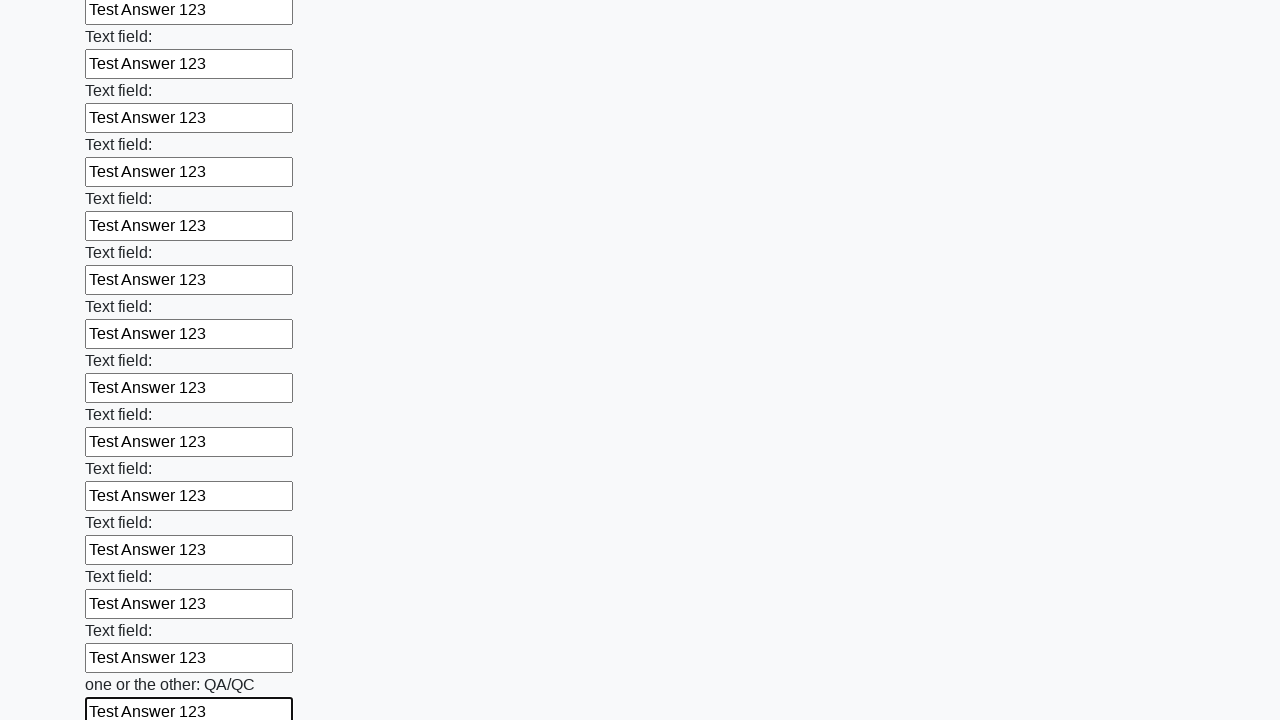

Filled an input field with 'Test Answer 123' on input >> nth=88
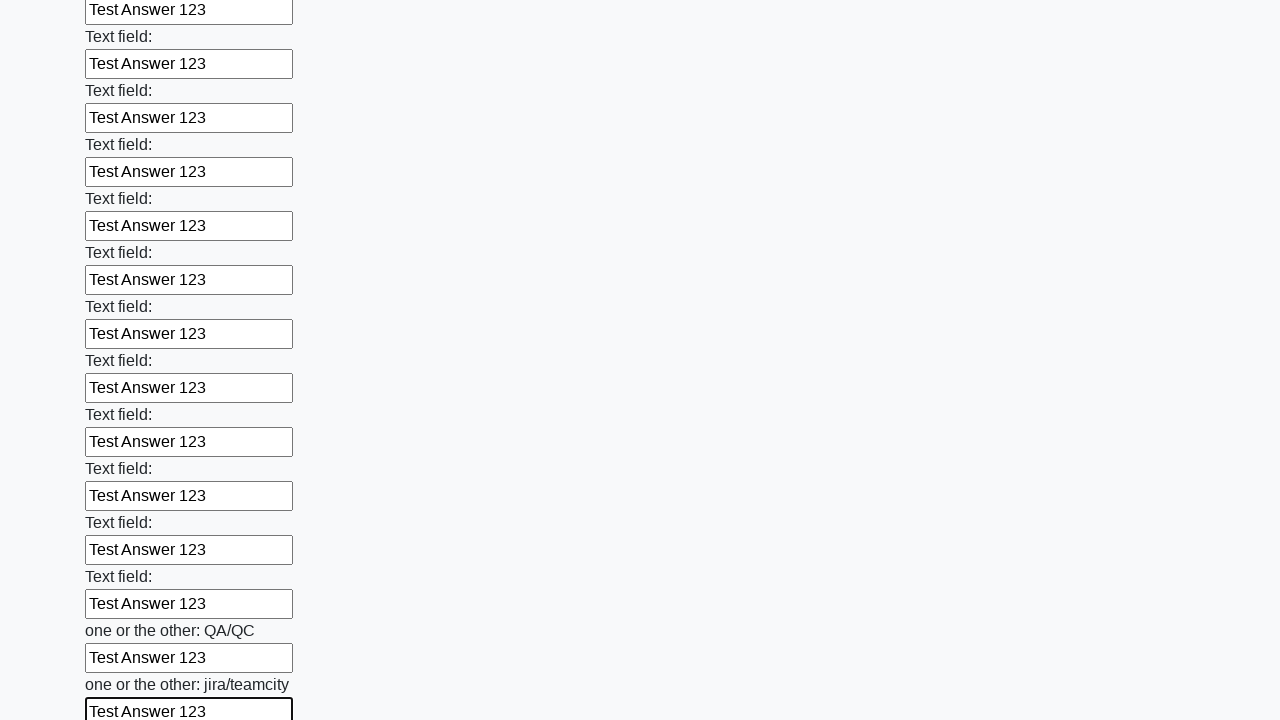

Filled an input field with 'Test Answer 123' on input >> nth=89
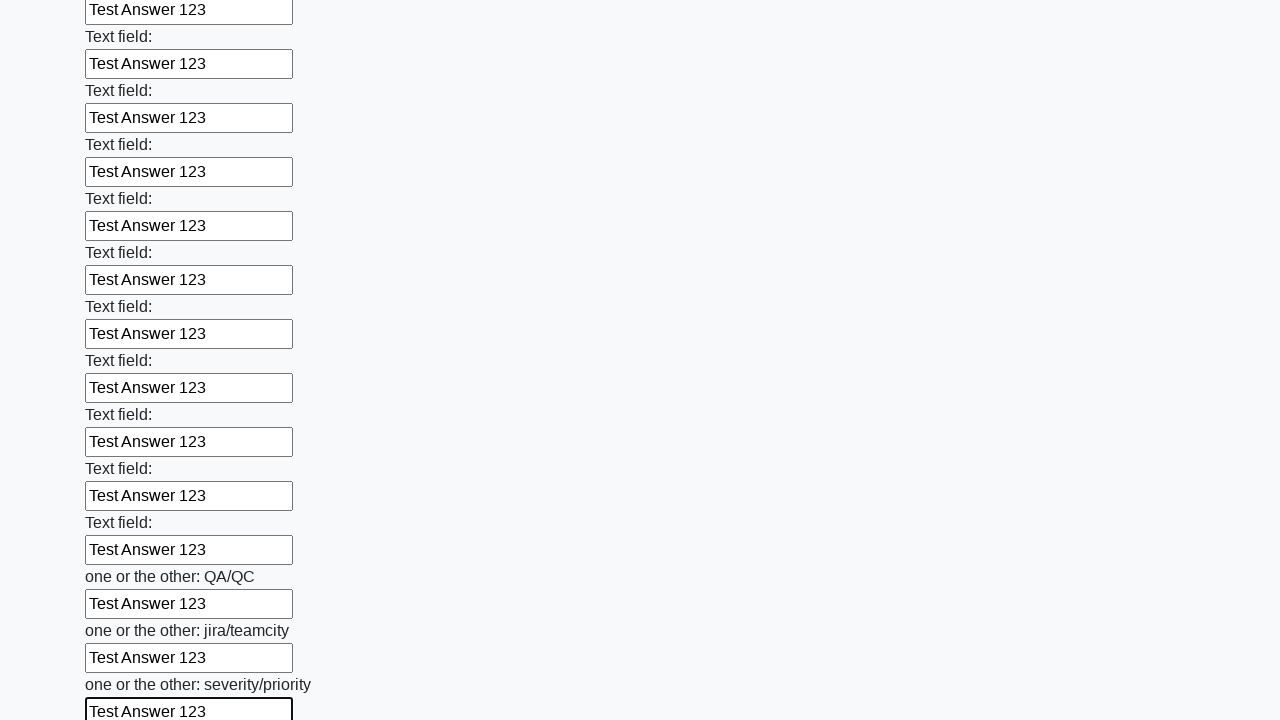

Filled an input field with 'Test Answer 123' on input >> nth=90
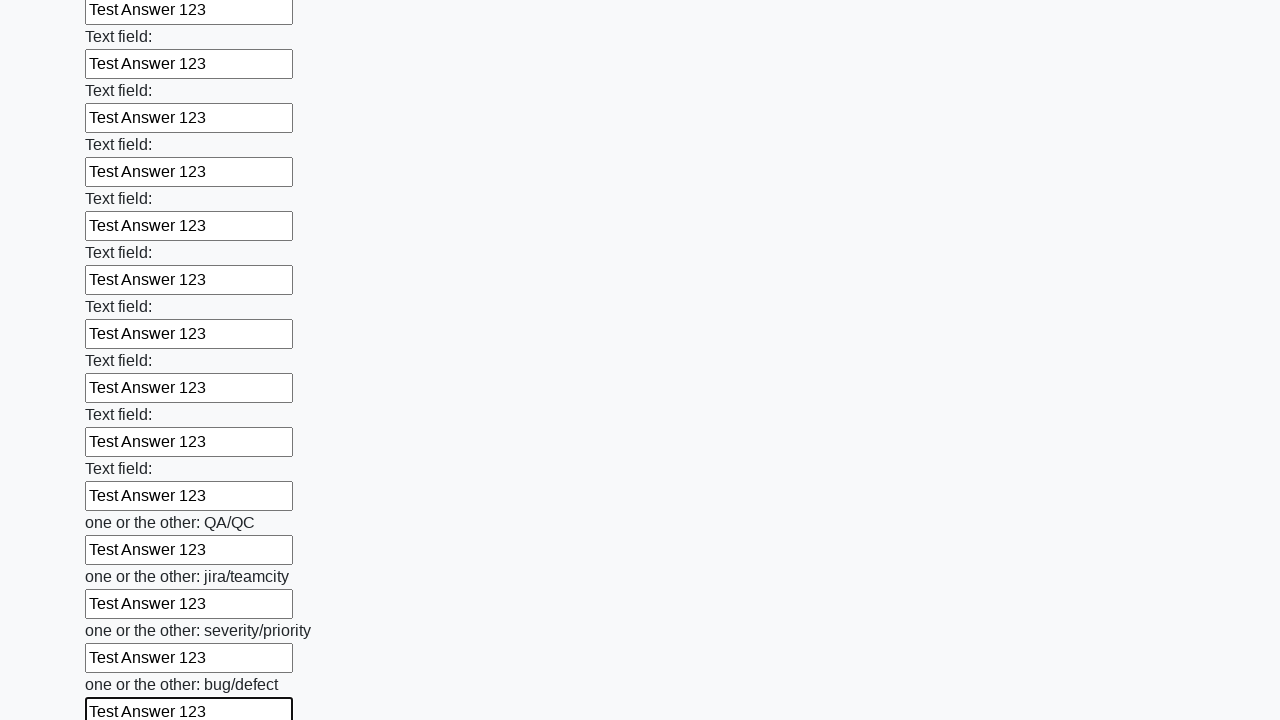

Filled an input field with 'Test Answer 123' on input >> nth=91
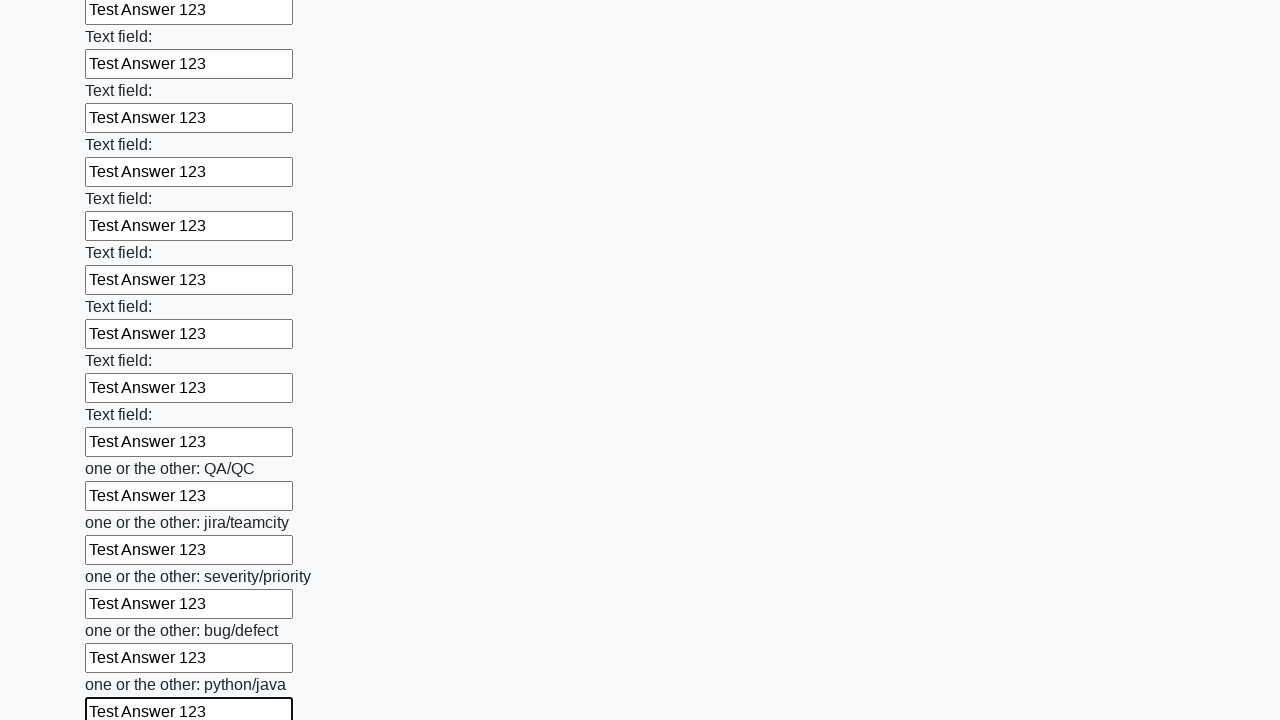

Filled an input field with 'Test Answer 123' on input >> nth=92
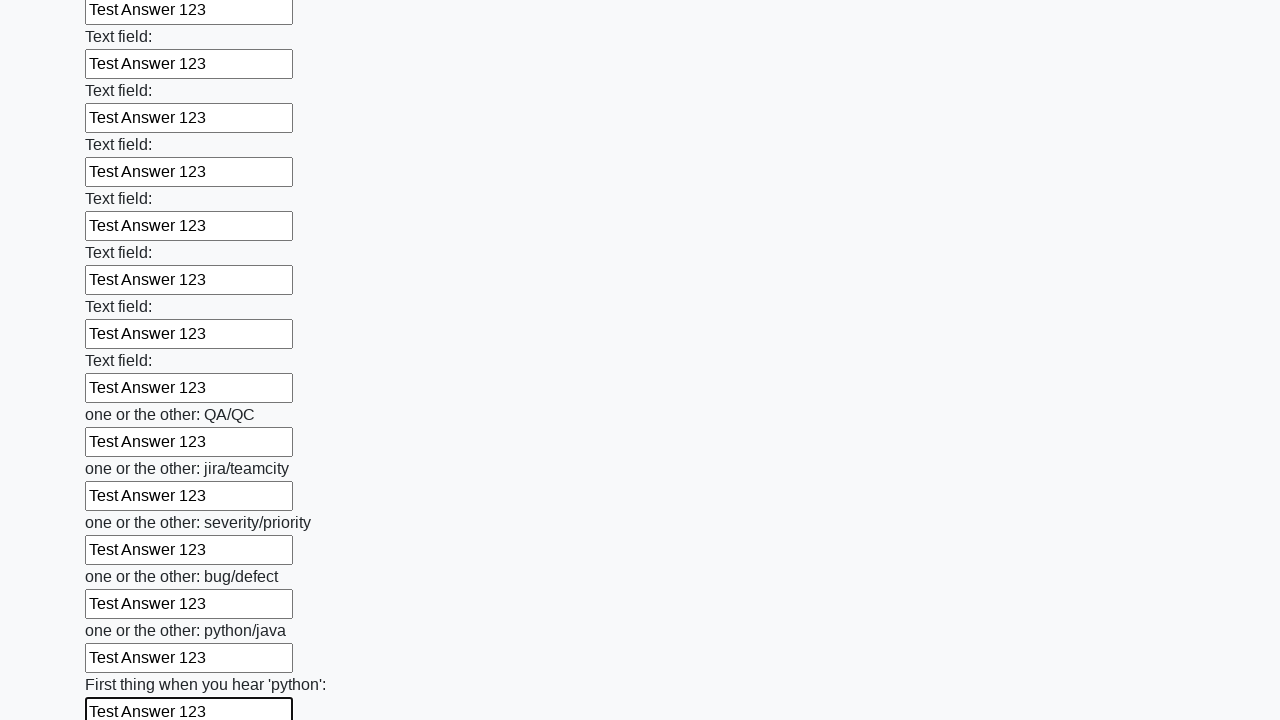

Filled an input field with 'Test Answer 123' on input >> nth=93
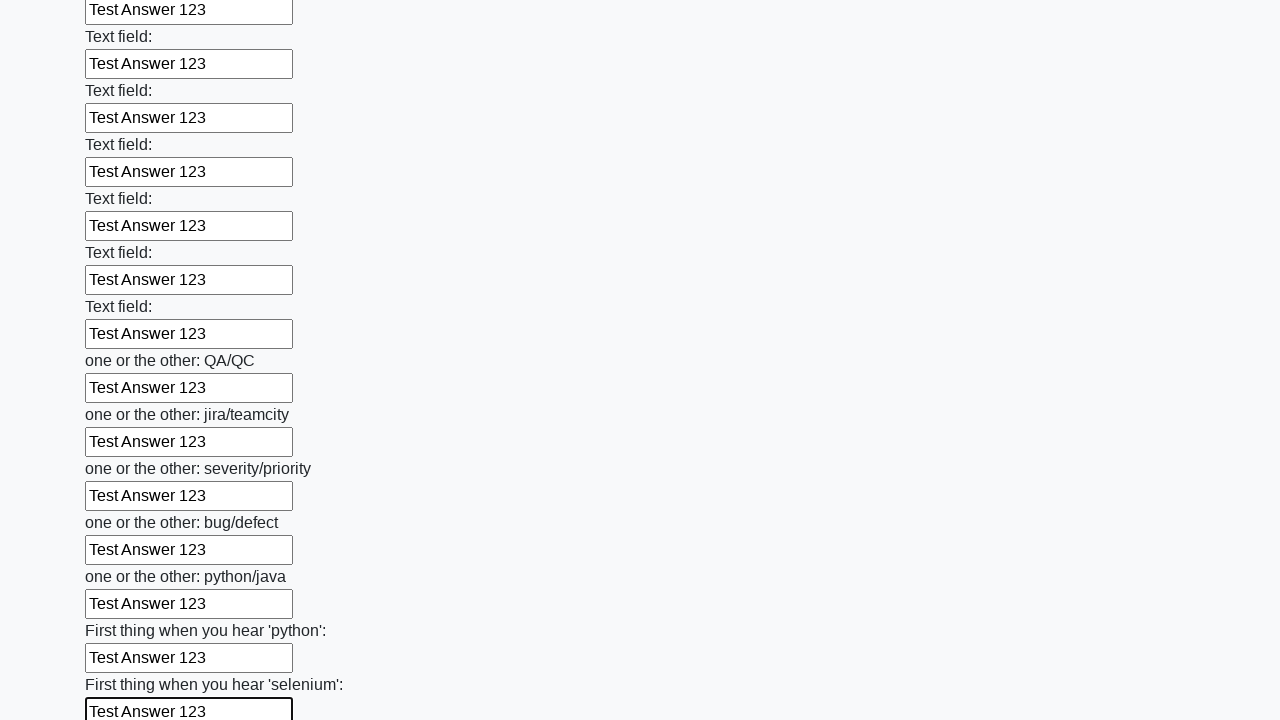

Filled an input field with 'Test Answer 123' on input >> nth=94
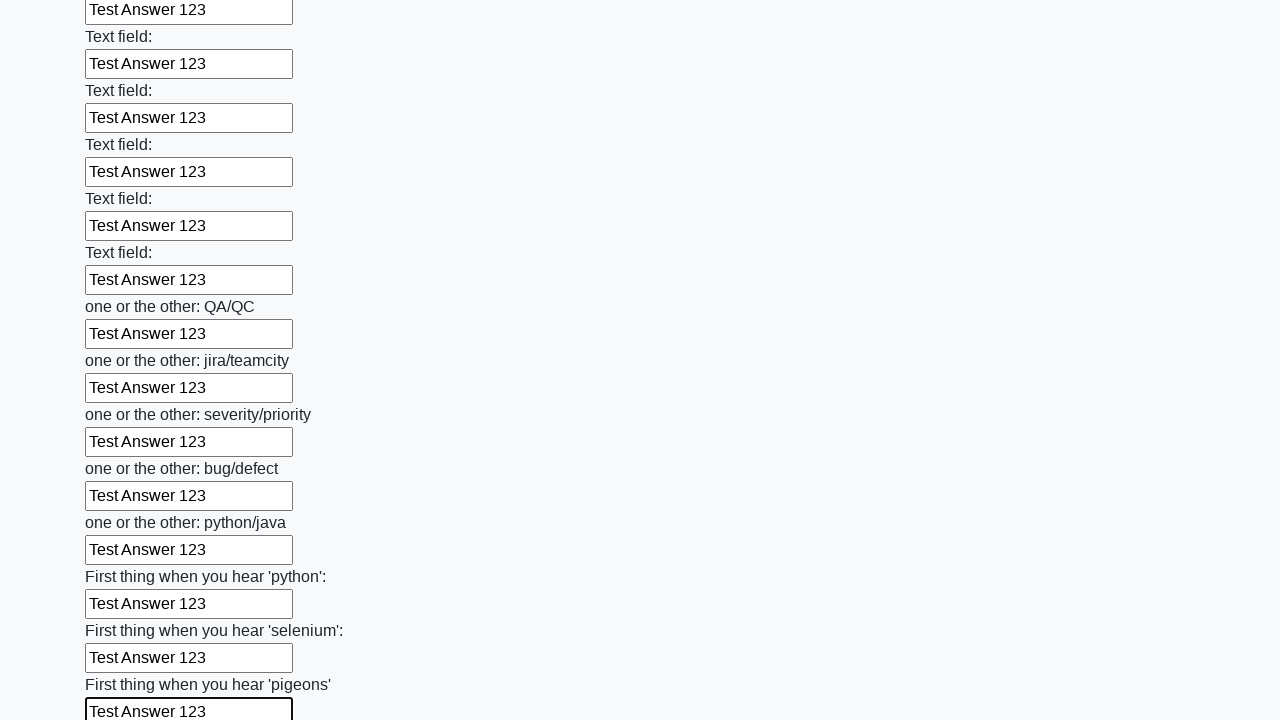

Filled an input field with 'Test Answer 123' on input >> nth=95
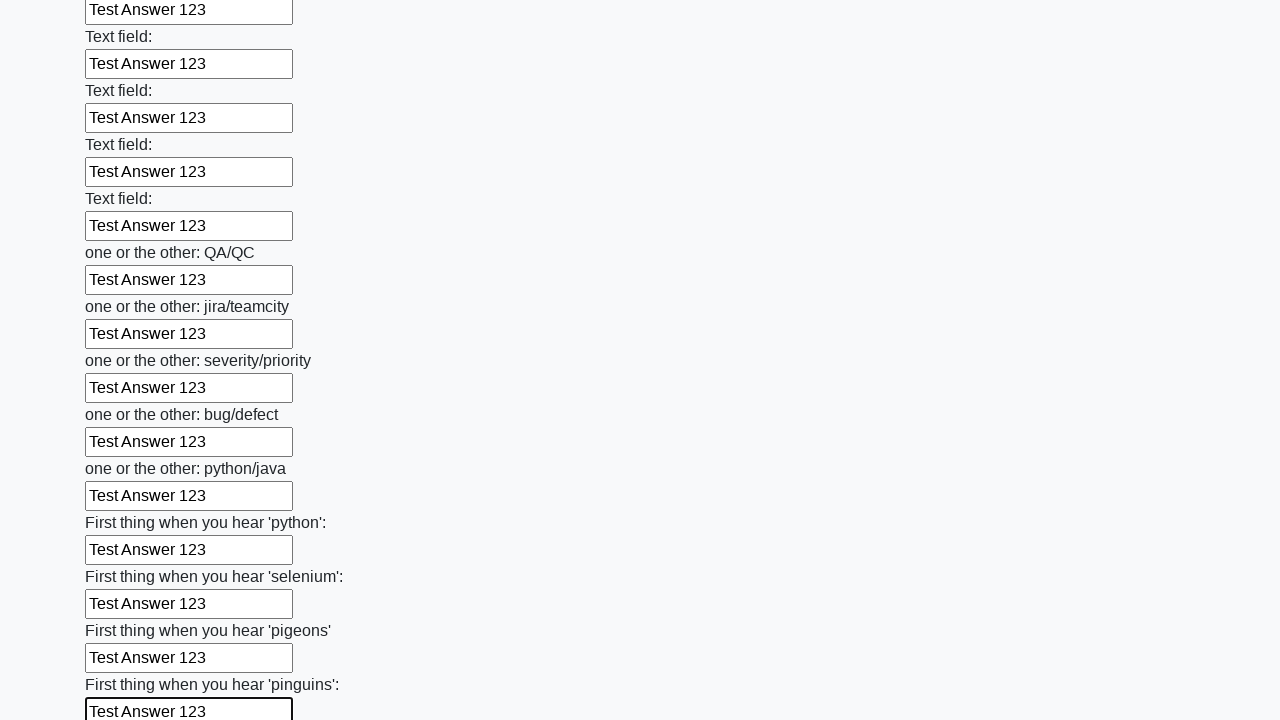

Filled an input field with 'Test Answer 123' on input >> nth=96
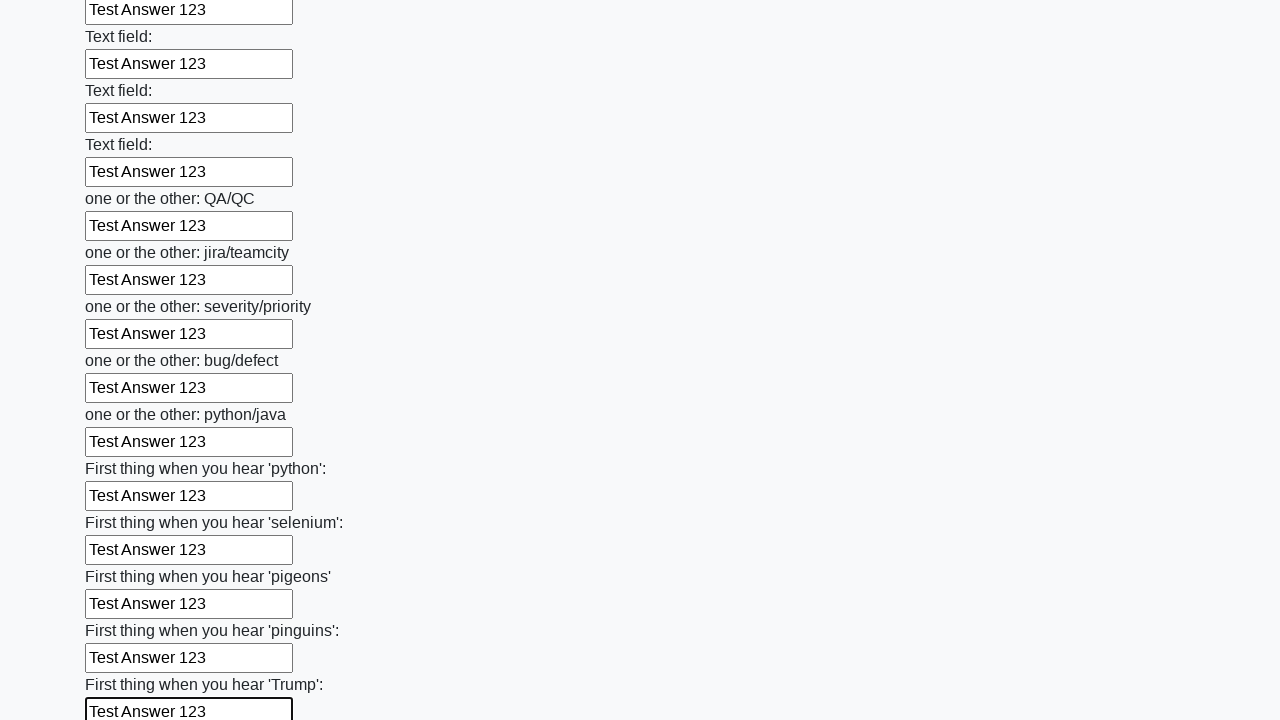

Filled an input field with 'Test Answer 123' on input >> nth=97
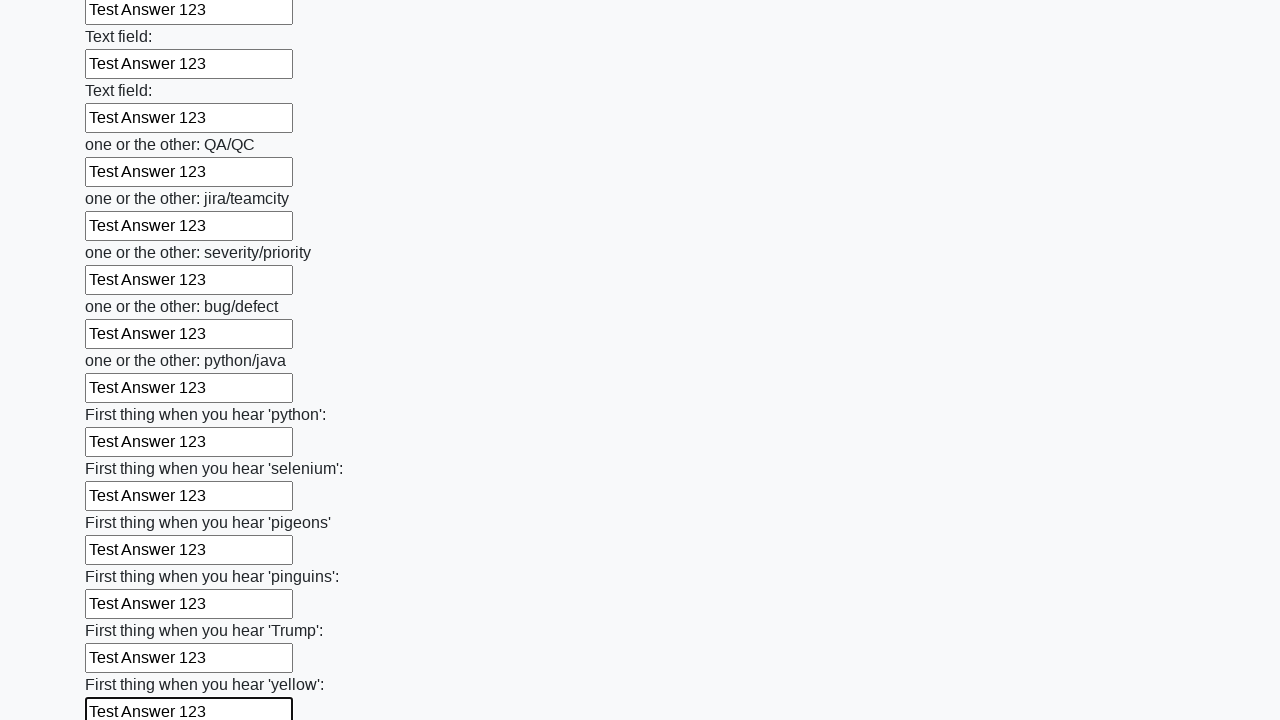

Filled an input field with 'Test Answer 123' on input >> nth=98
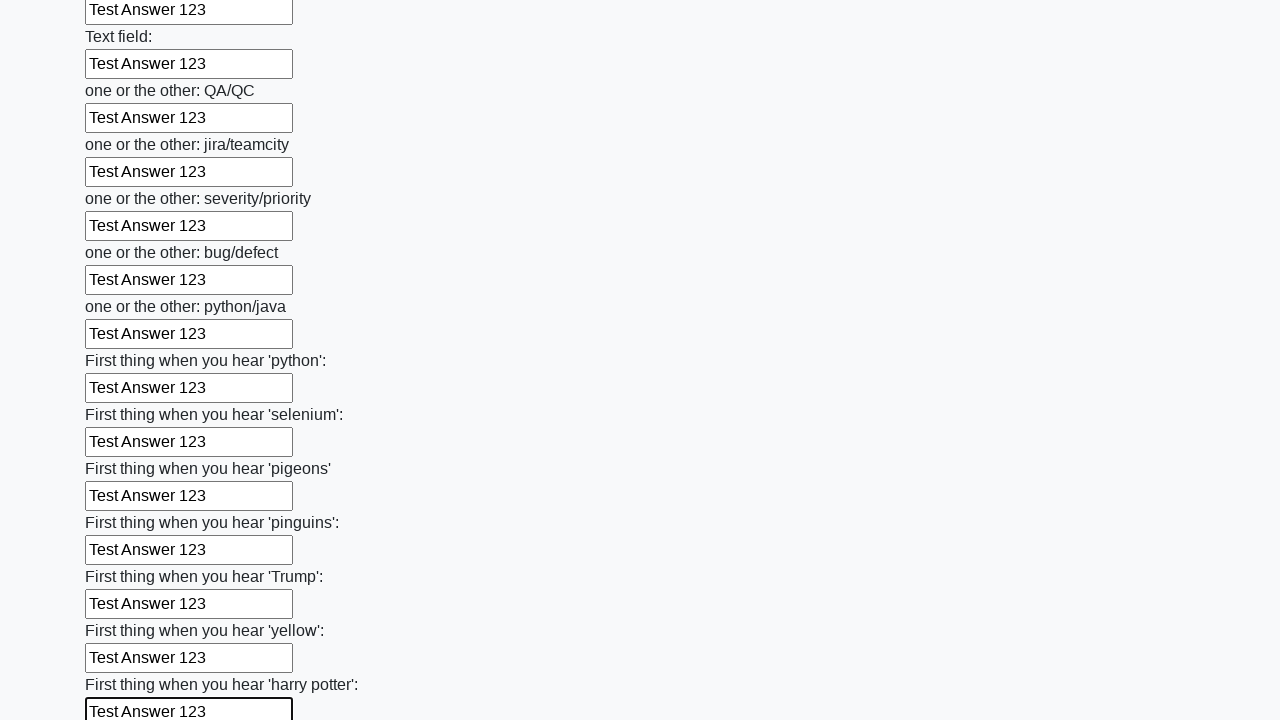

Filled an input field with 'Test Answer 123' on input >> nth=99
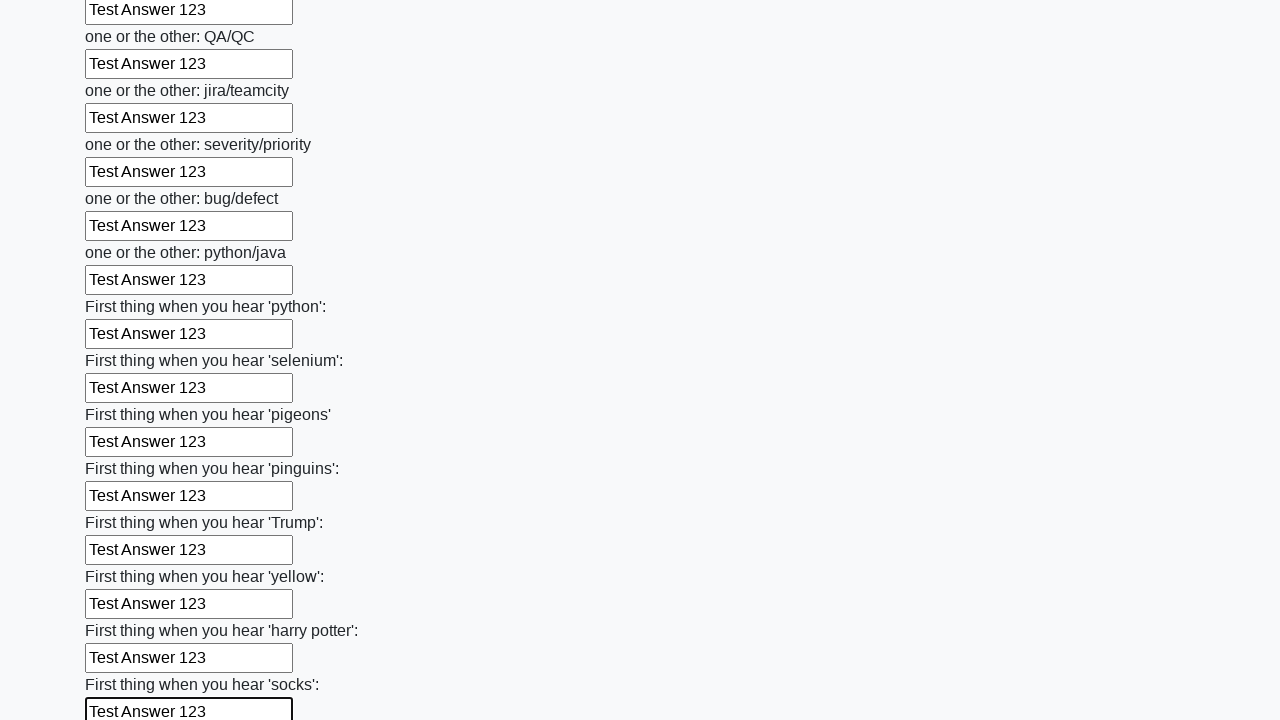

Clicked the submit button to submit the form at (123, 611) on button.btn
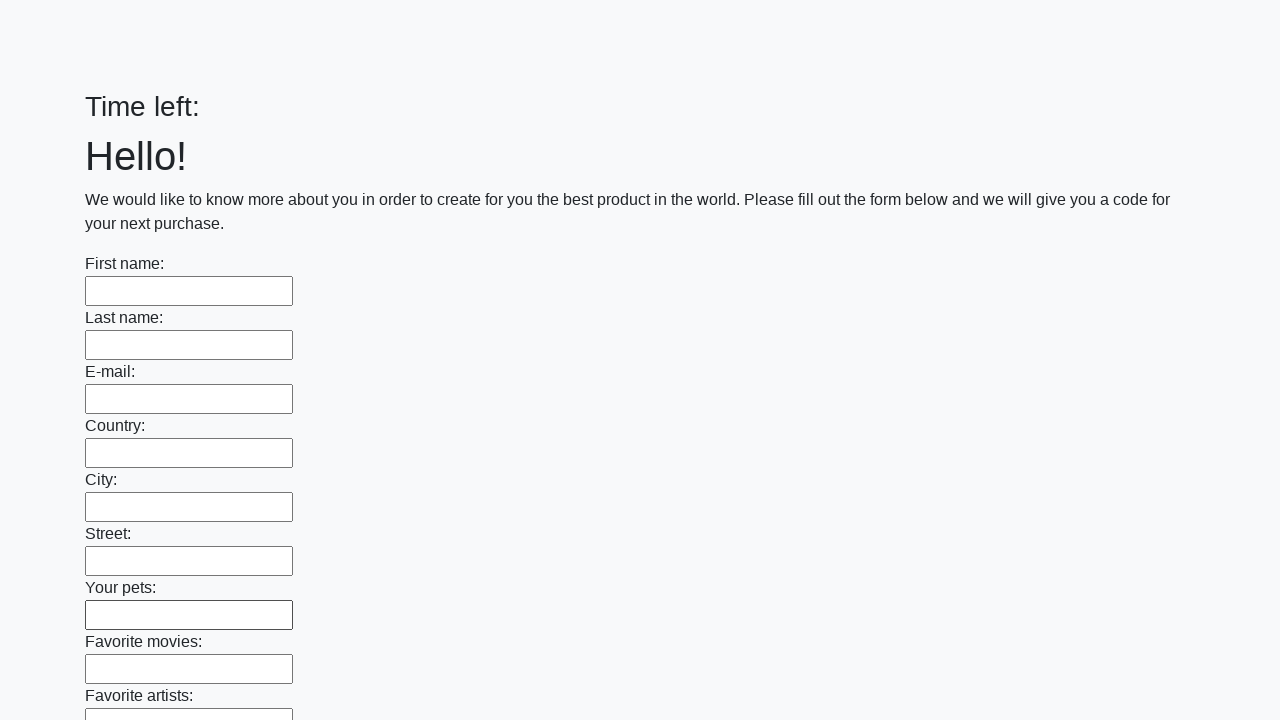

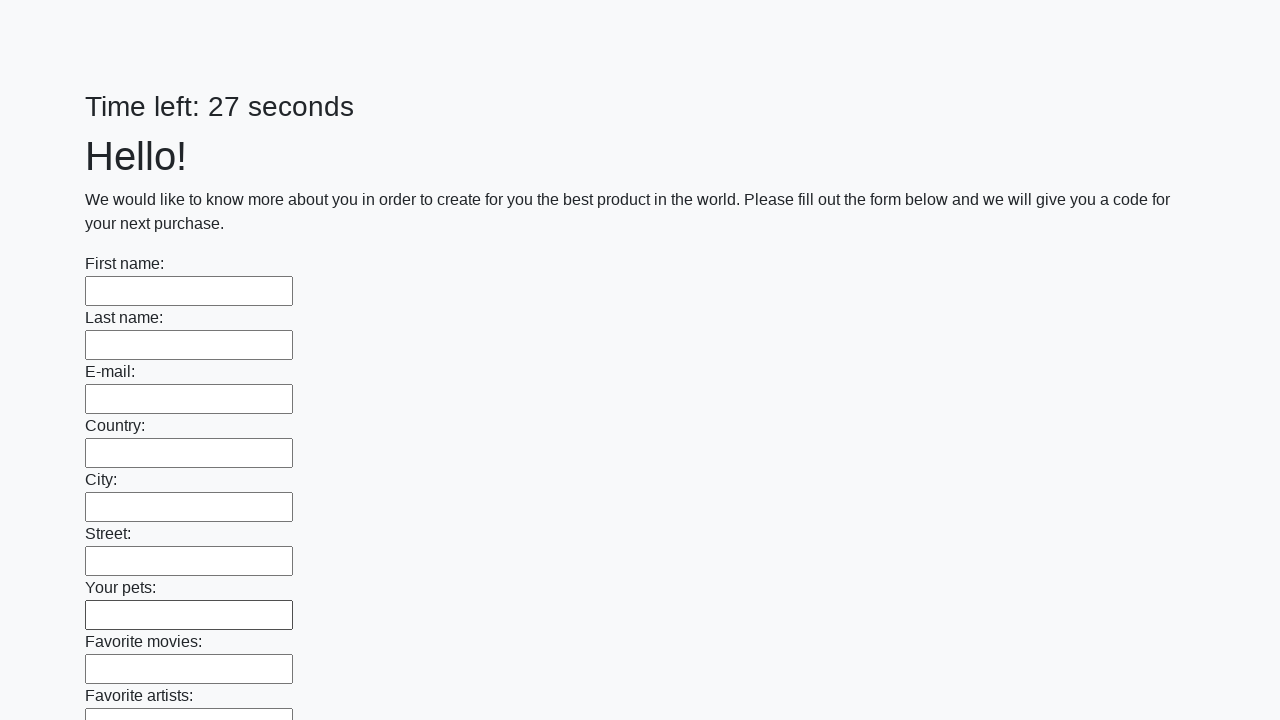